Fills out a large form by entering text into all input fields and submitting the form

Starting URL: http://suninjuly.github.io/huge_form.html

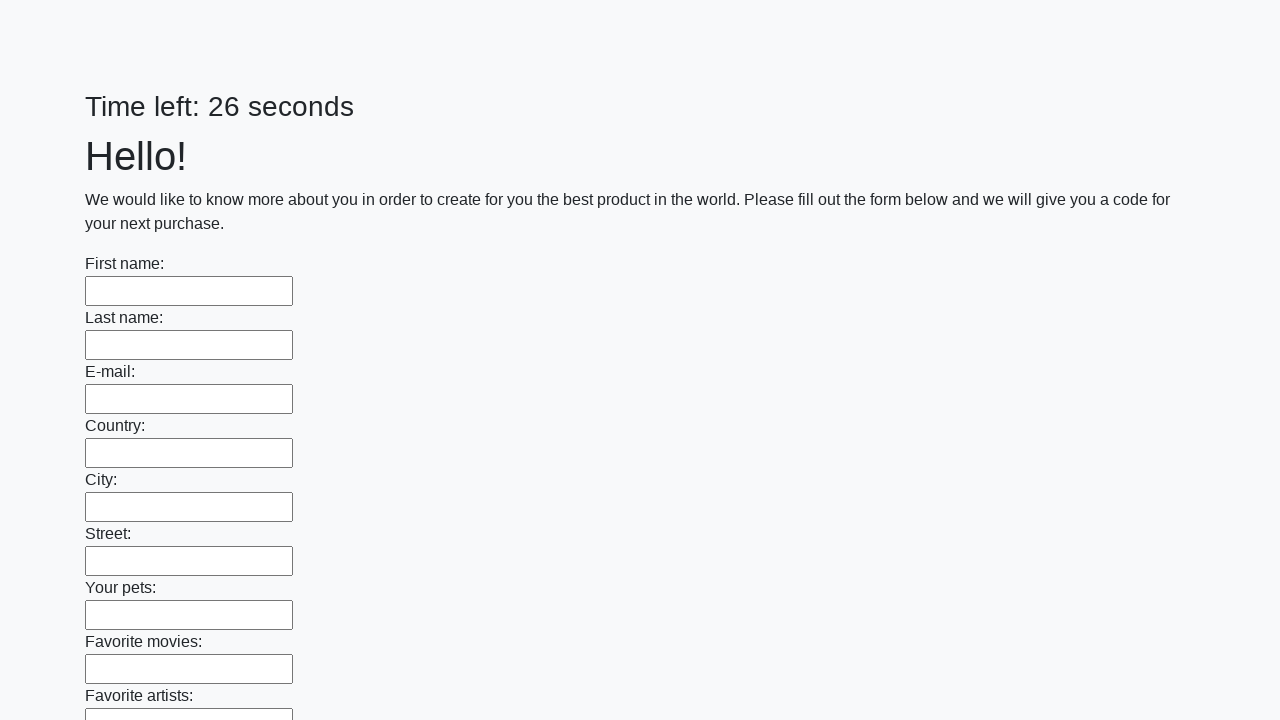

Located all input fields on the form
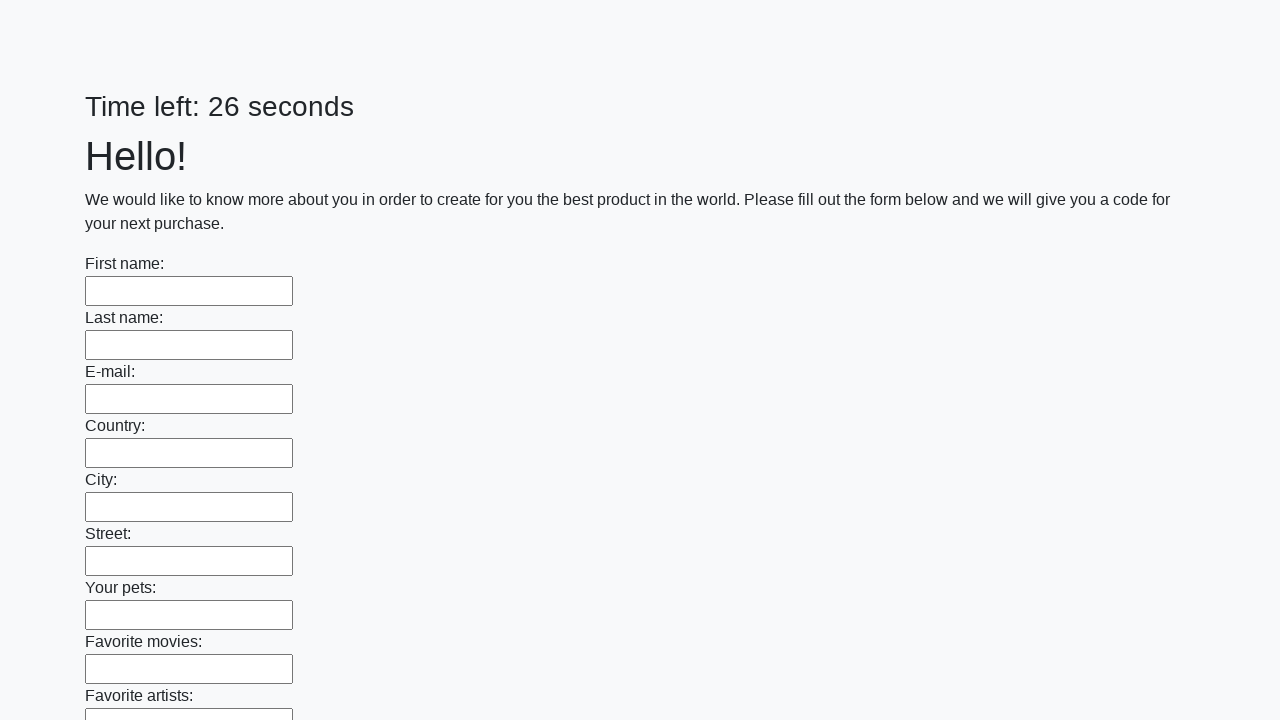

Filled an input field with 'a' on input >> nth=0
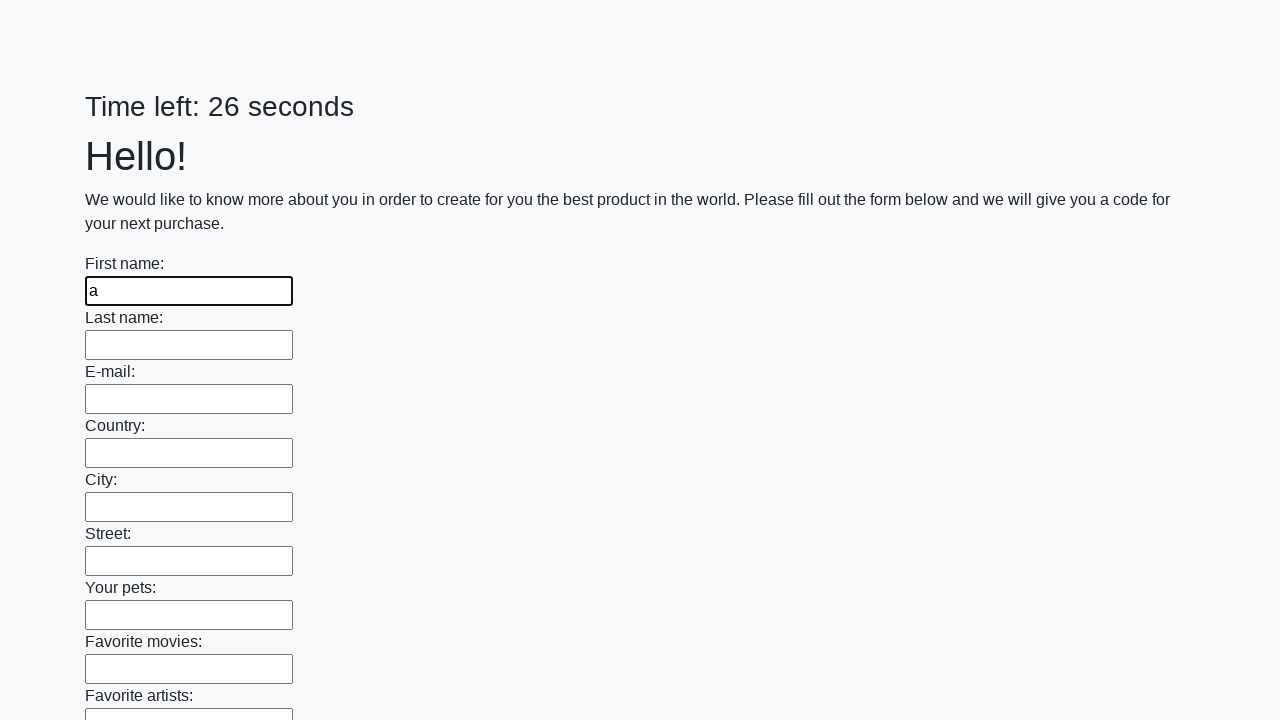

Filled an input field with 'a' on input >> nth=1
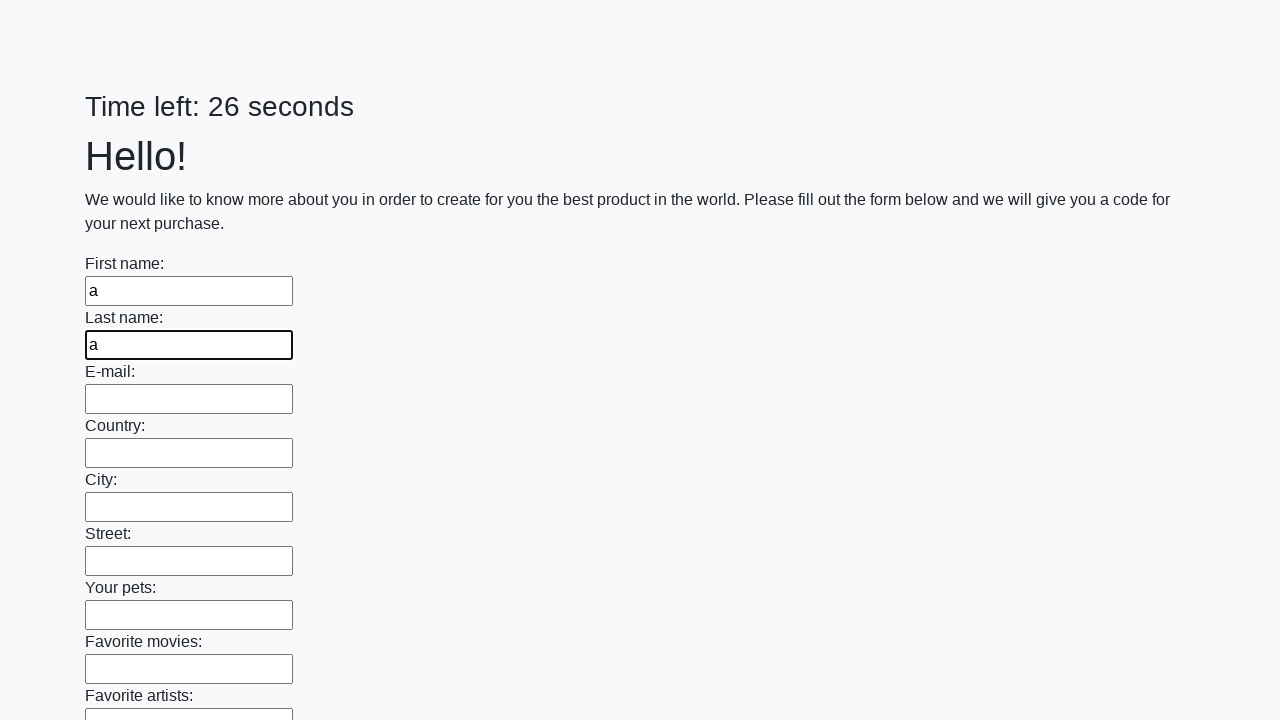

Filled an input field with 'a' on input >> nth=2
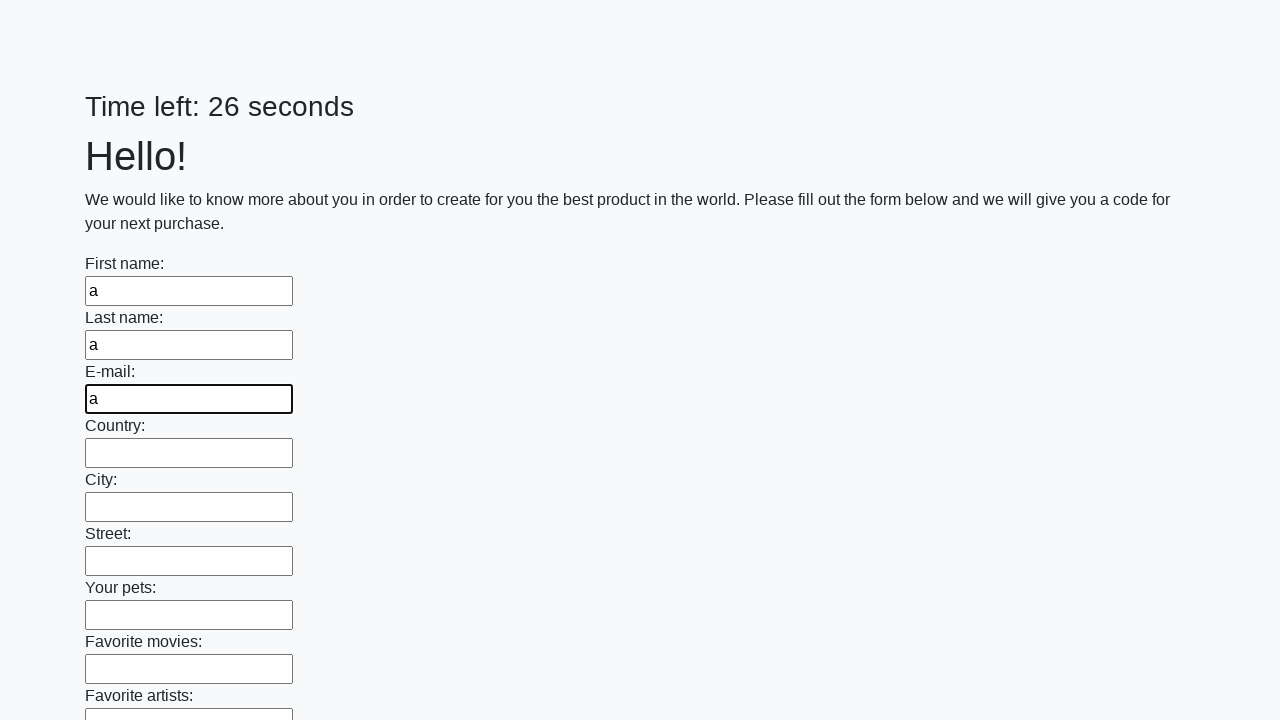

Filled an input field with 'a' on input >> nth=3
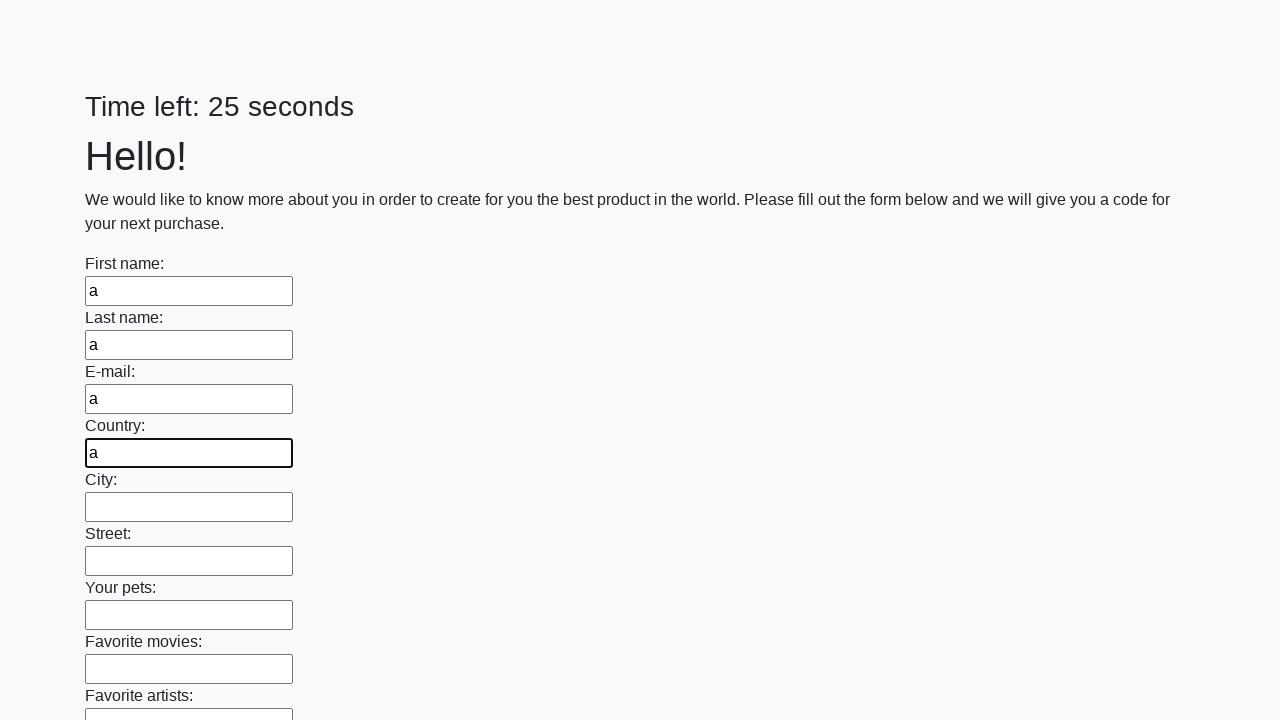

Filled an input field with 'a' on input >> nth=4
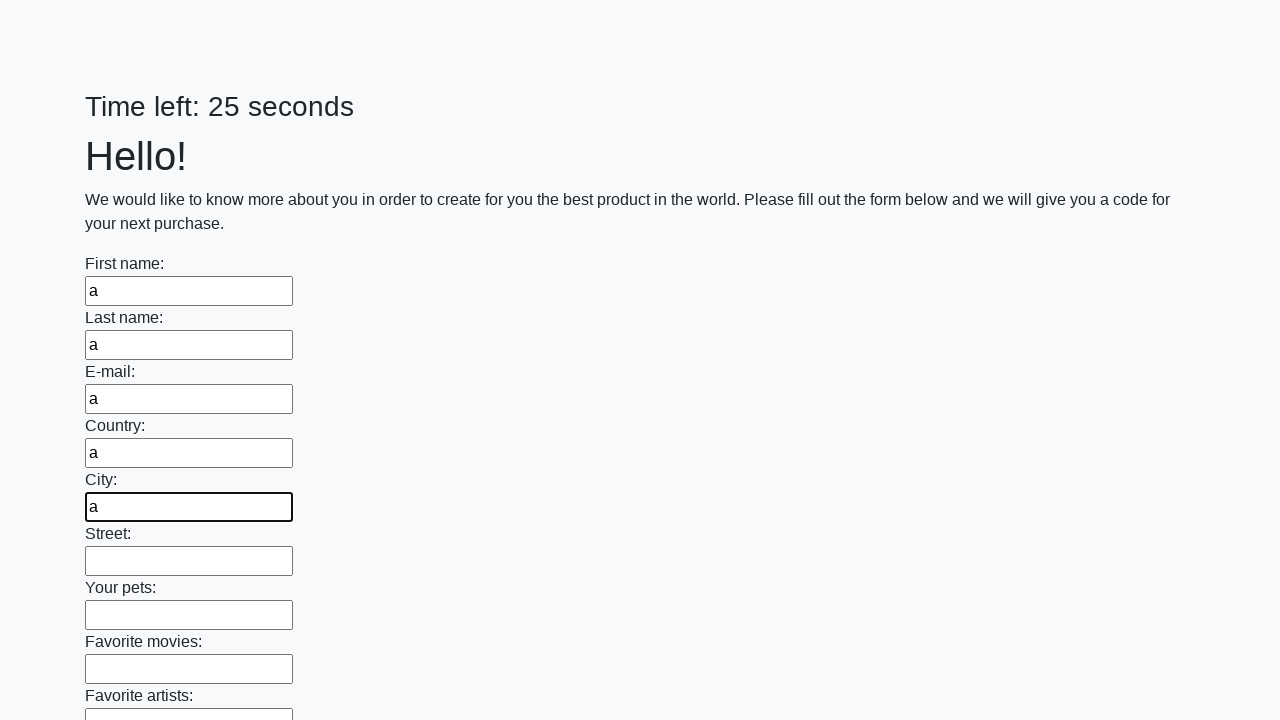

Filled an input field with 'a' on input >> nth=5
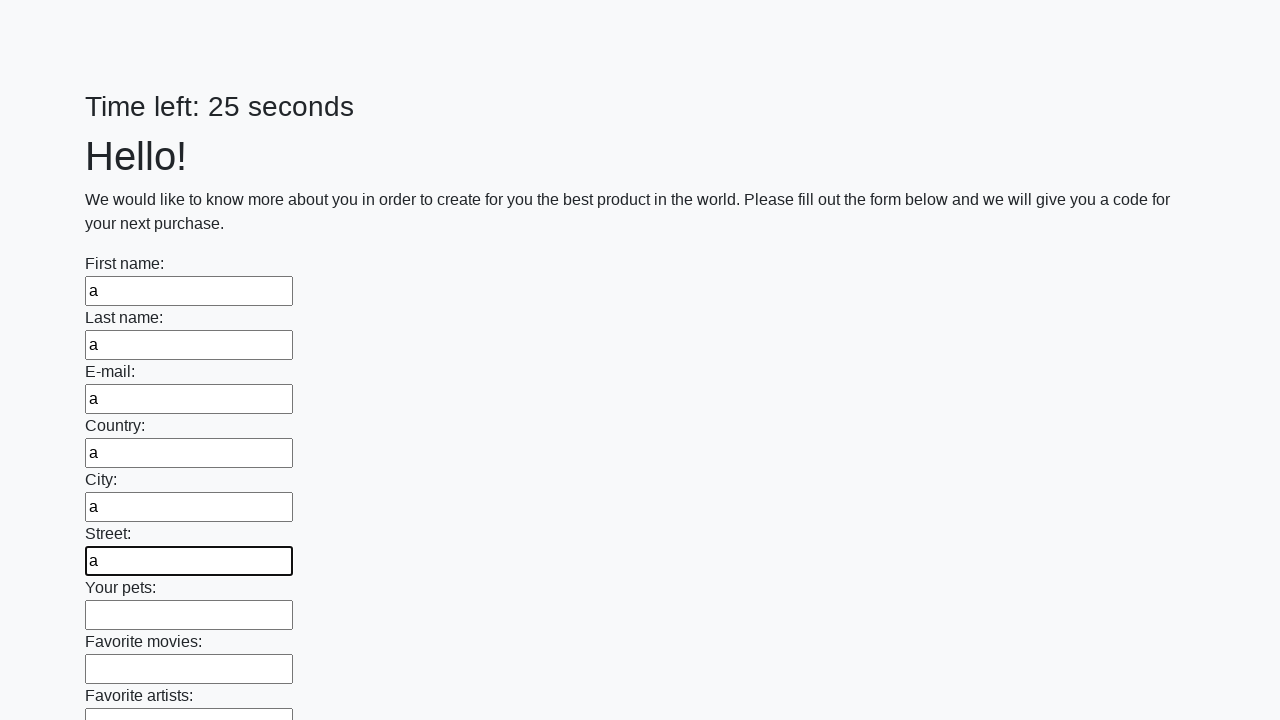

Filled an input field with 'a' on input >> nth=6
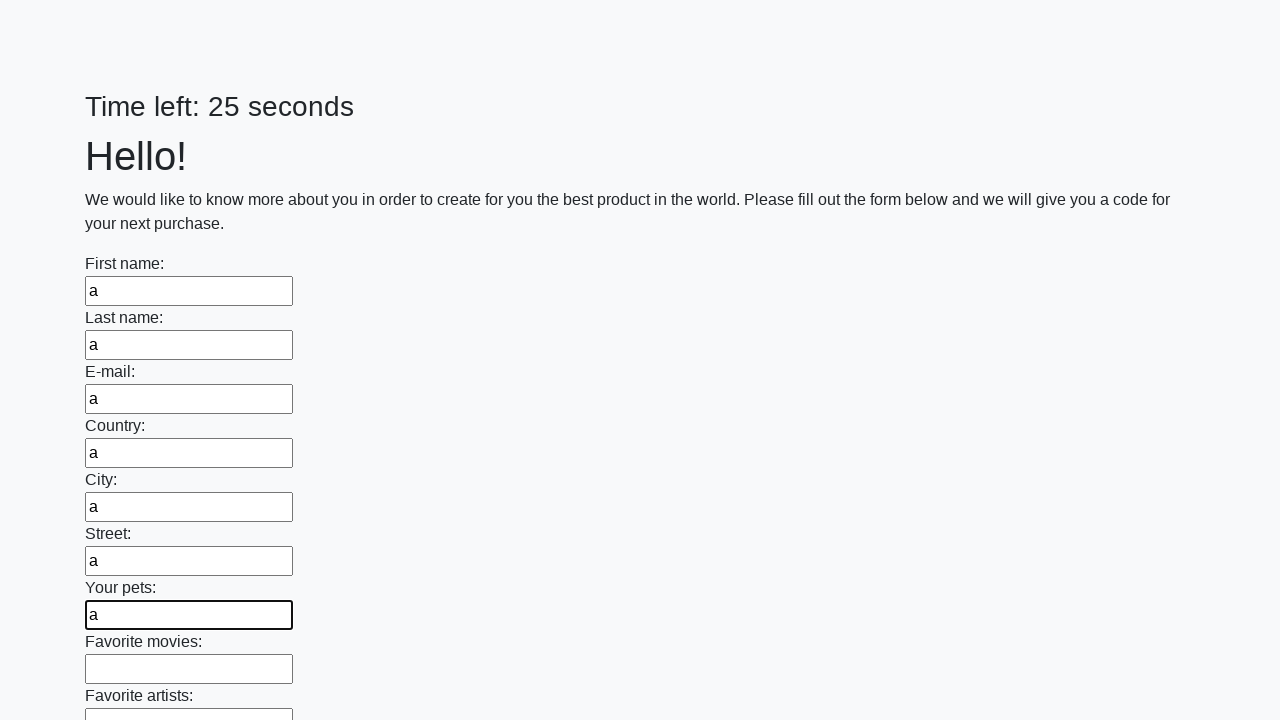

Filled an input field with 'a' on input >> nth=7
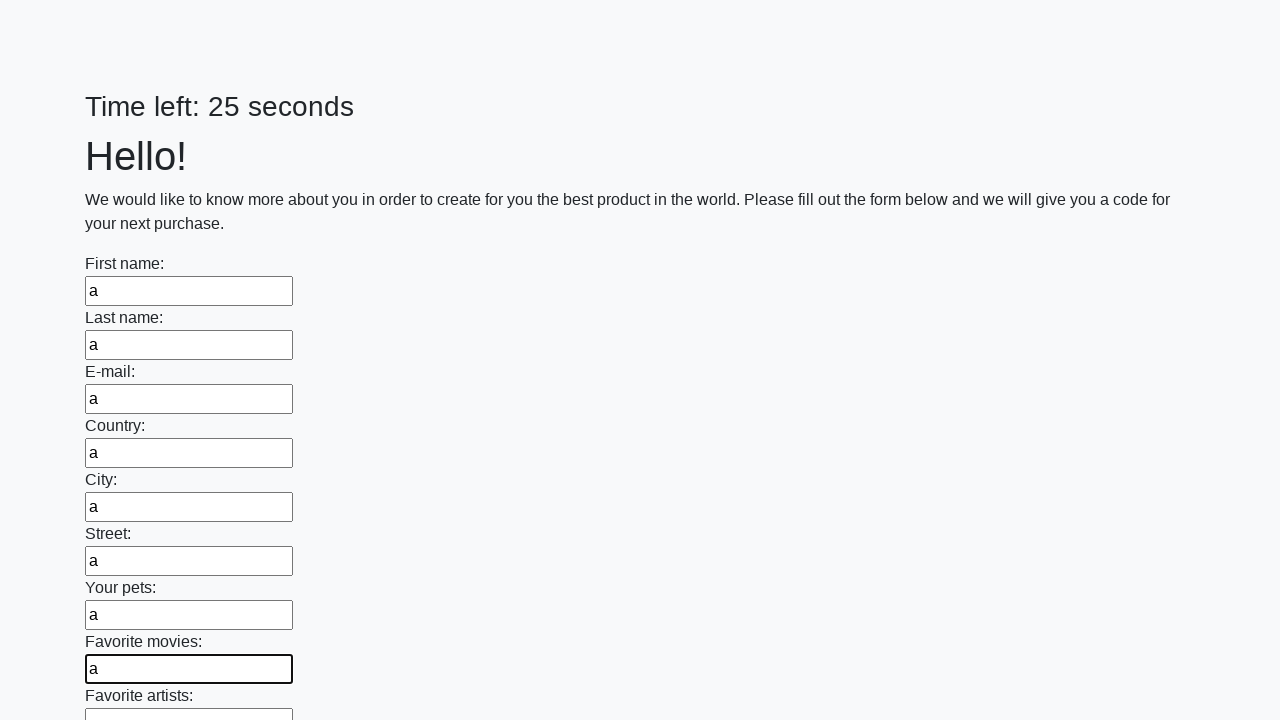

Filled an input field with 'a' on input >> nth=8
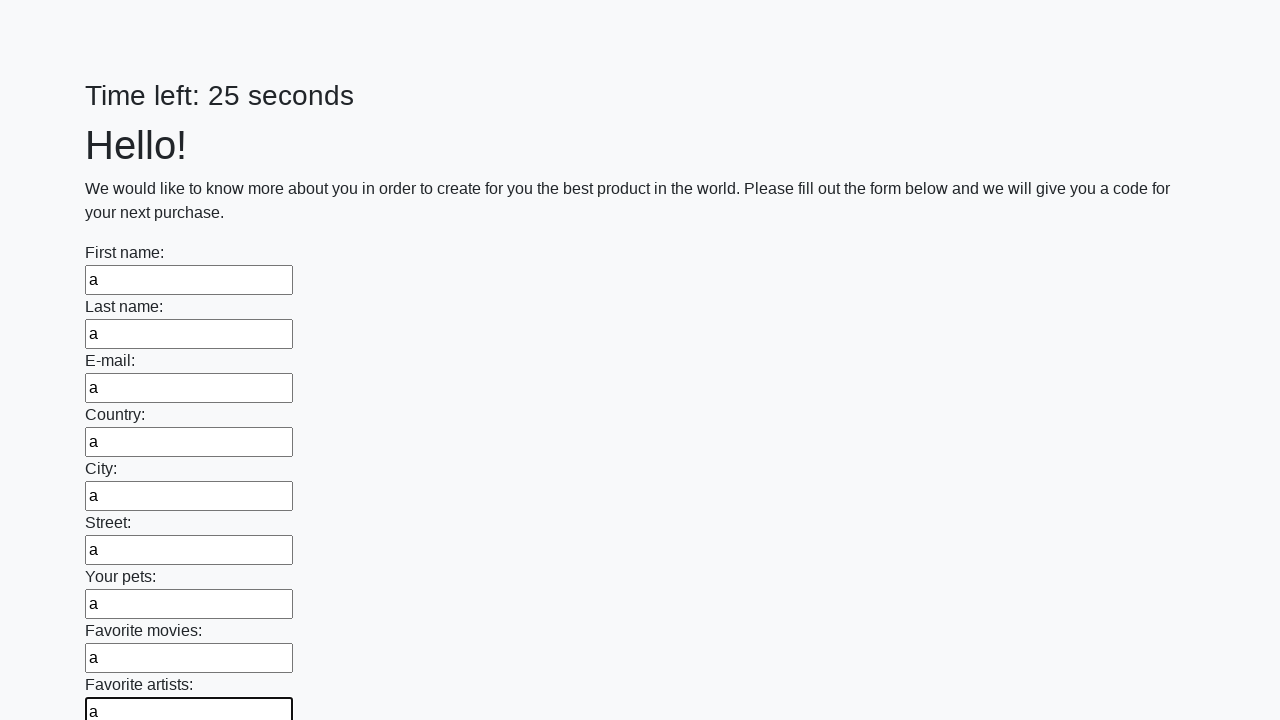

Filled an input field with 'a' on input >> nth=9
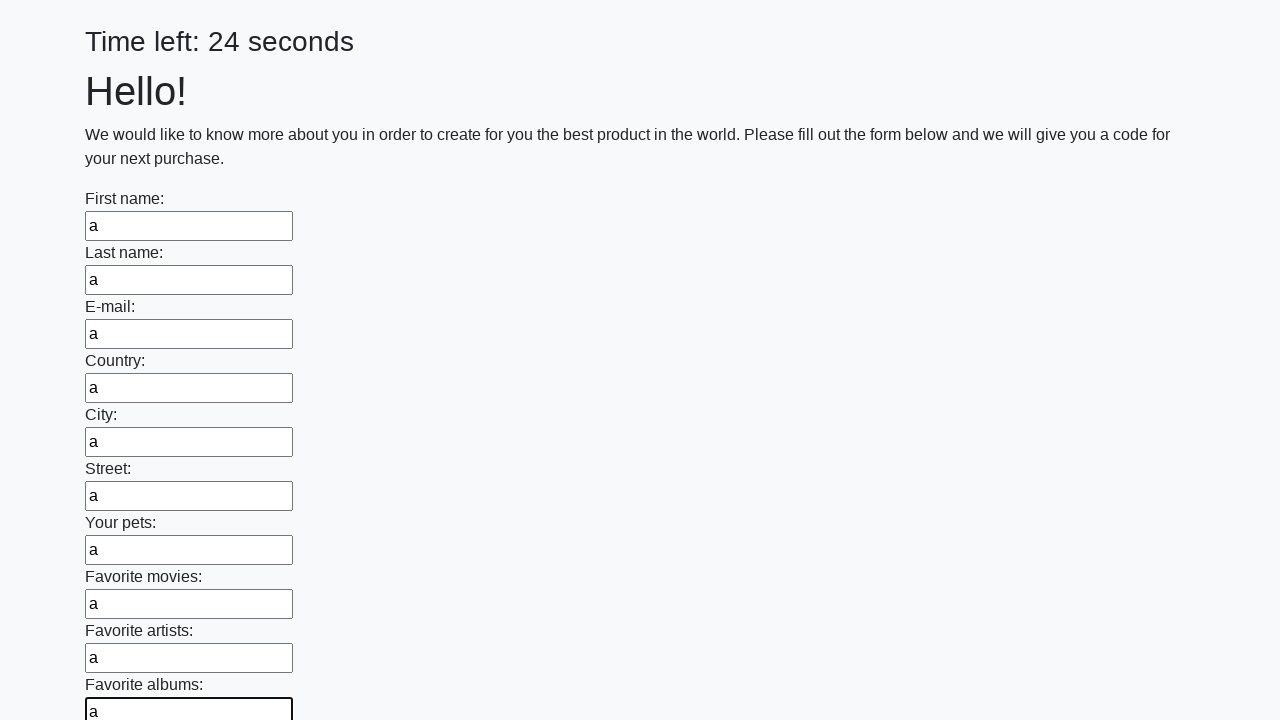

Filled an input field with 'a' on input >> nth=10
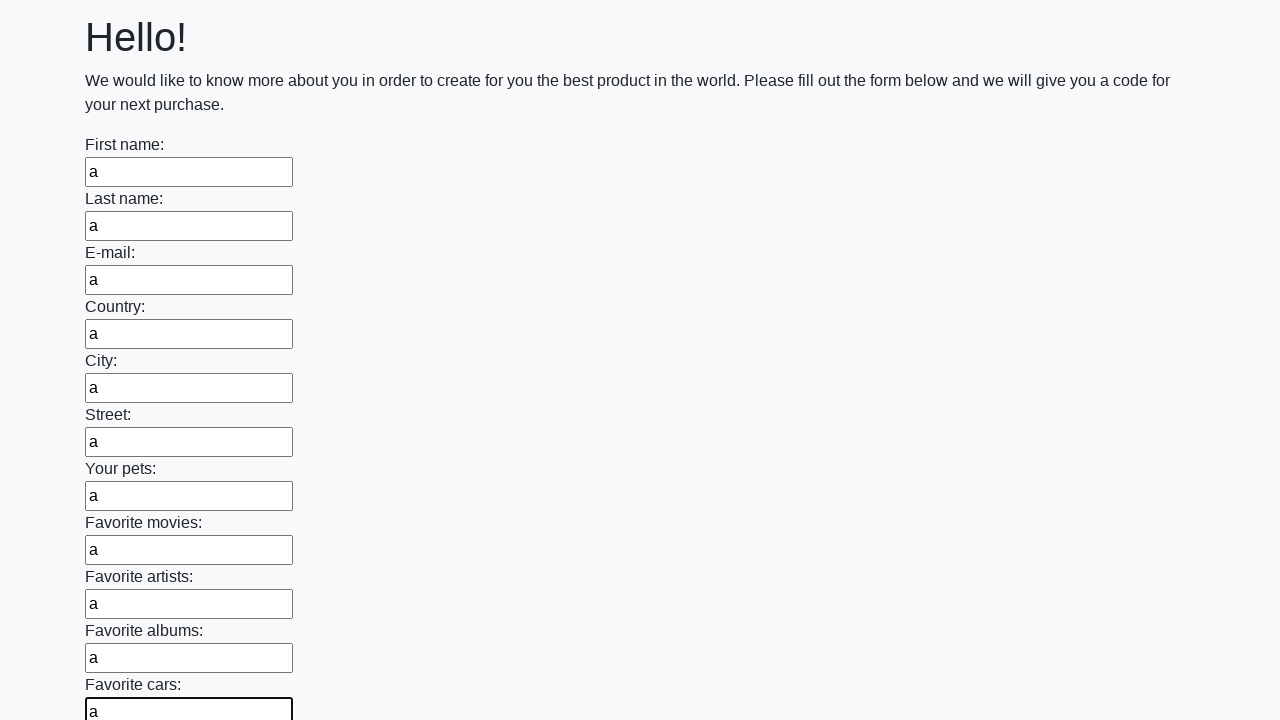

Filled an input field with 'a' on input >> nth=11
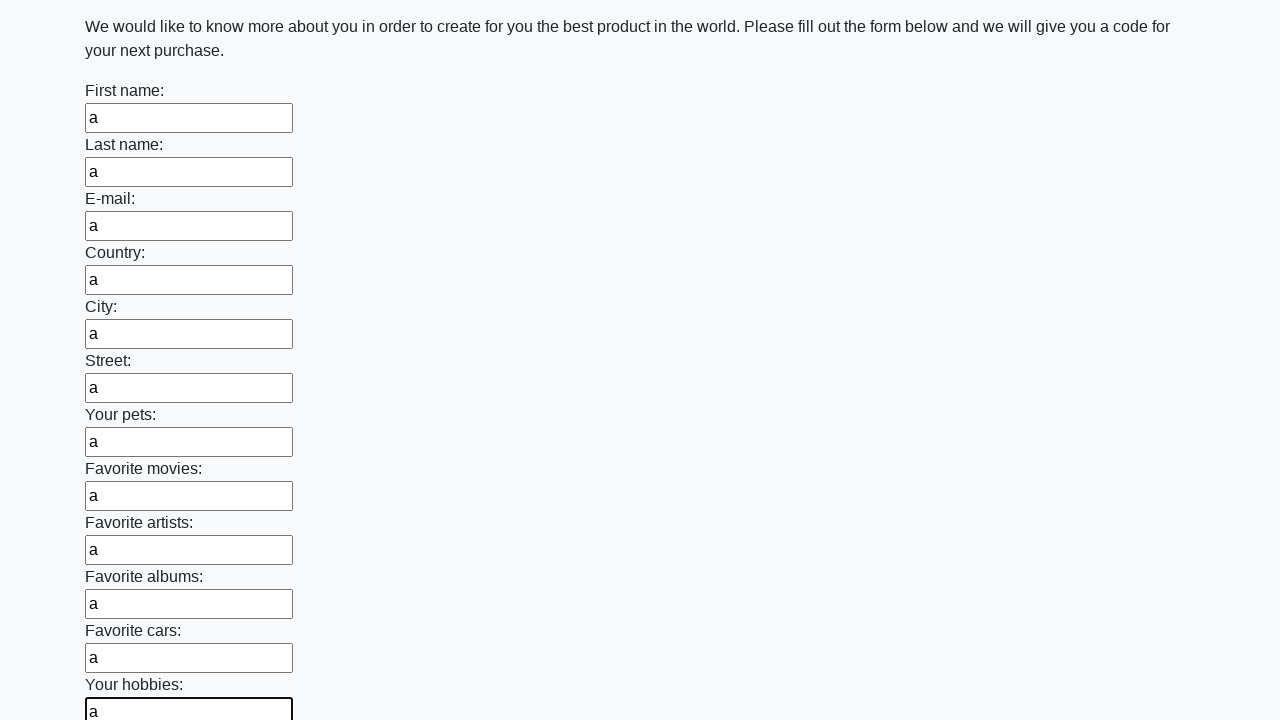

Filled an input field with 'a' on input >> nth=12
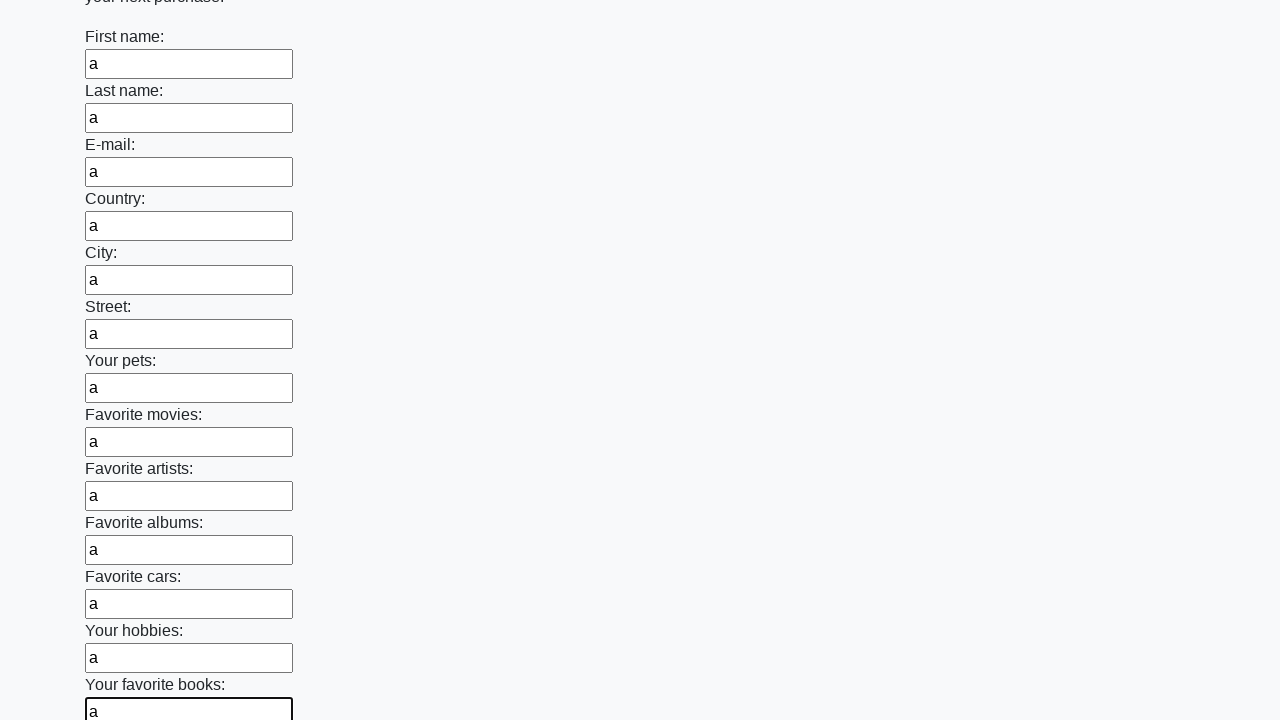

Filled an input field with 'a' on input >> nth=13
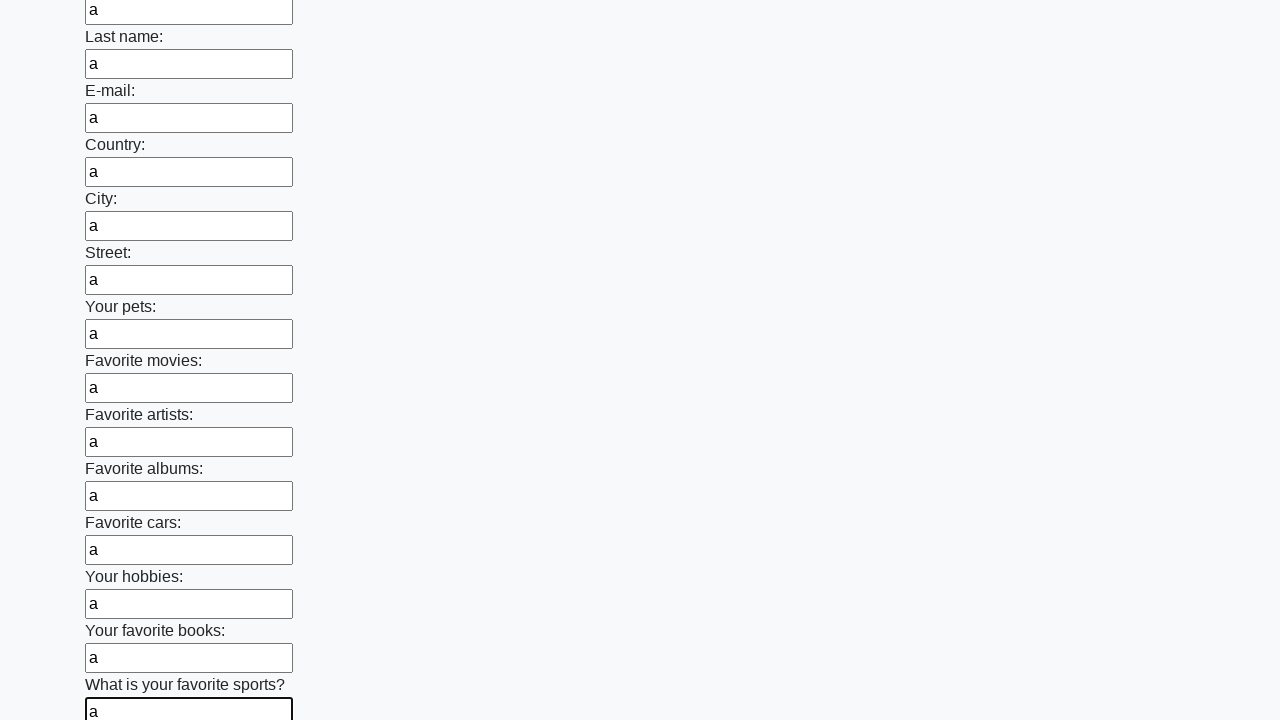

Filled an input field with 'a' on input >> nth=14
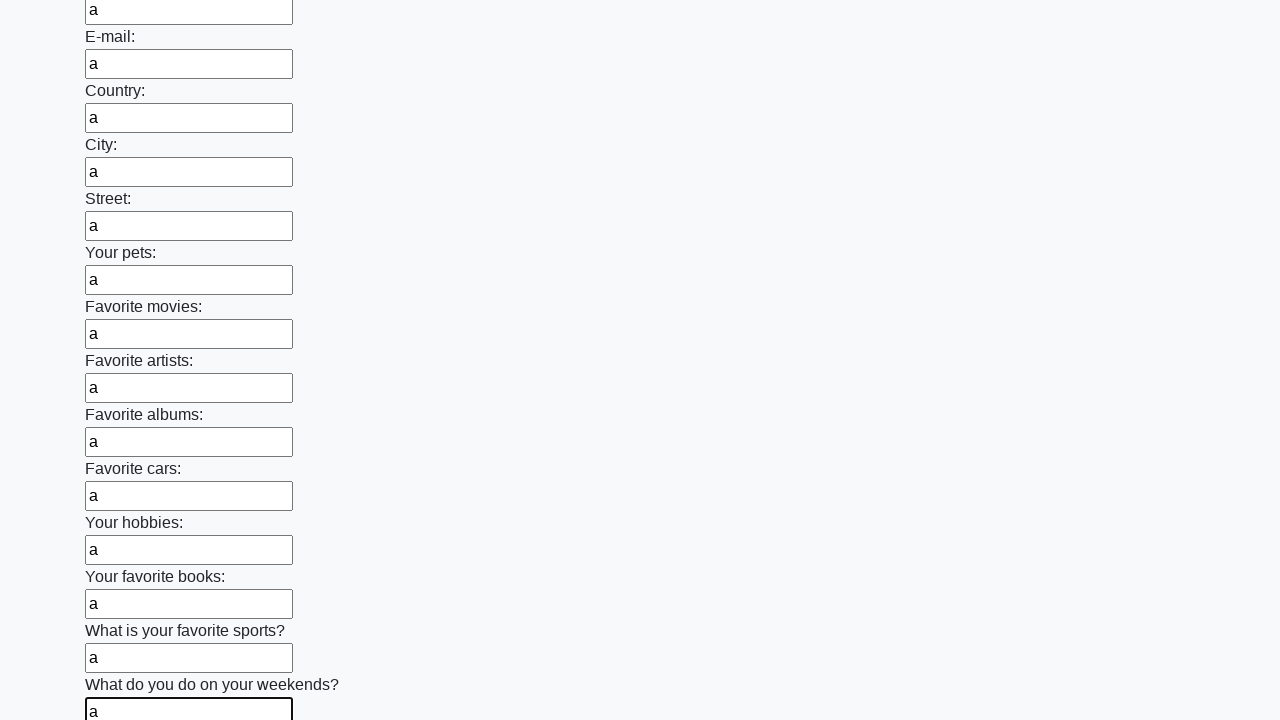

Filled an input field with 'a' on input >> nth=15
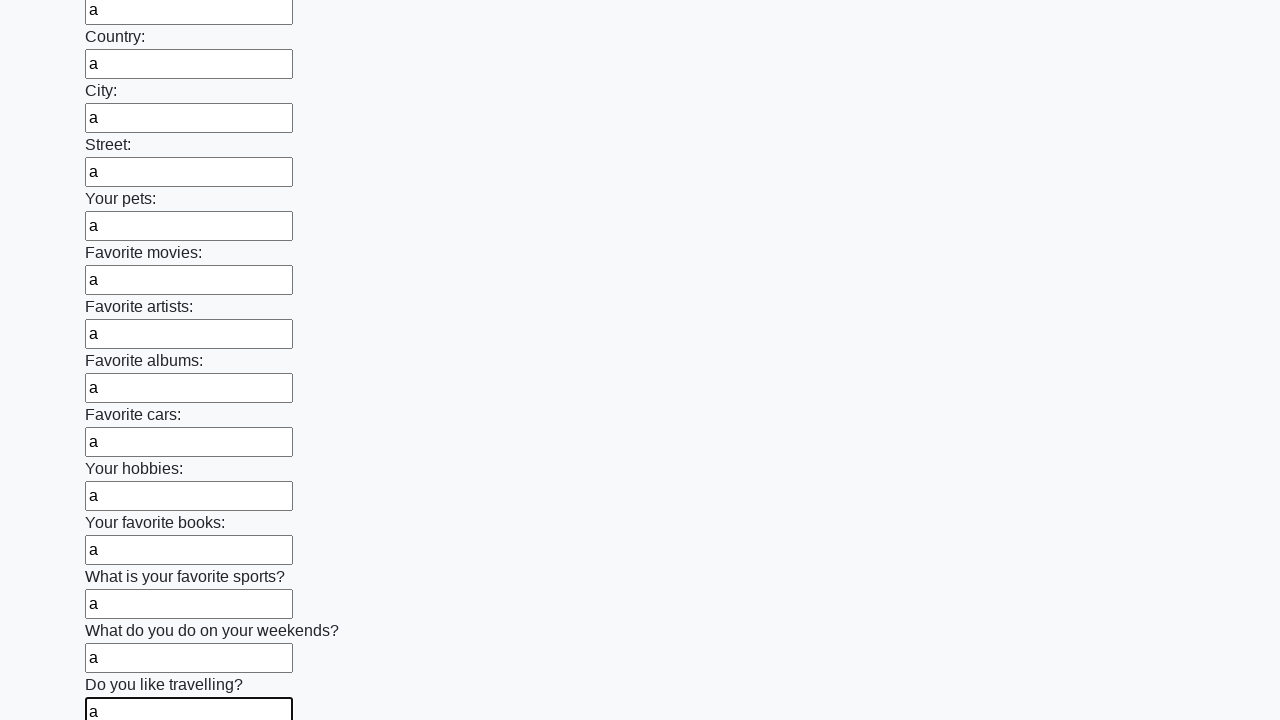

Filled an input field with 'a' on input >> nth=16
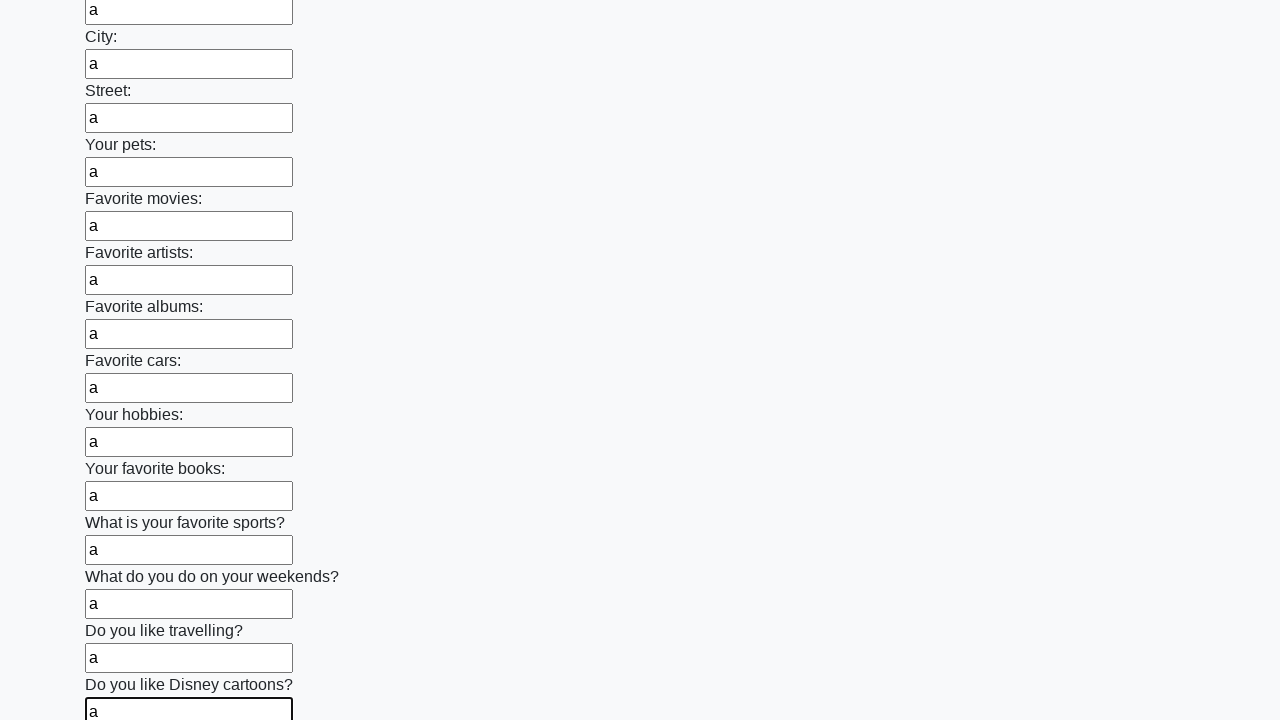

Filled an input field with 'a' on input >> nth=17
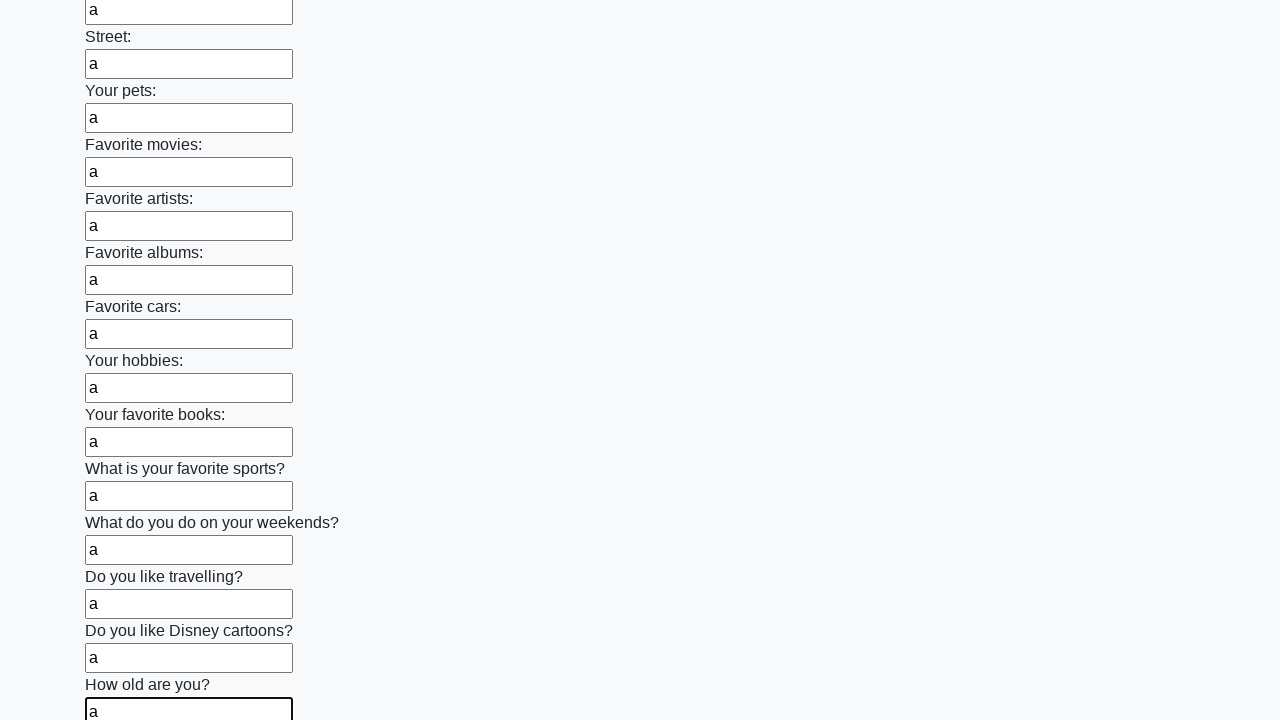

Filled an input field with 'a' on input >> nth=18
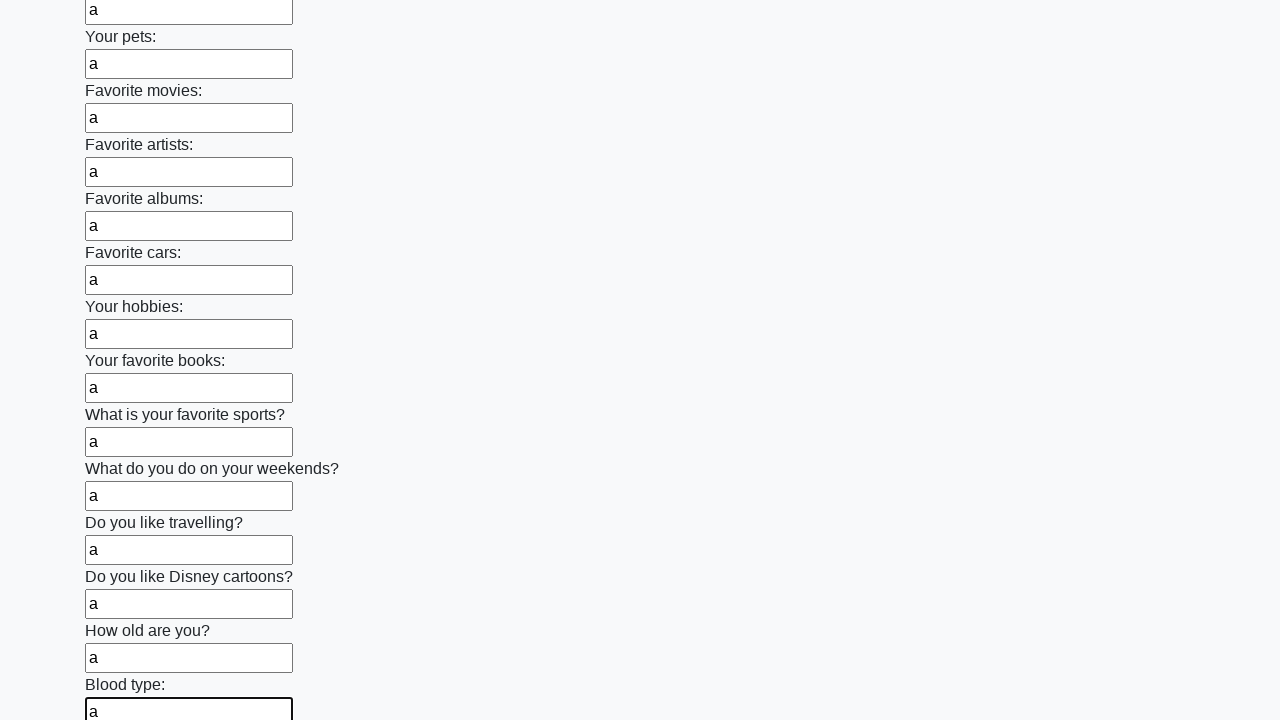

Filled an input field with 'a' on input >> nth=19
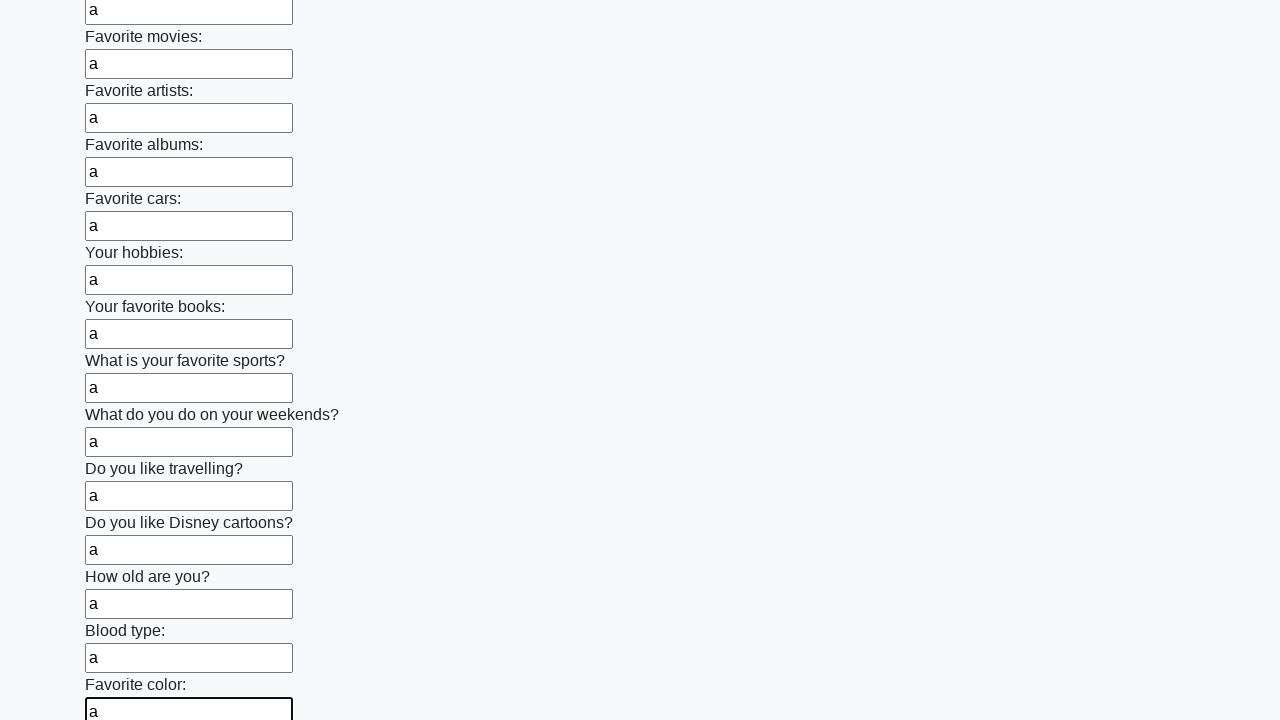

Filled an input field with 'a' on input >> nth=20
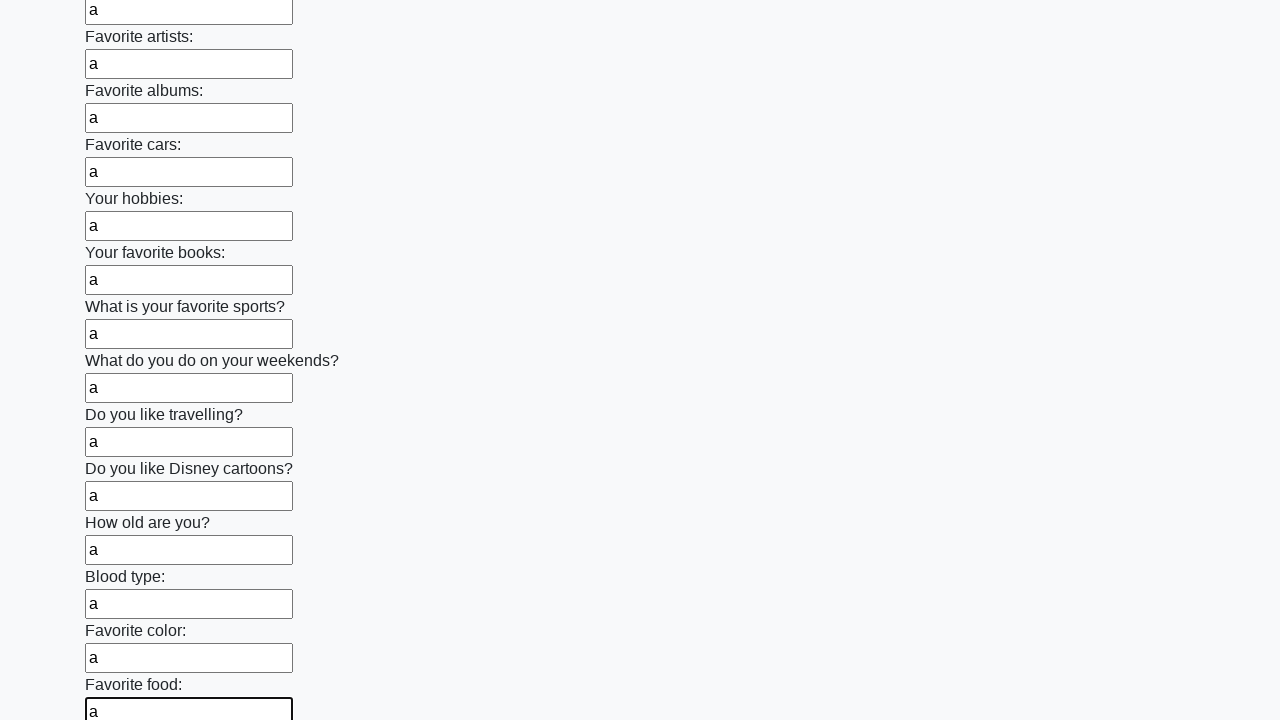

Filled an input field with 'a' on input >> nth=21
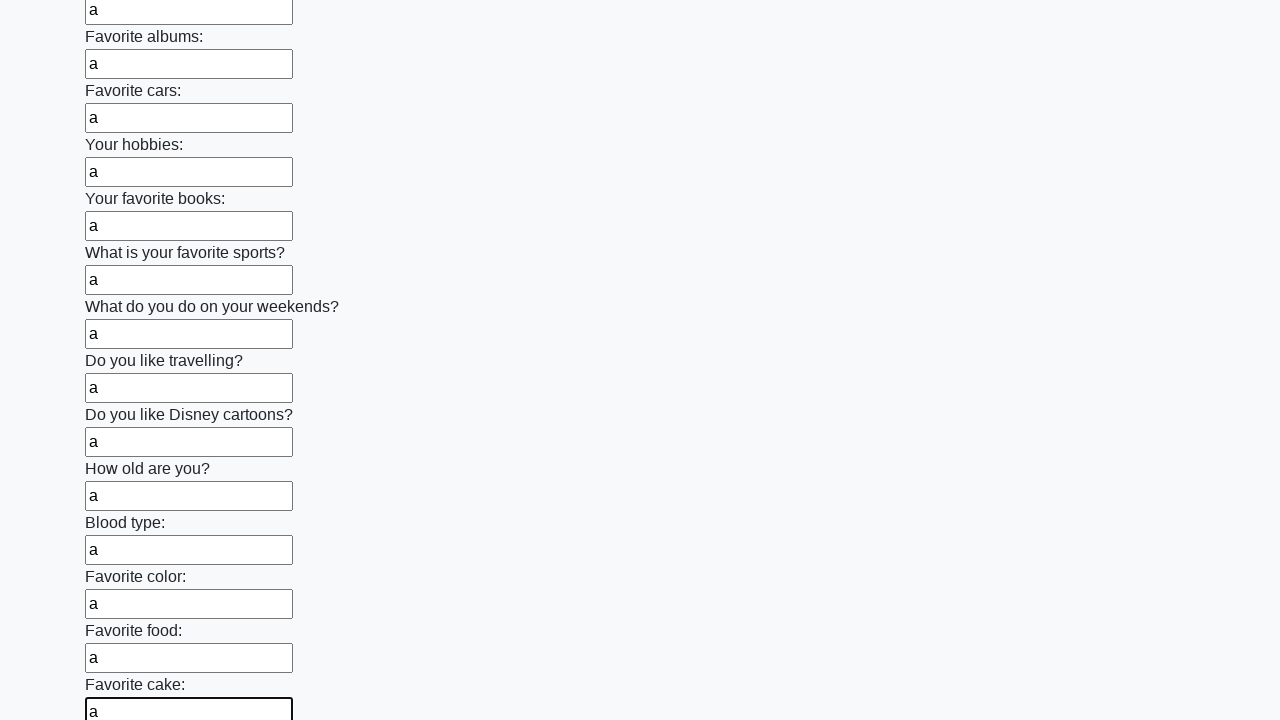

Filled an input field with 'a' on input >> nth=22
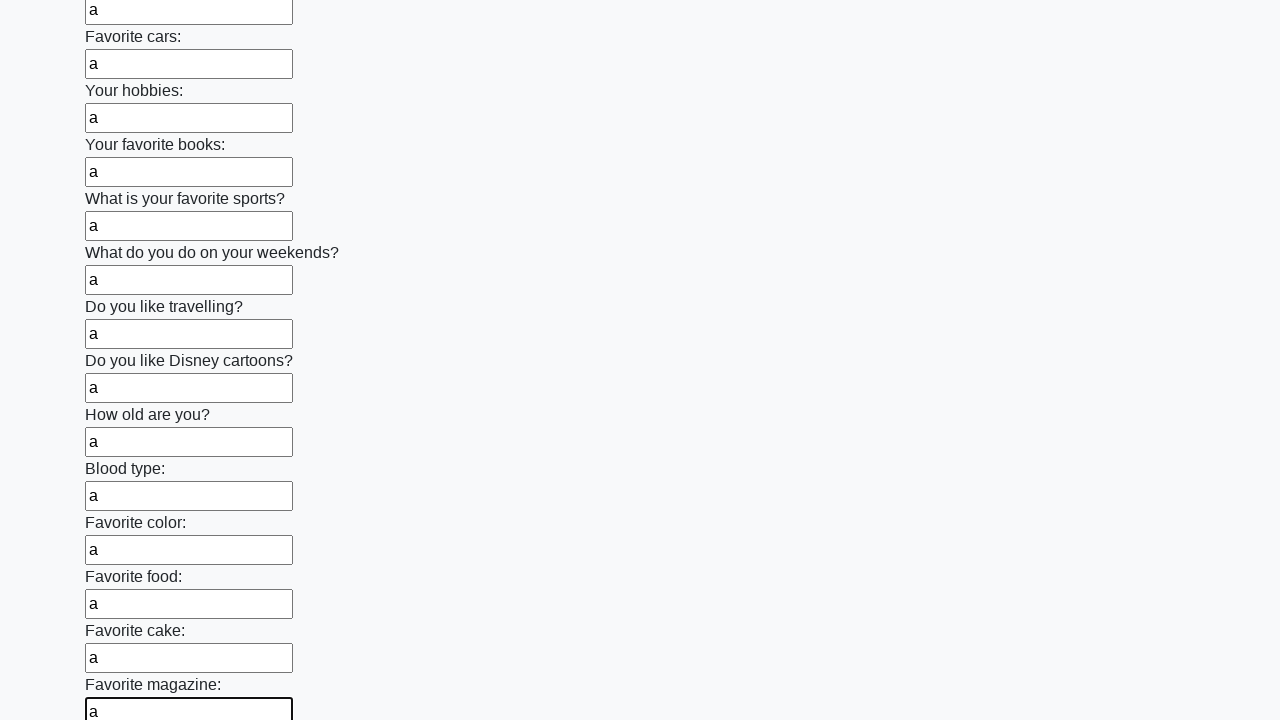

Filled an input field with 'a' on input >> nth=23
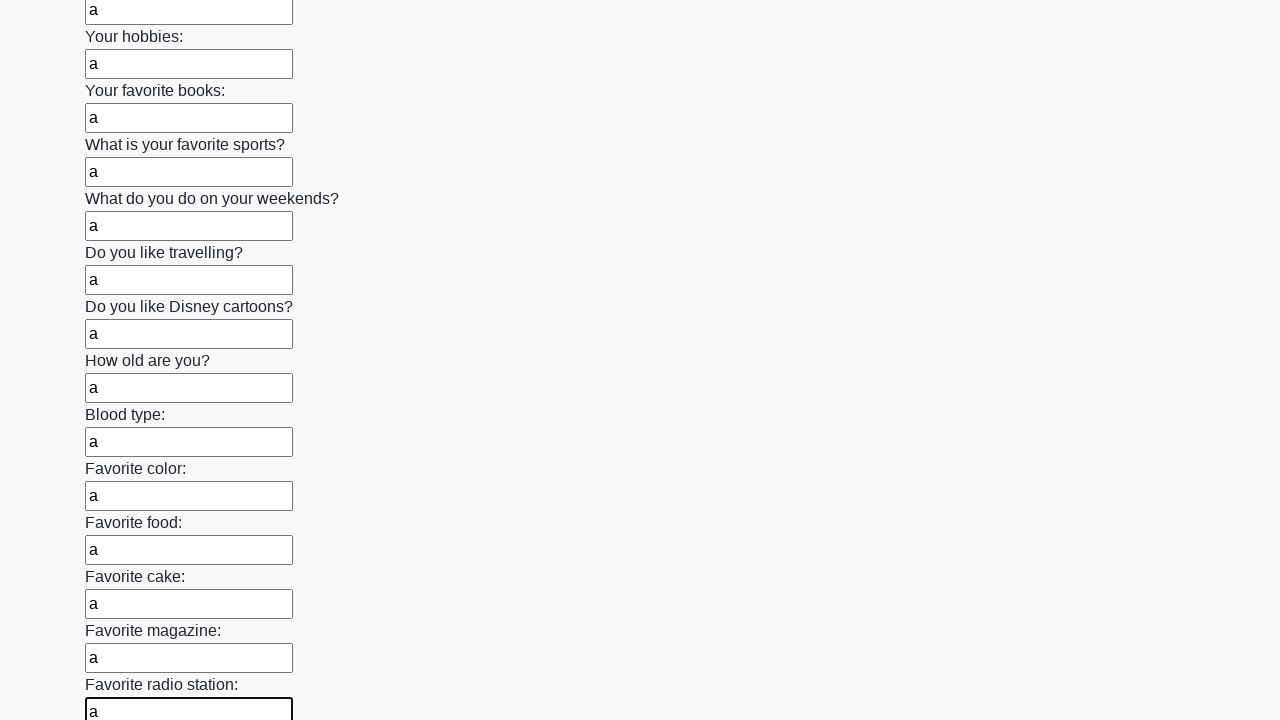

Filled an input field with 'a' on input >> nth=24
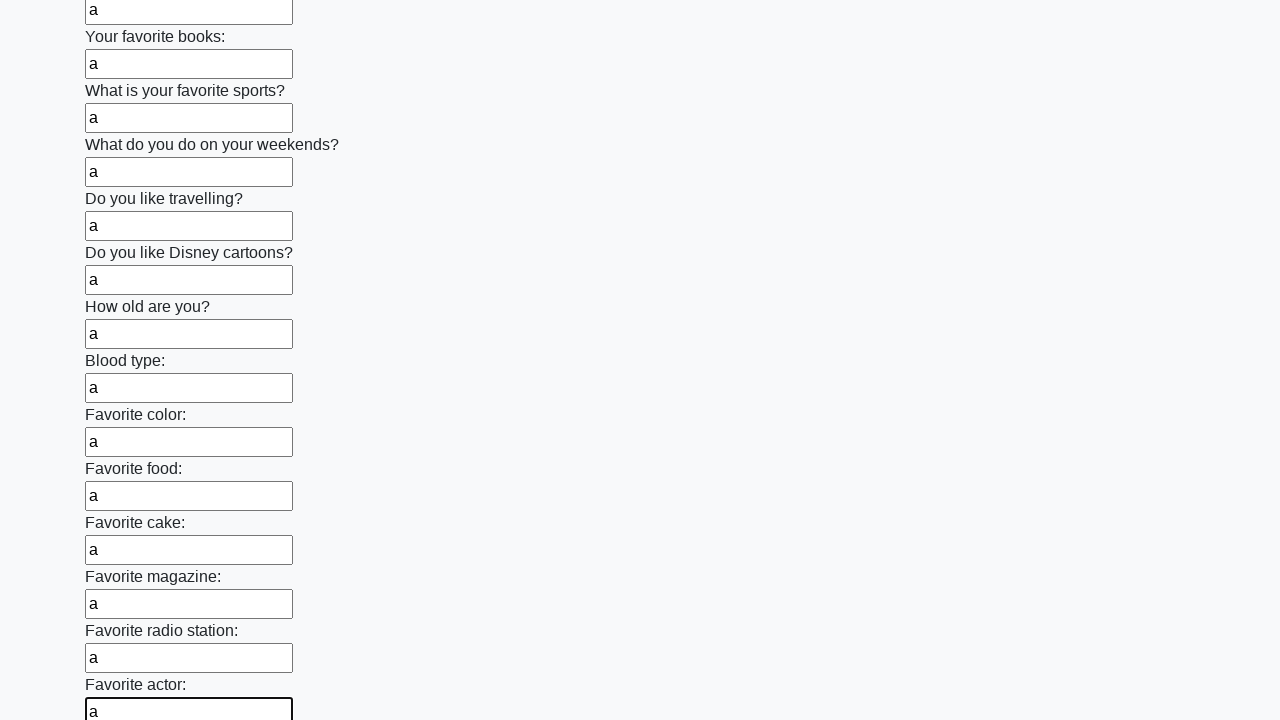

Filled an input field with 'a' on input >> nth=25
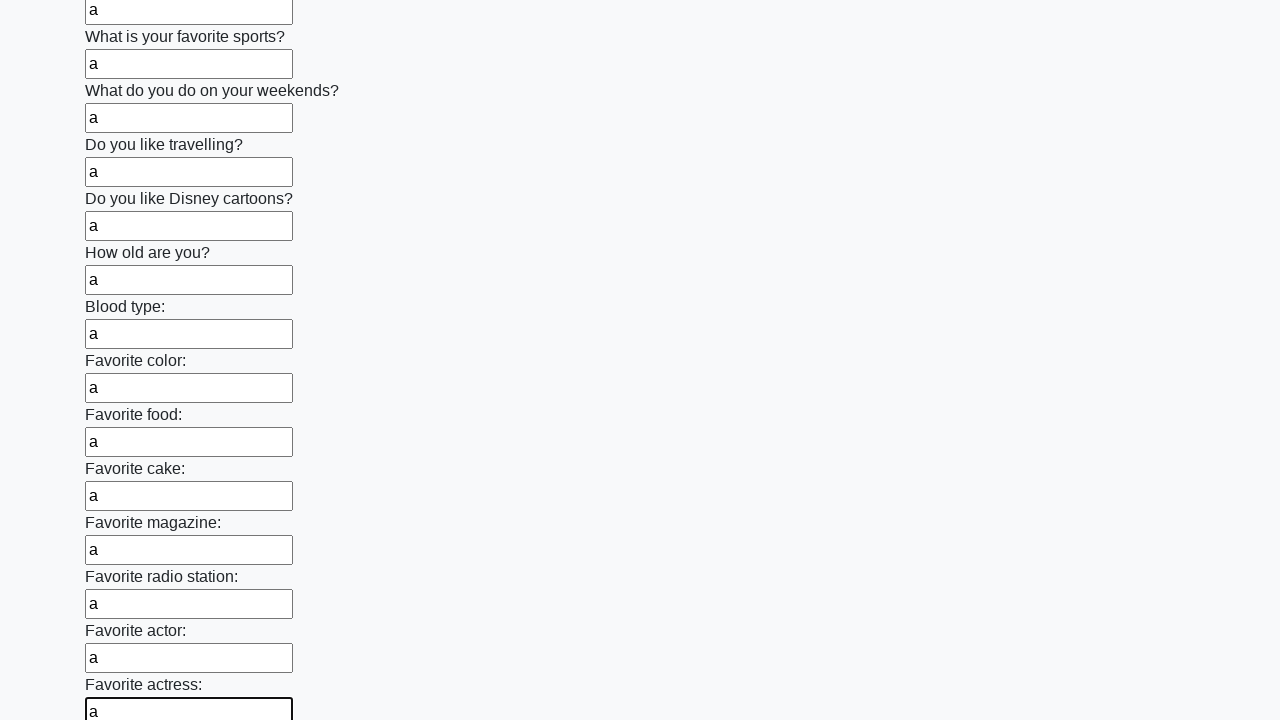

Filled an input field with 'a' on input >> nth=26
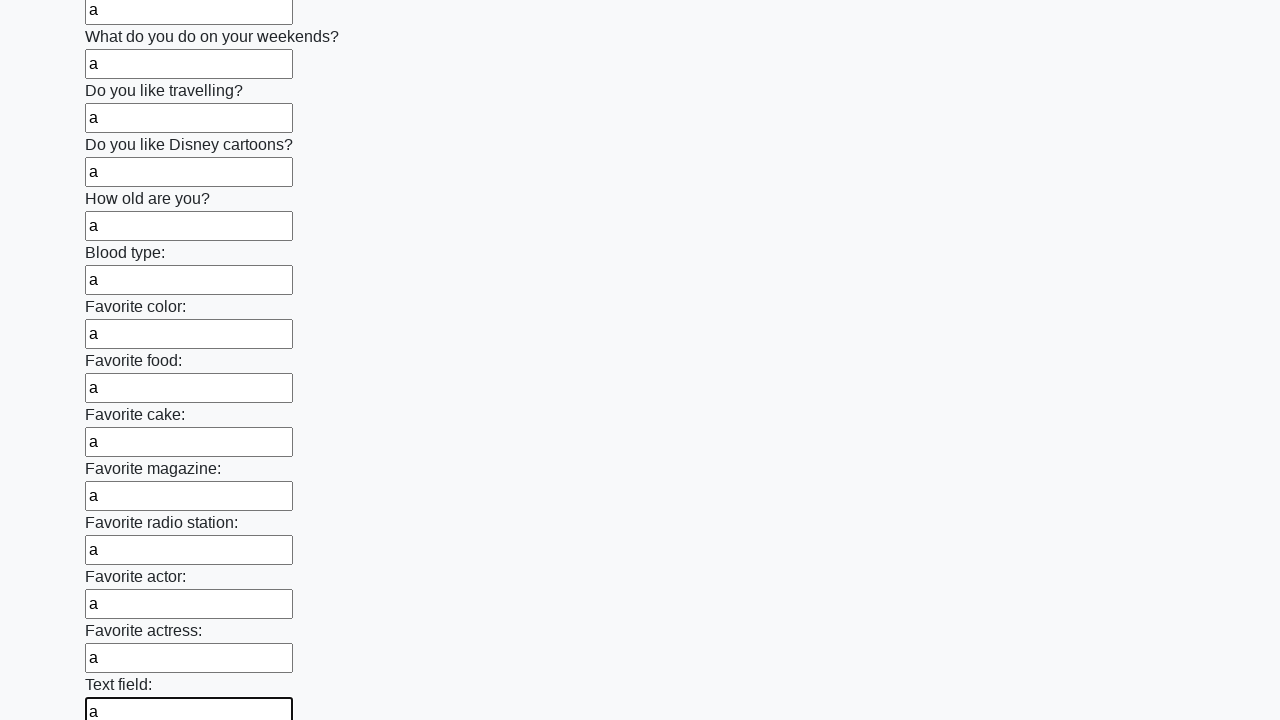

Filled an input field with 'a' on input >> nth=27
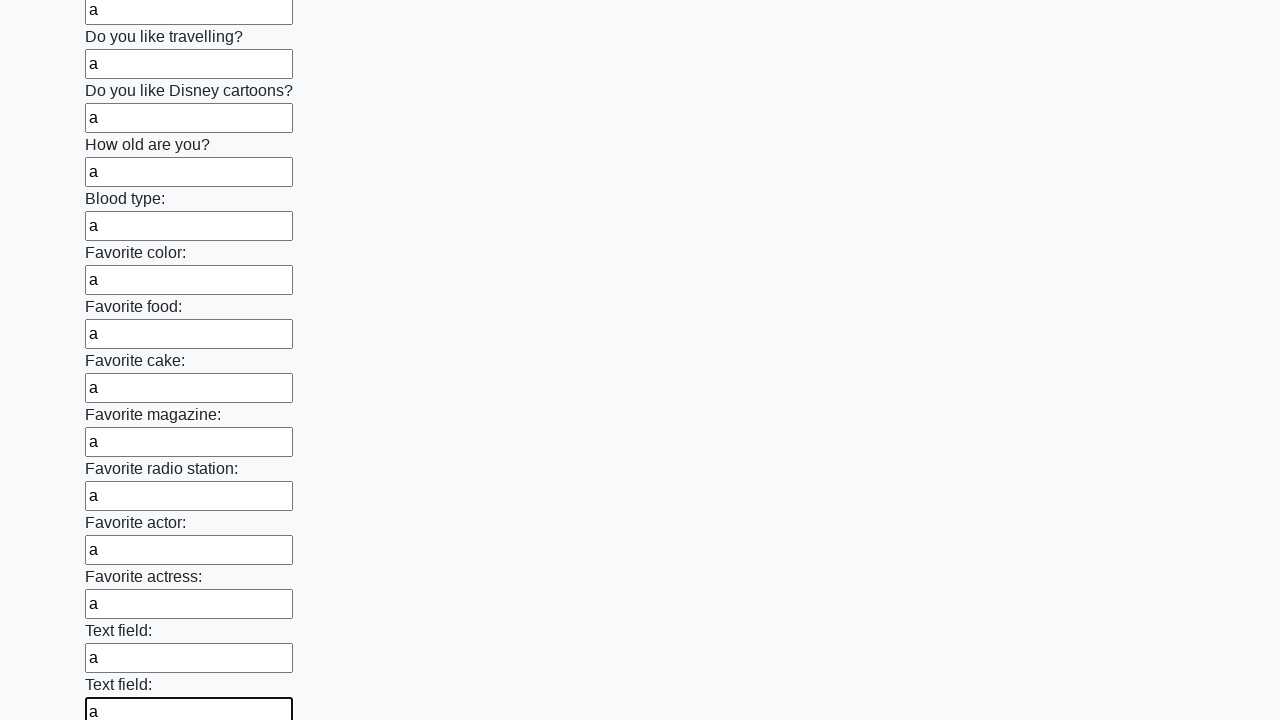

Filled an input field with 'a' on input >> nth=28
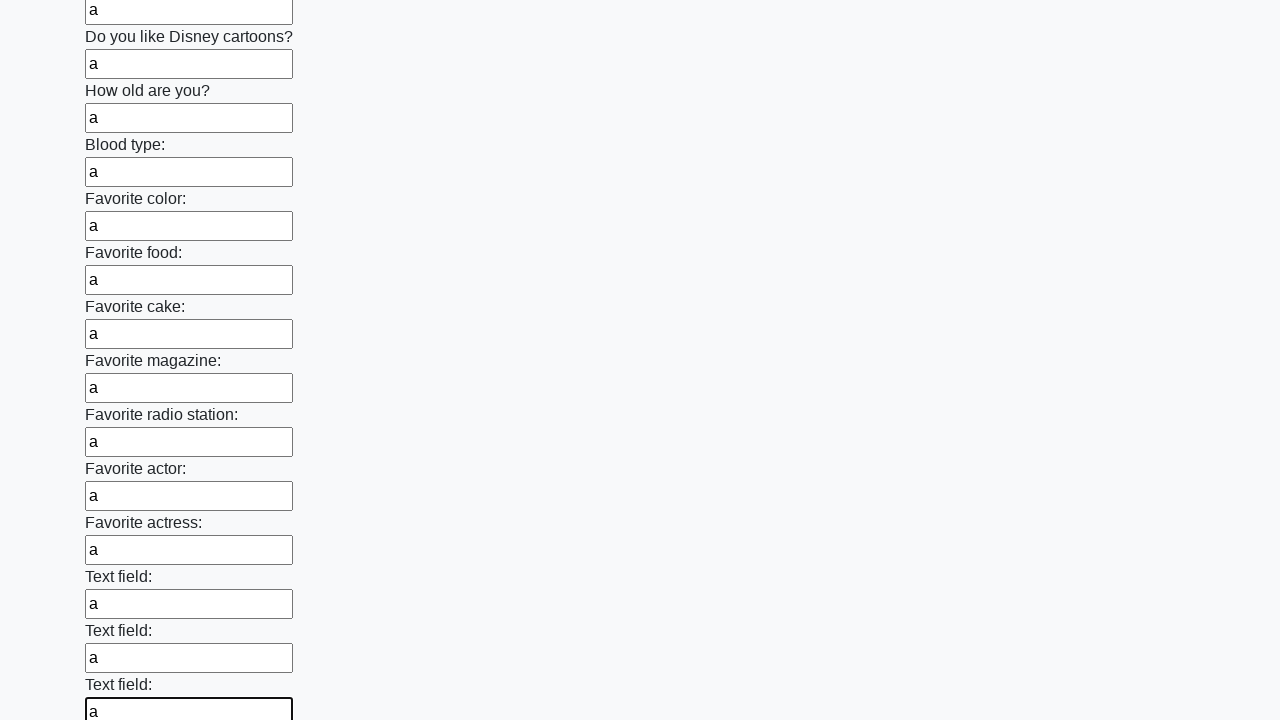

Filled an input field with 'a' on input >> nth=29
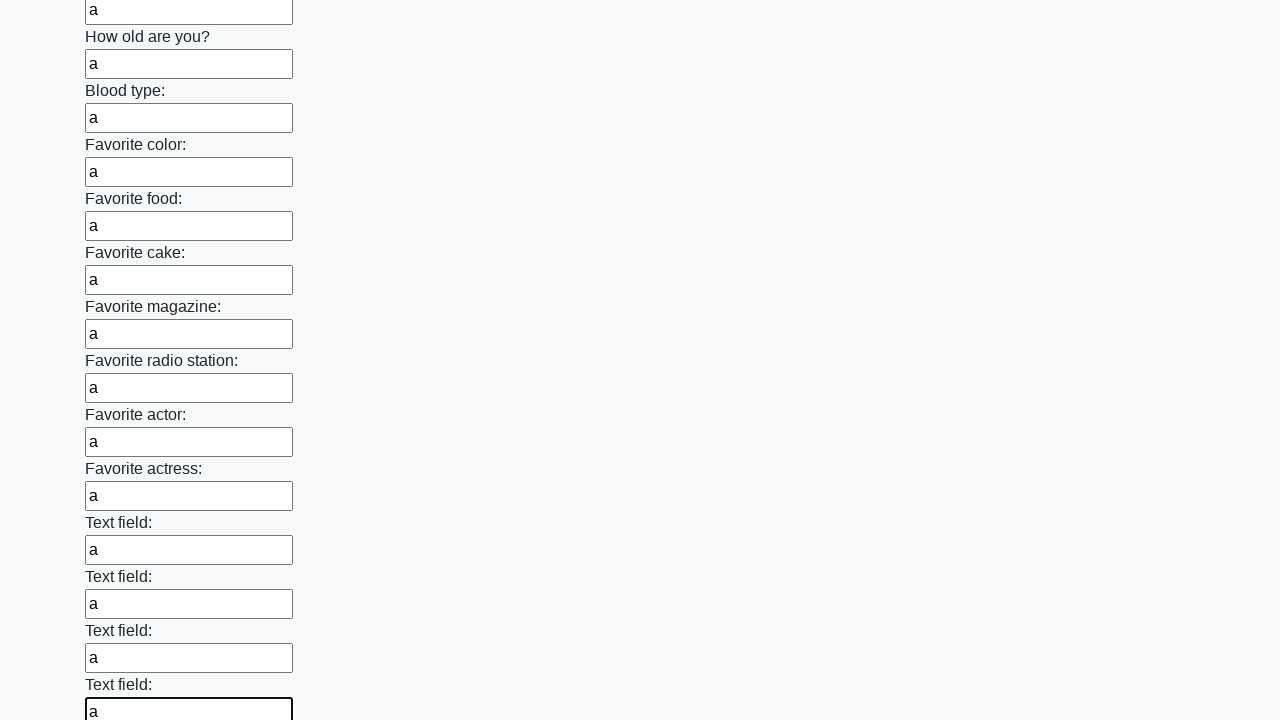

Filled an input field with 'a' on input >> nth=30
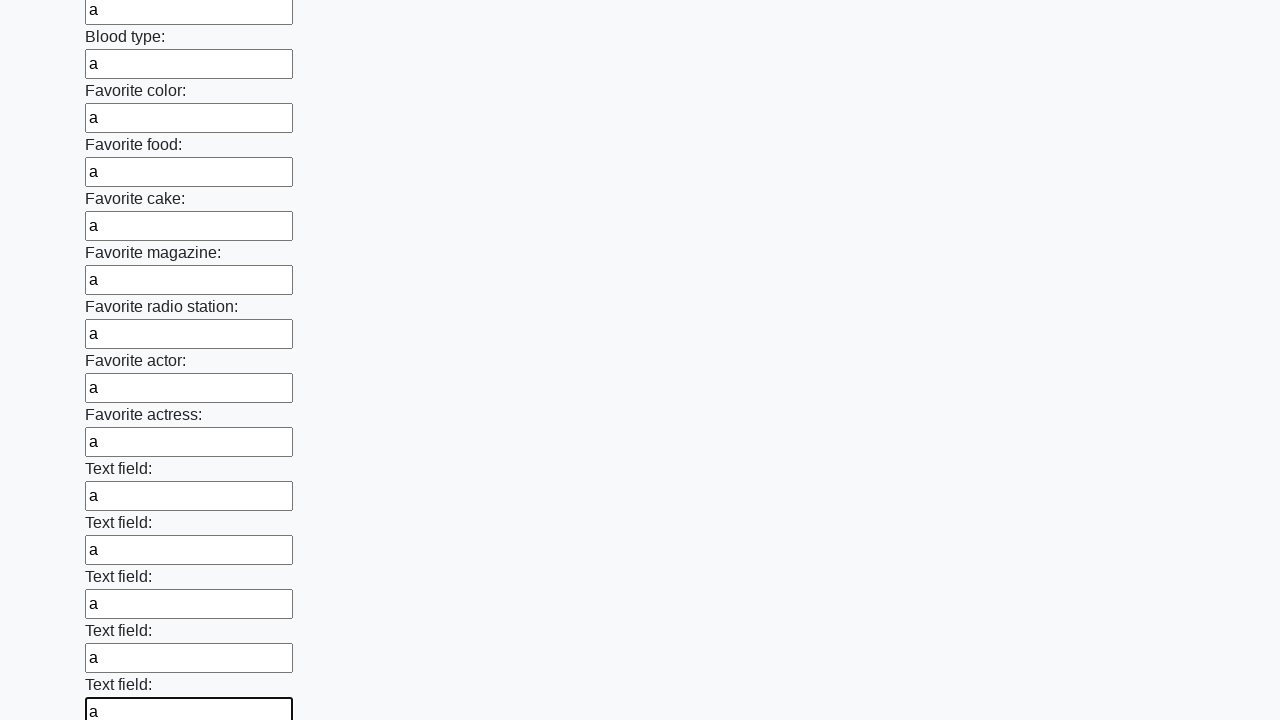

Filled an input field with 'a' on input >> nth=31
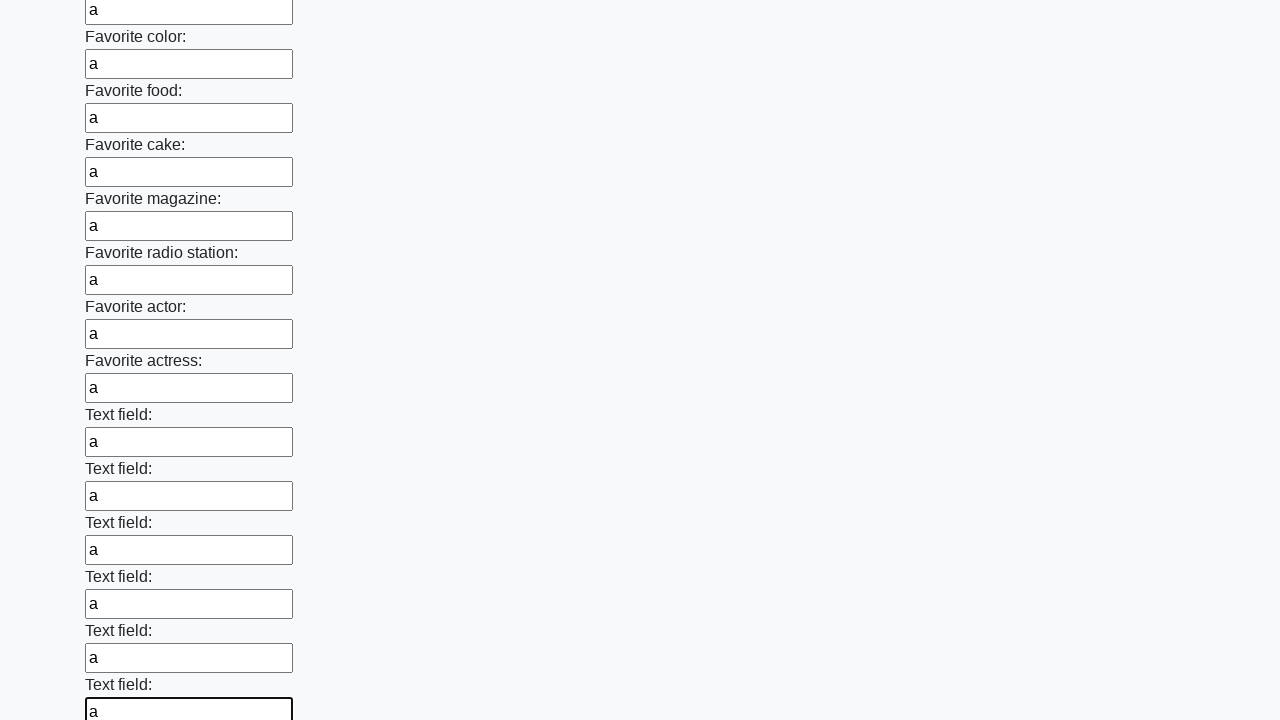

Filled an input field with 'a' on input >> nth=32
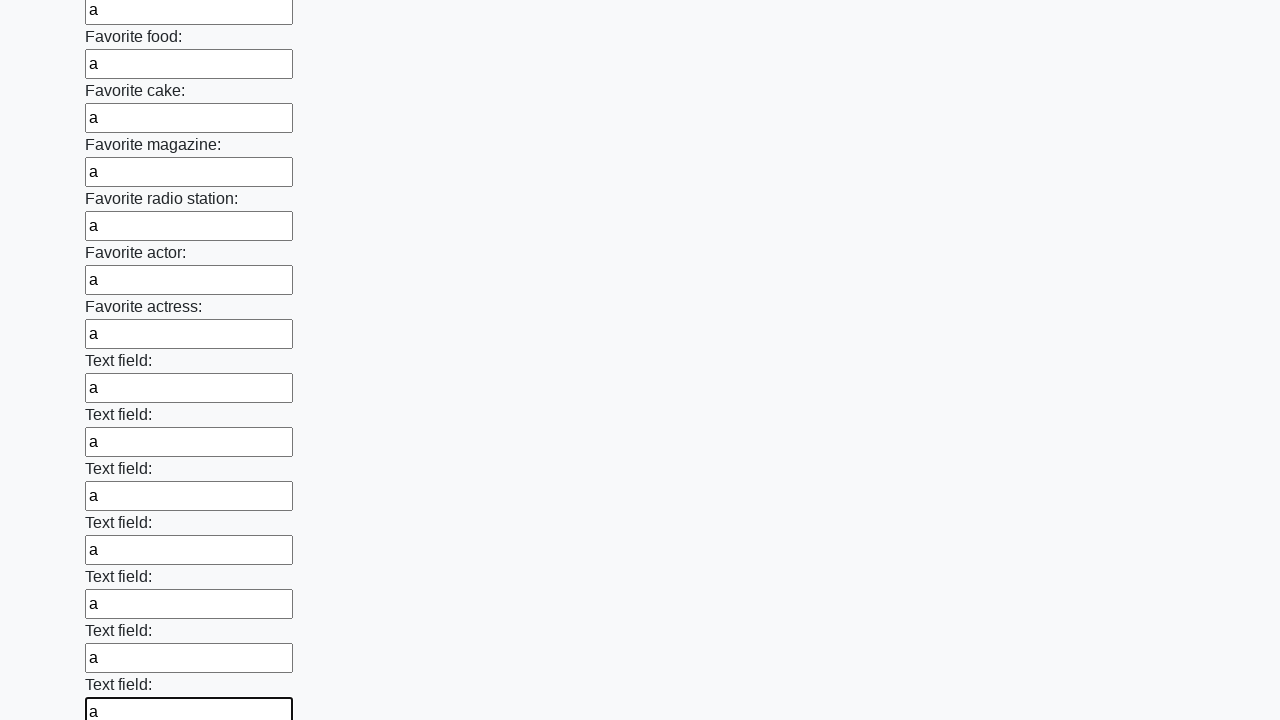

Filled an input field with 'a' on input >> nth=33
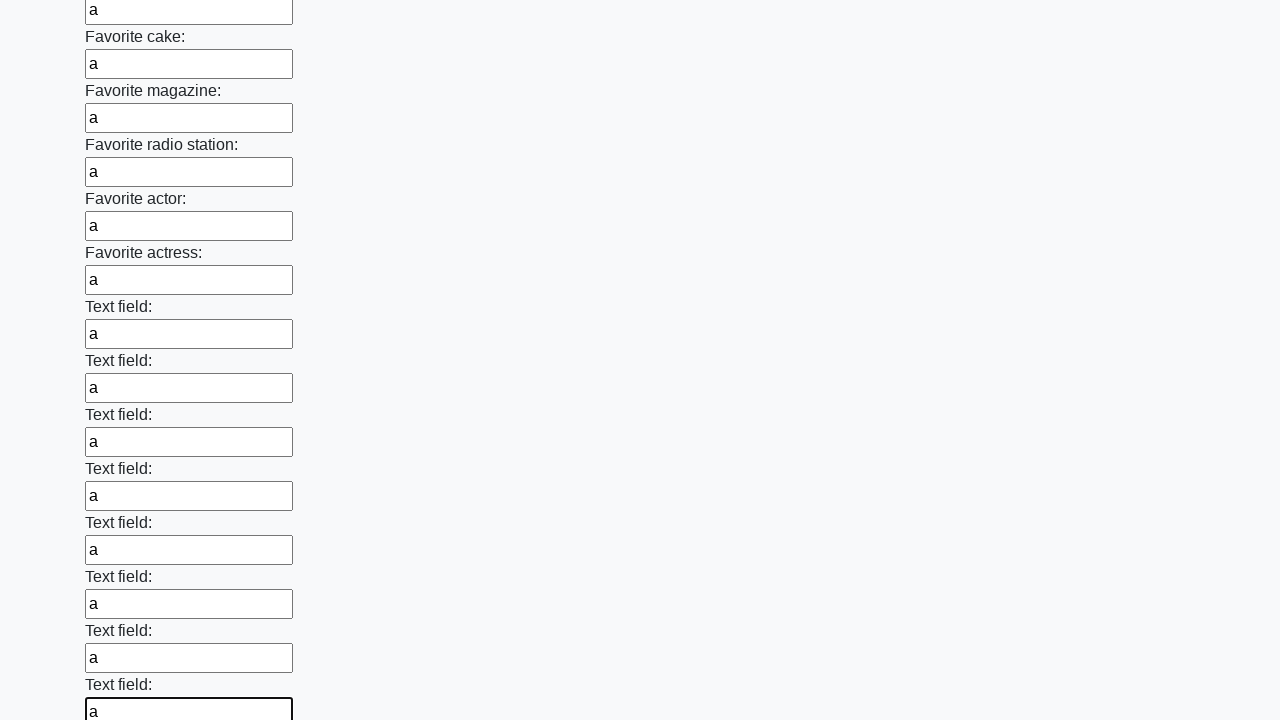

Filled an input field with 'a' on input >> nth=34
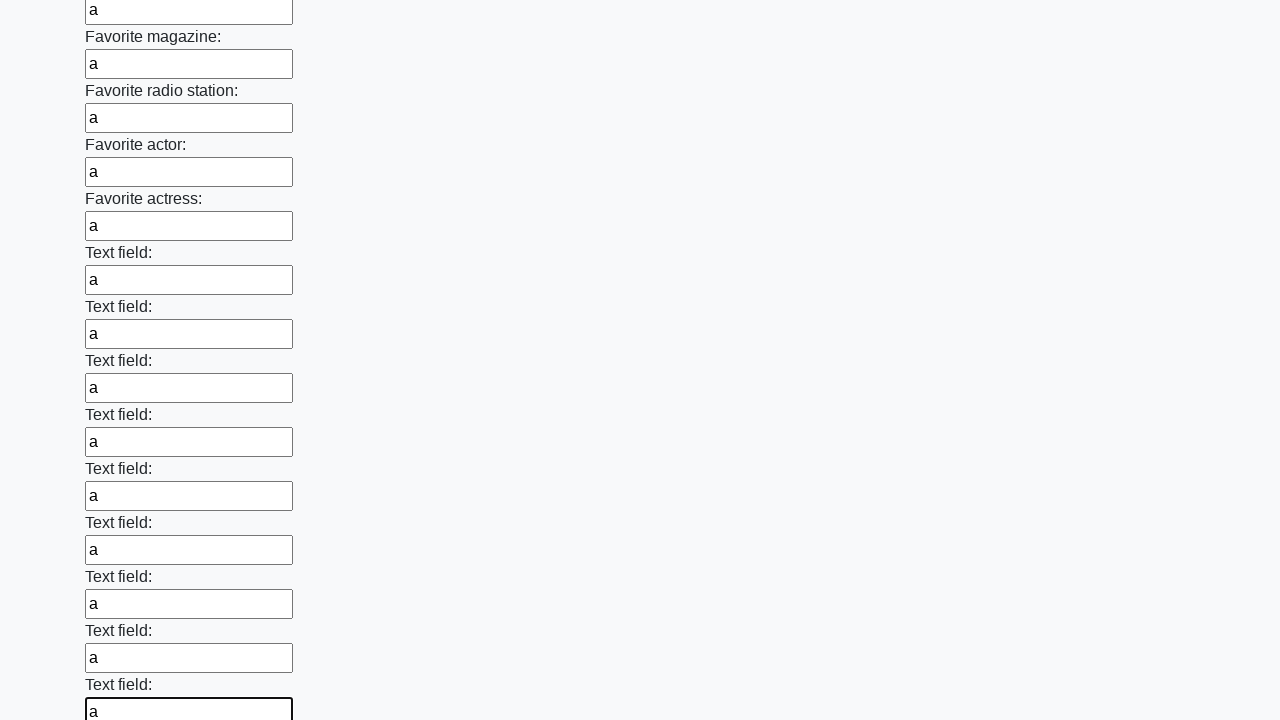

Filled an input field with 'a' on input >> nth=35
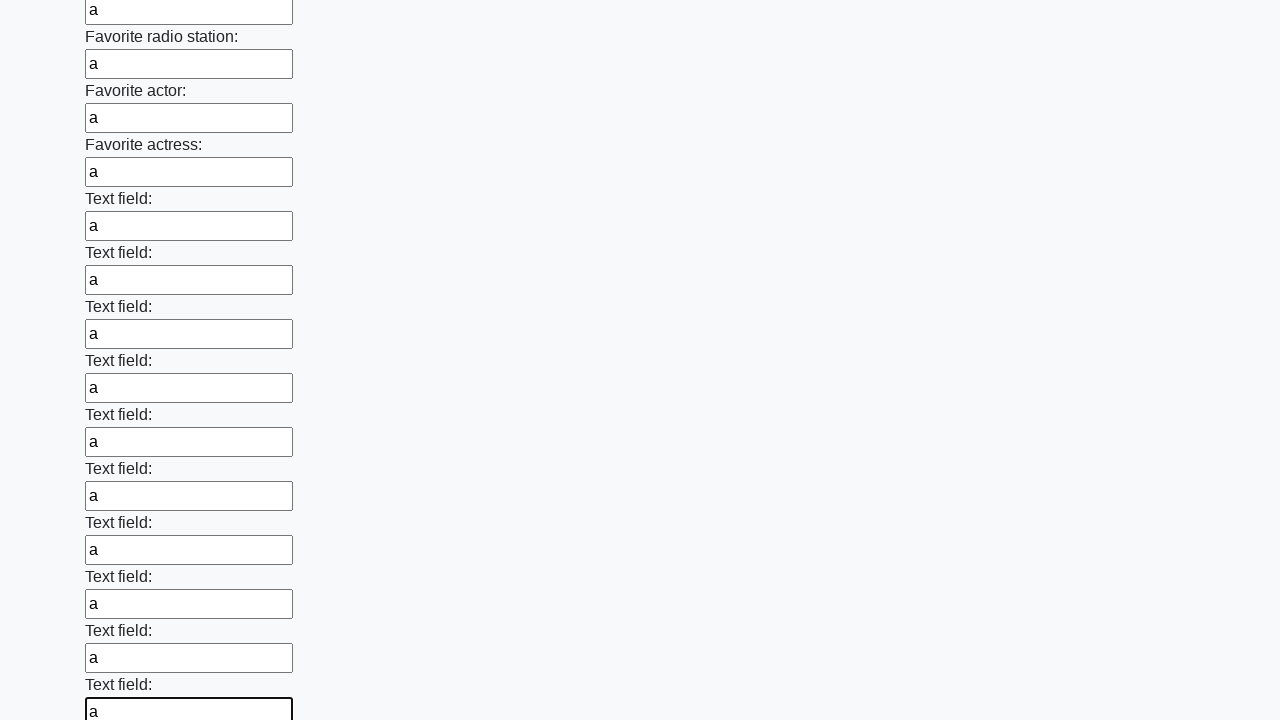

Filled an input field with 'a' on input >> nth=36
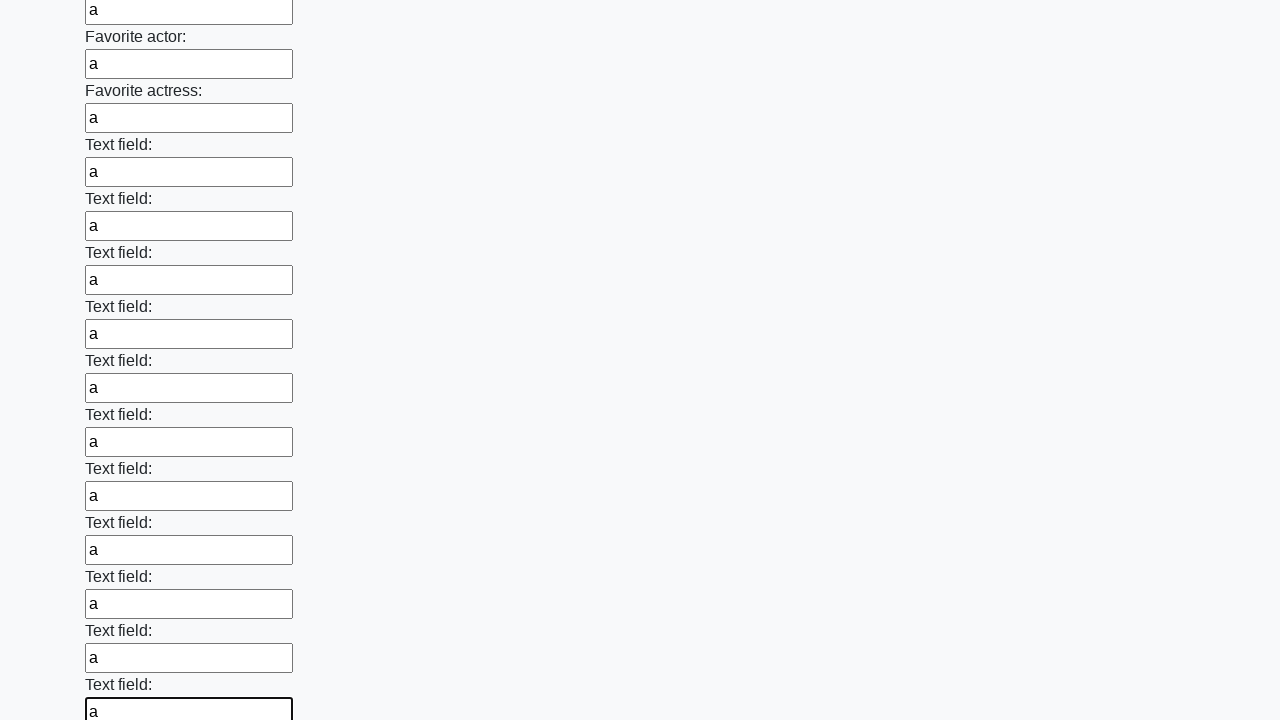

Filled an input field with 'a' on input >> nth=37
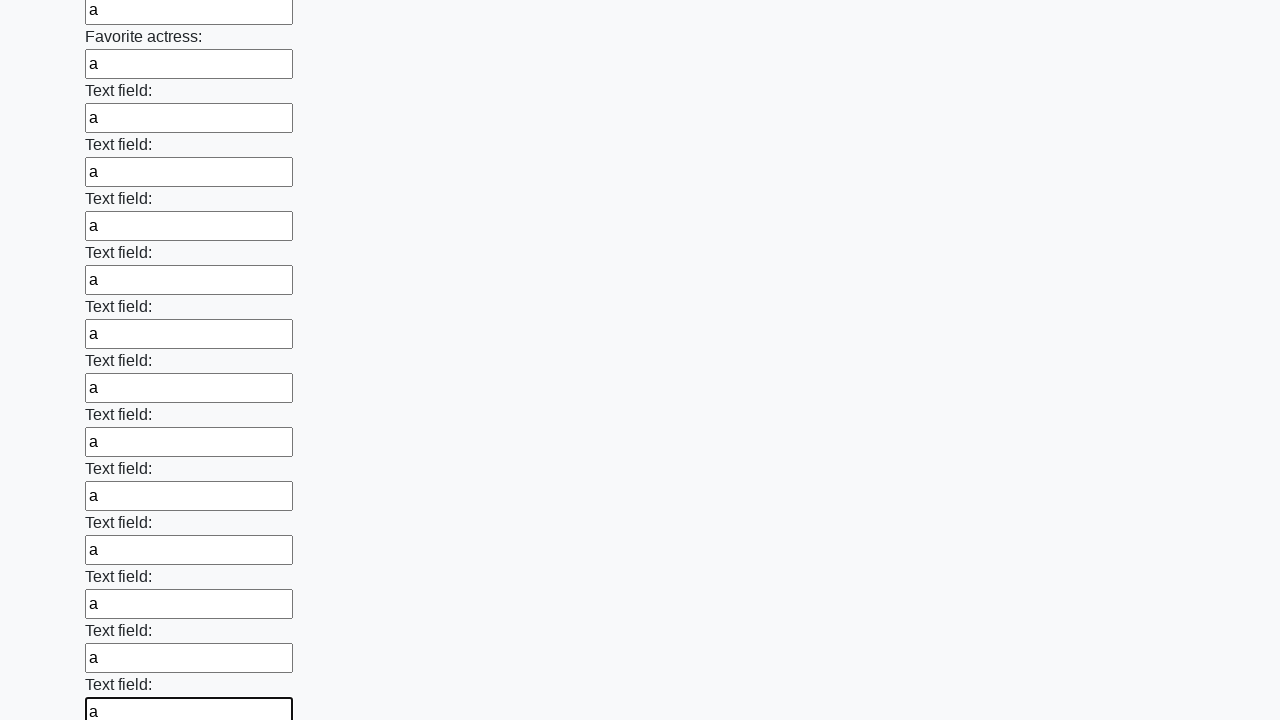

Filled an input field with 'a' on input >> nth=38
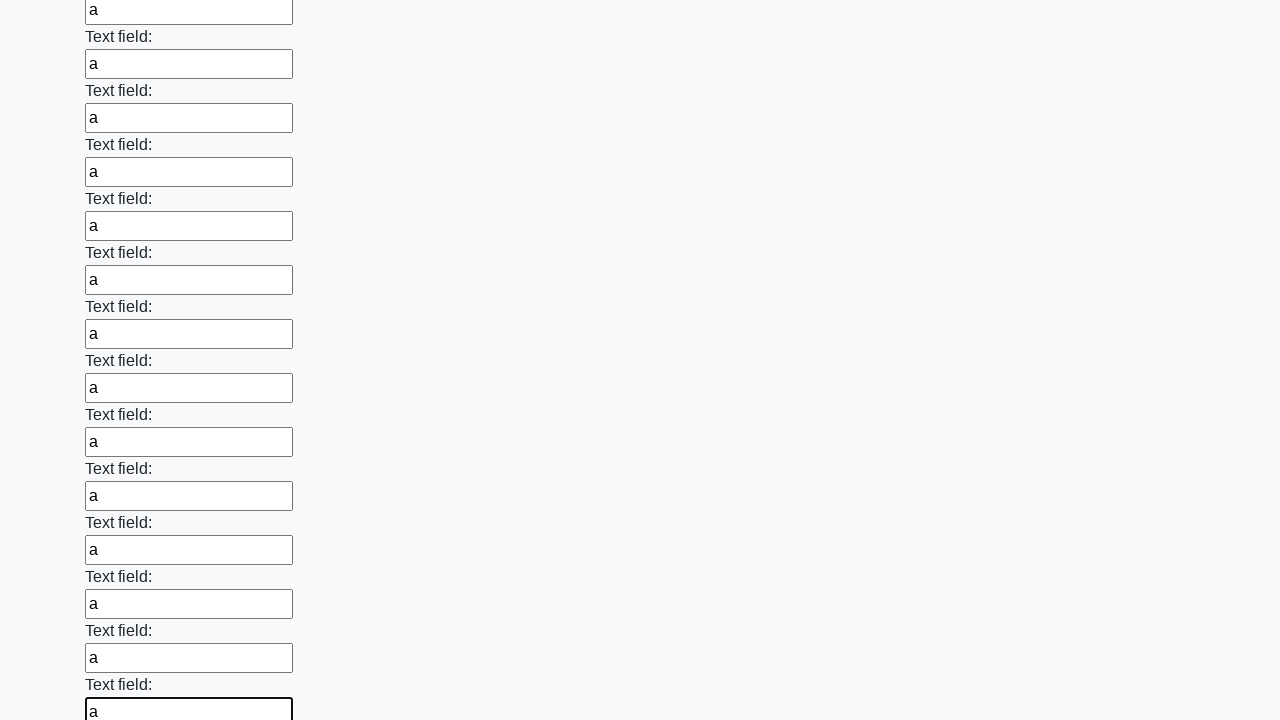

Filled an input field with 'a' on input >> nth=39
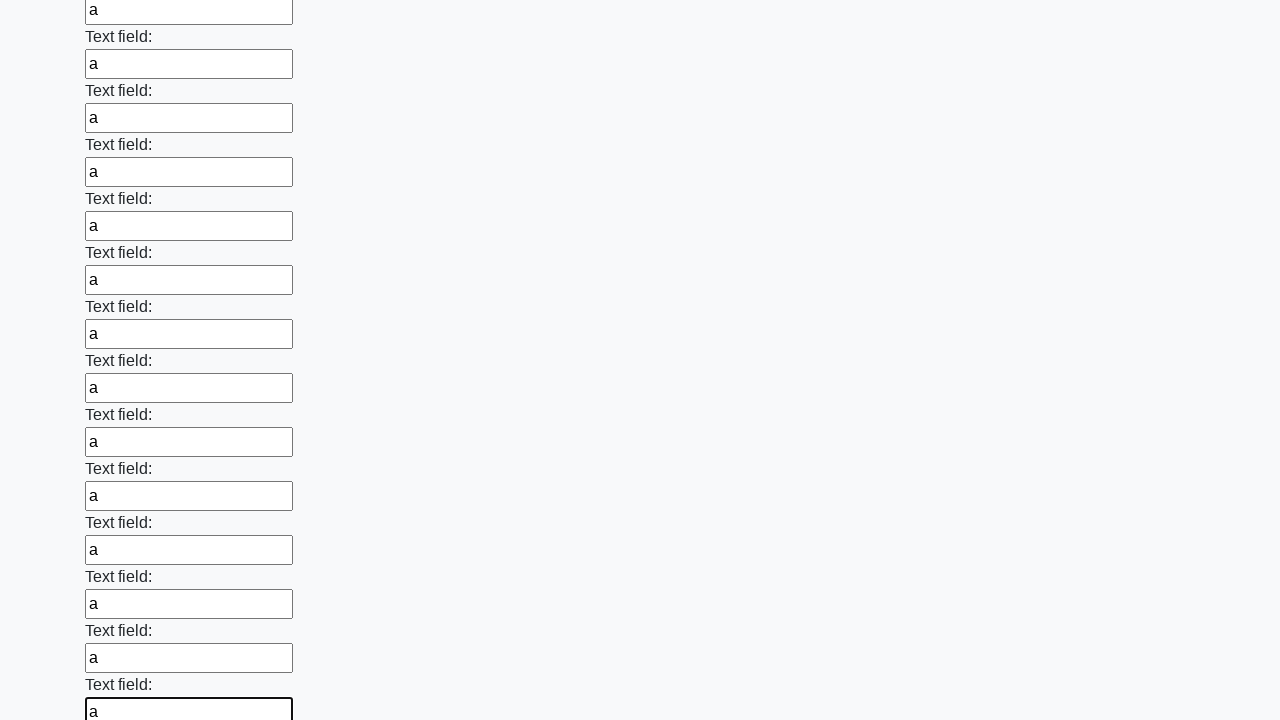

Filled an input field with 'a' on input >> nth=40
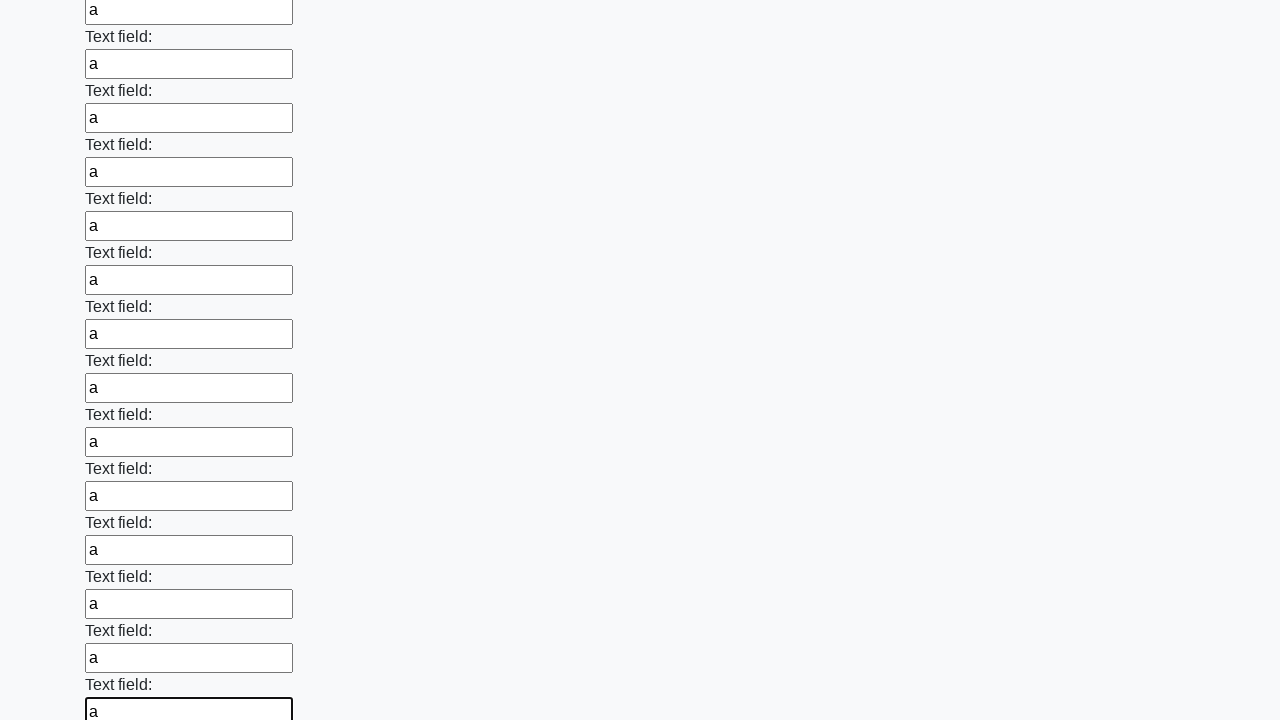

Filled an input field with 'a' on input >> nth=41
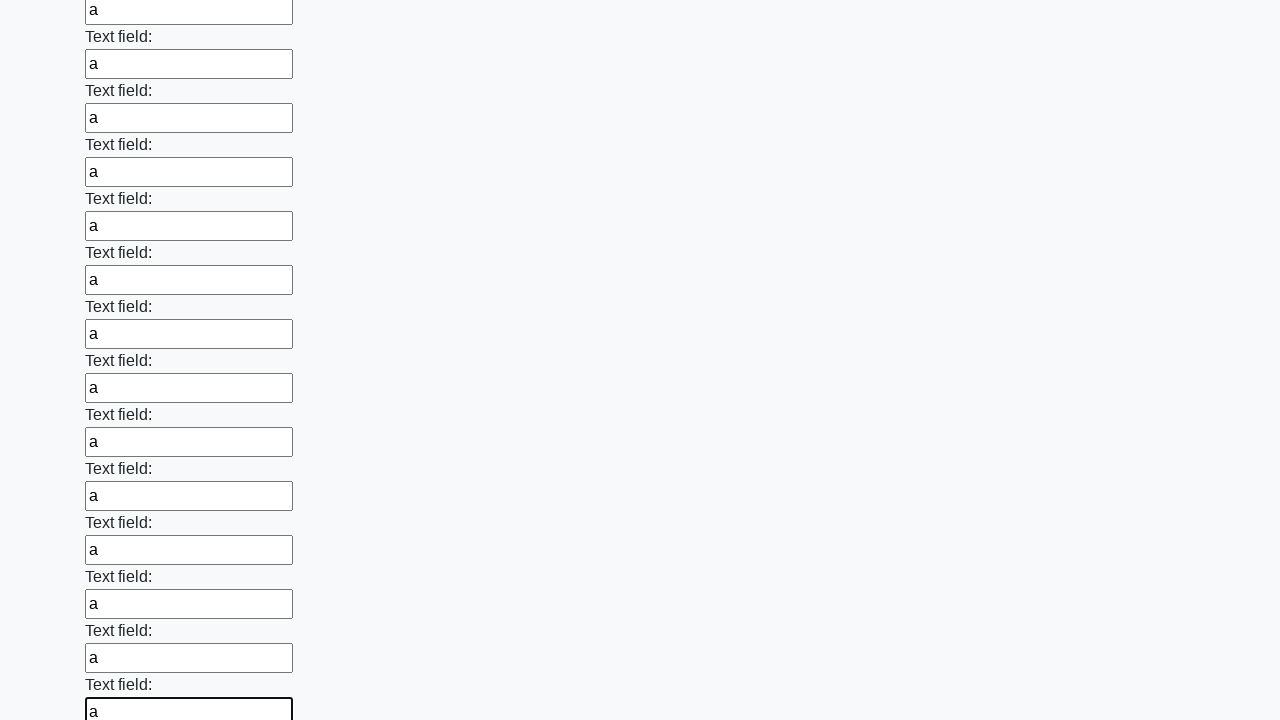

Filled an input field with 'a' on input >> nth=42
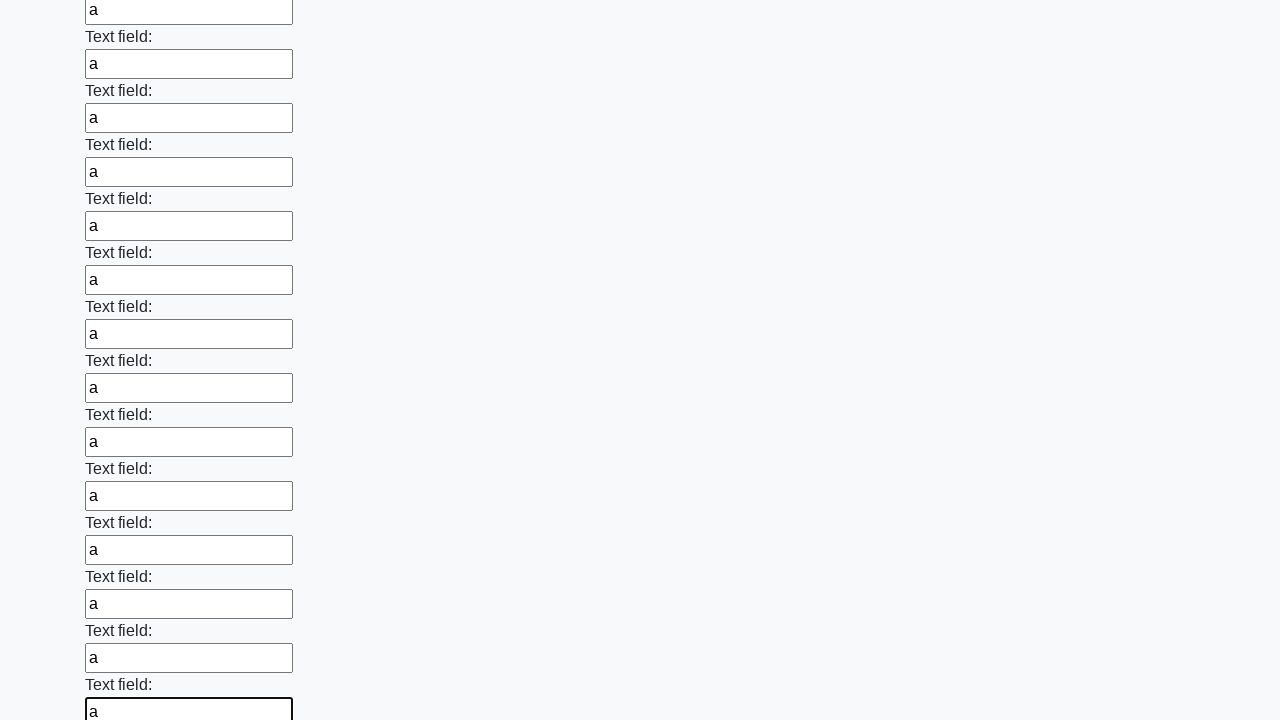

Filled an input field with 'a' on input >> nth=43
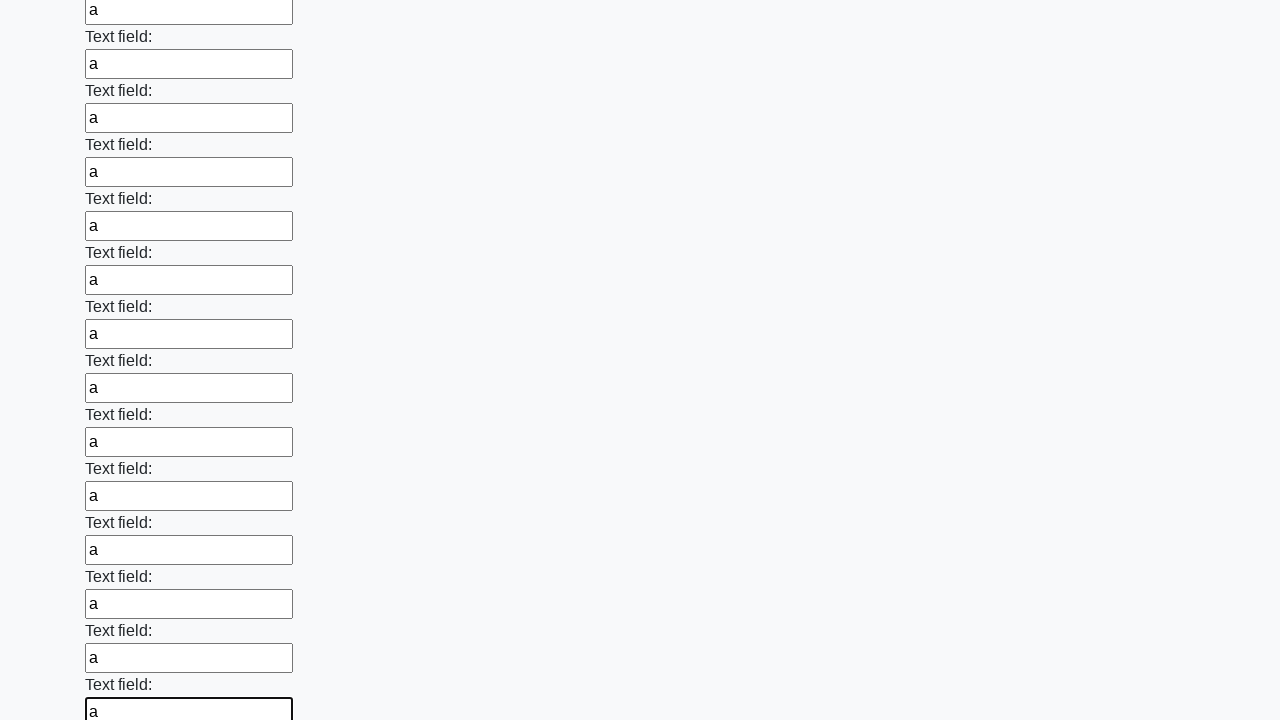

Filled an input field with 'a' on input >> nth=44
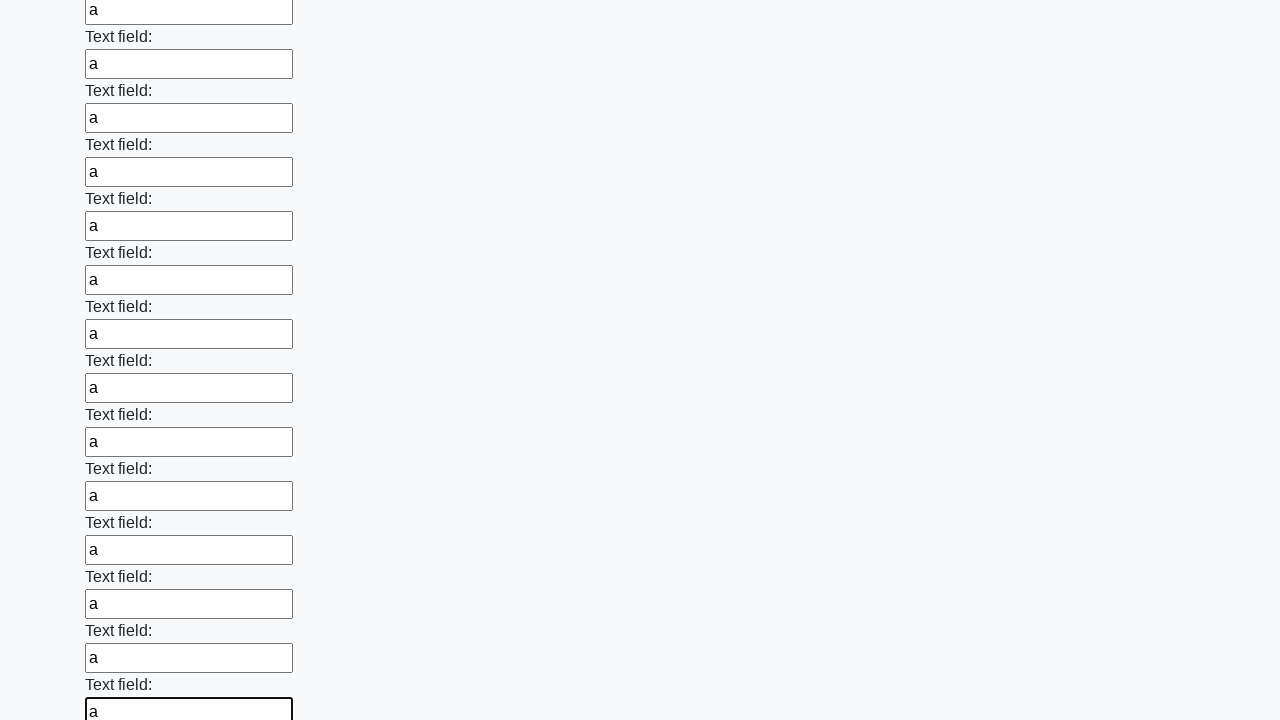

Filled an input field with 'a' on input >> nth=45
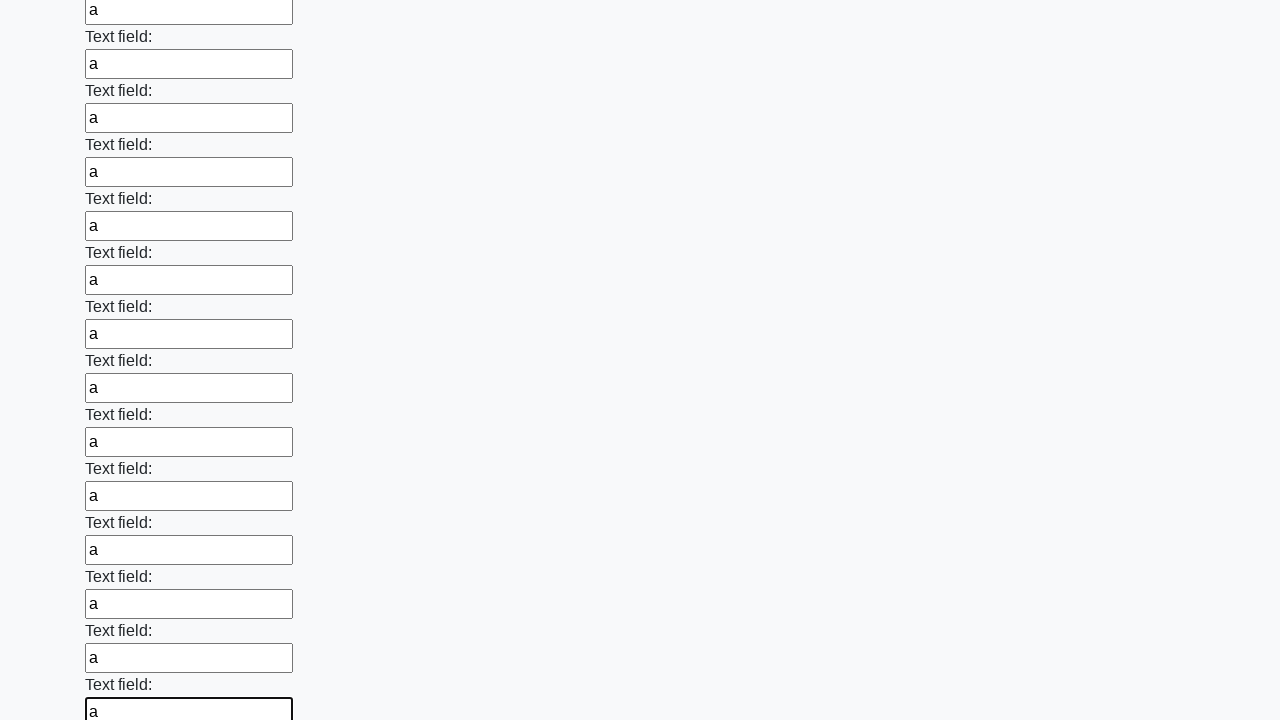

Filled an input field with 'a' on input >> nth=46
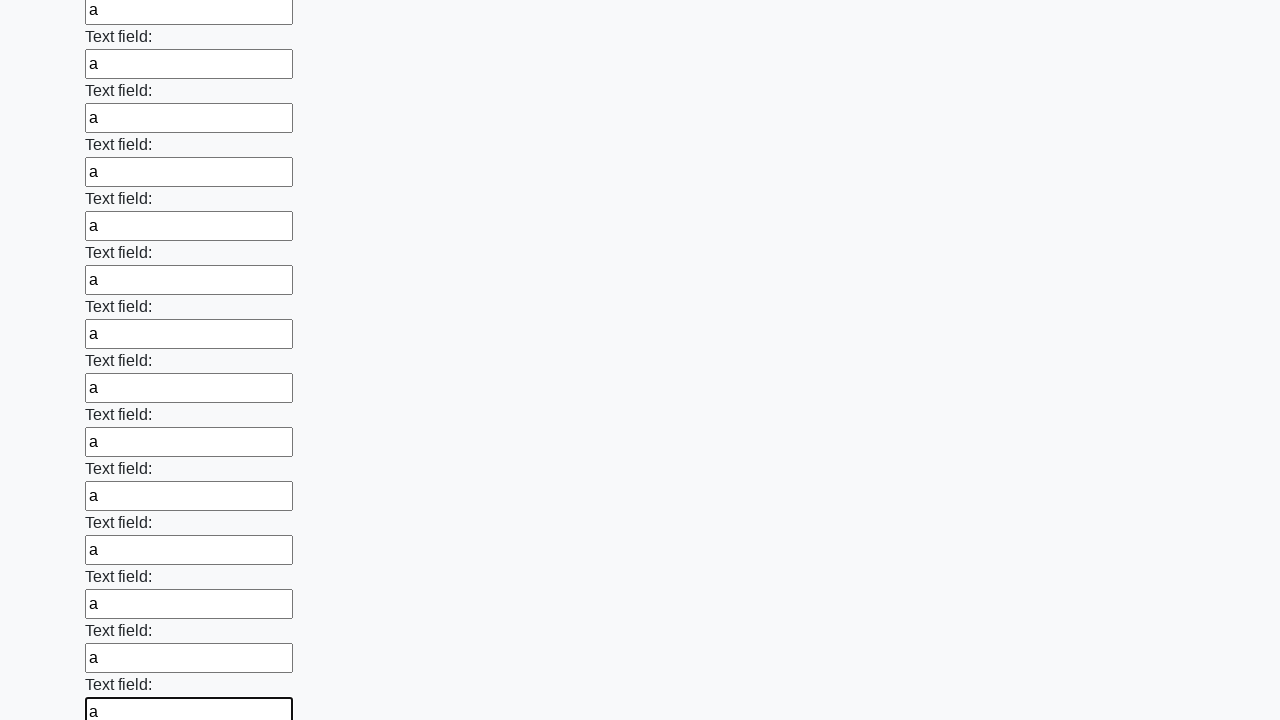

Filled an input field with 'a' on input >> nth=47
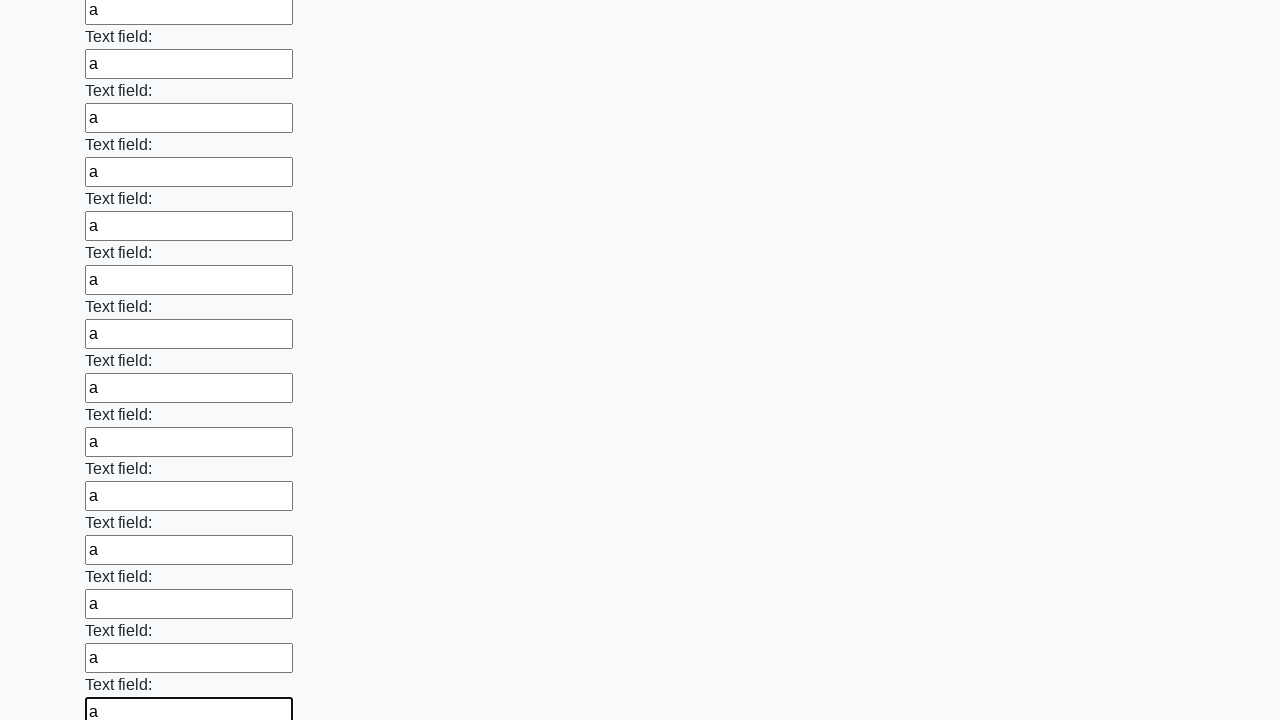

Filled an input field with 'a' on input >> nth=48
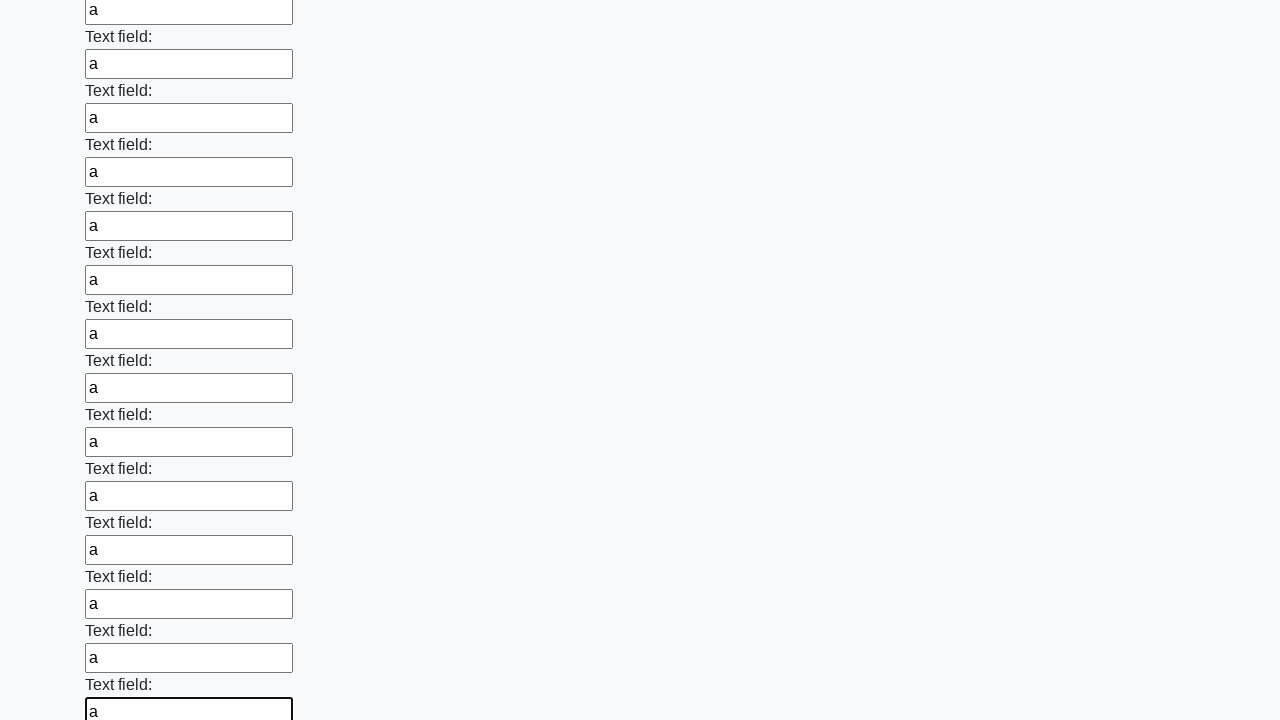

Filled an input field with 'a' on input >> nth=49
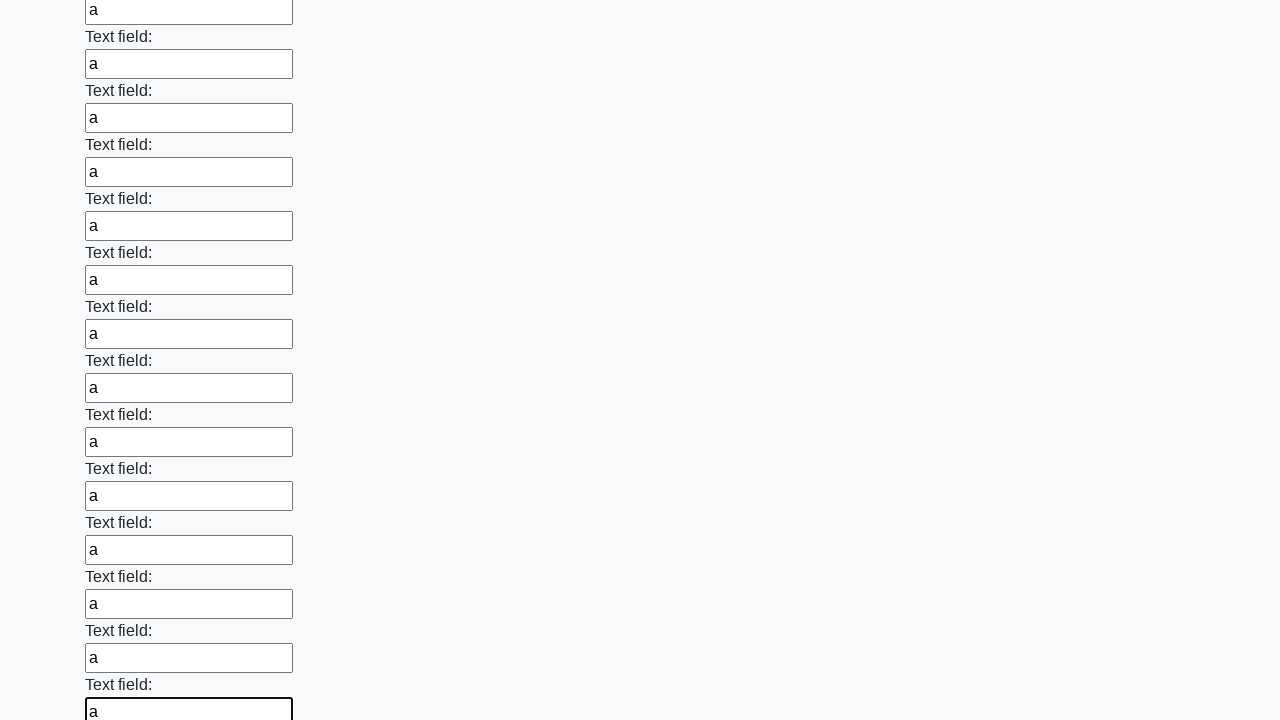

Filled an input field with 'a' on input >> nth=50
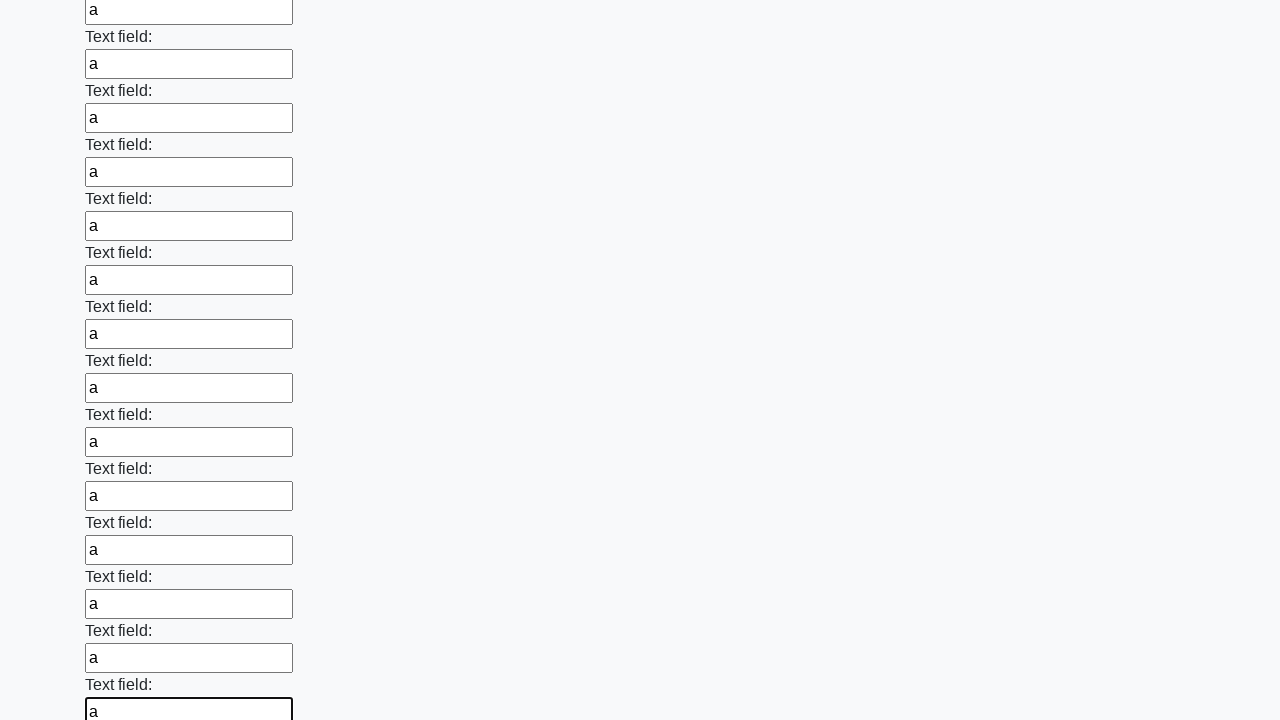

Filled an input field with 'a' on input >> nth=51
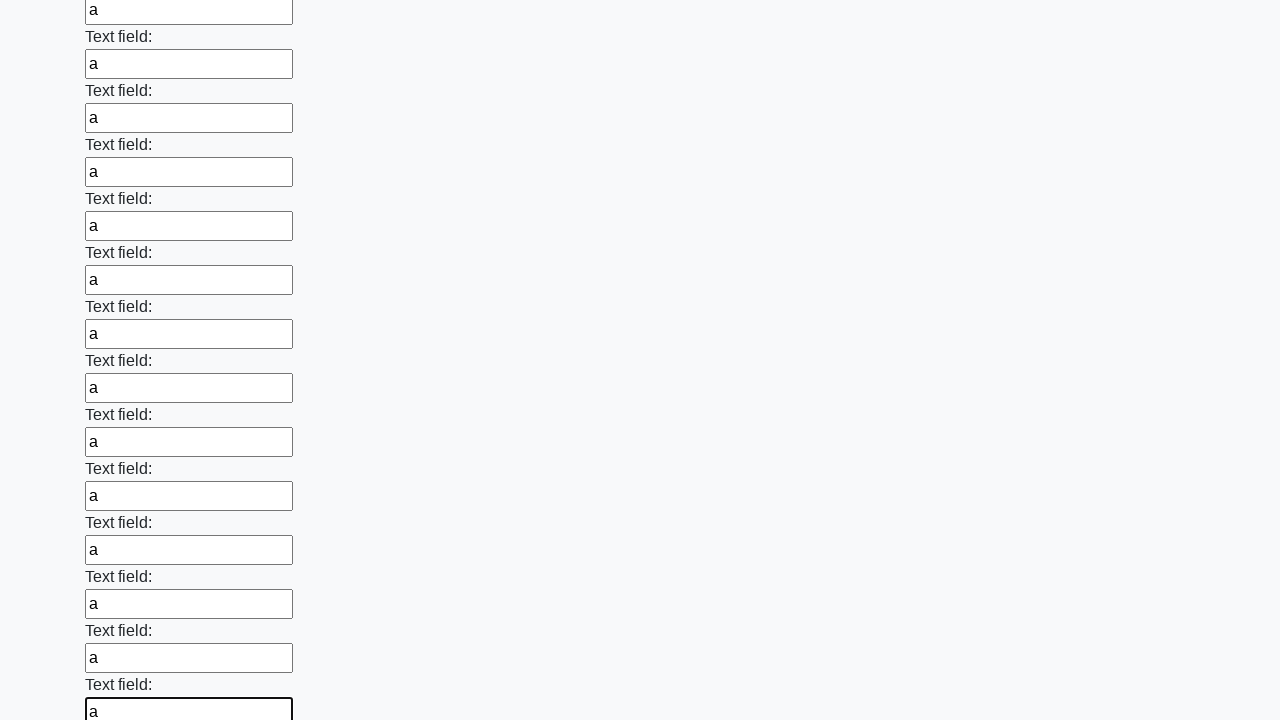

Filled an input field with 'a' on input >> nth=52
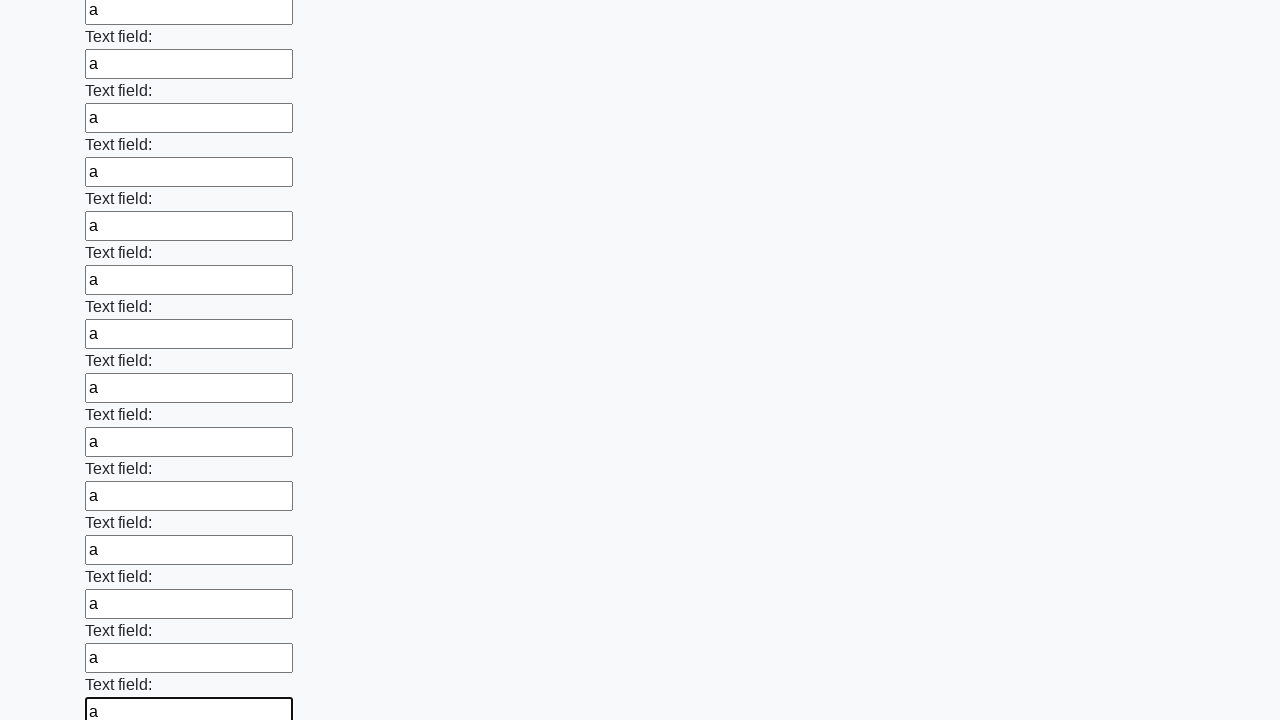

Filled an input field with 'a' on input >> nth=53
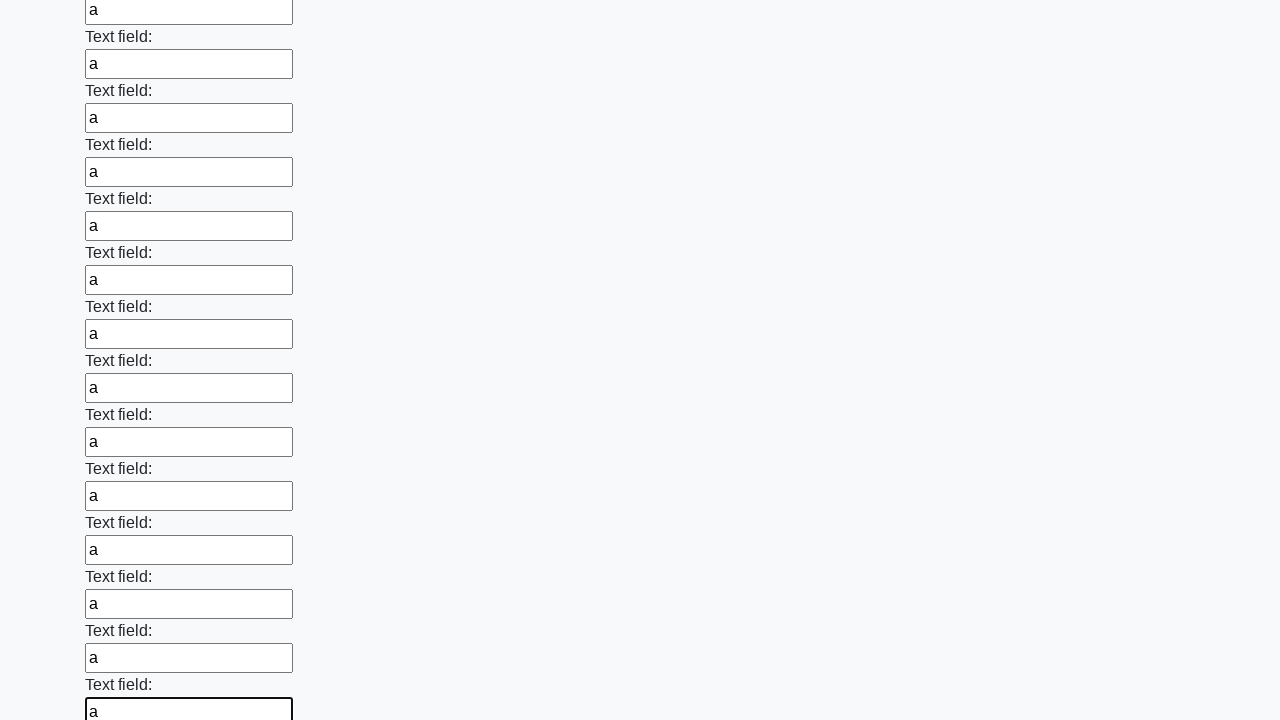

Filled an input field with 'a' on input >> nth=54
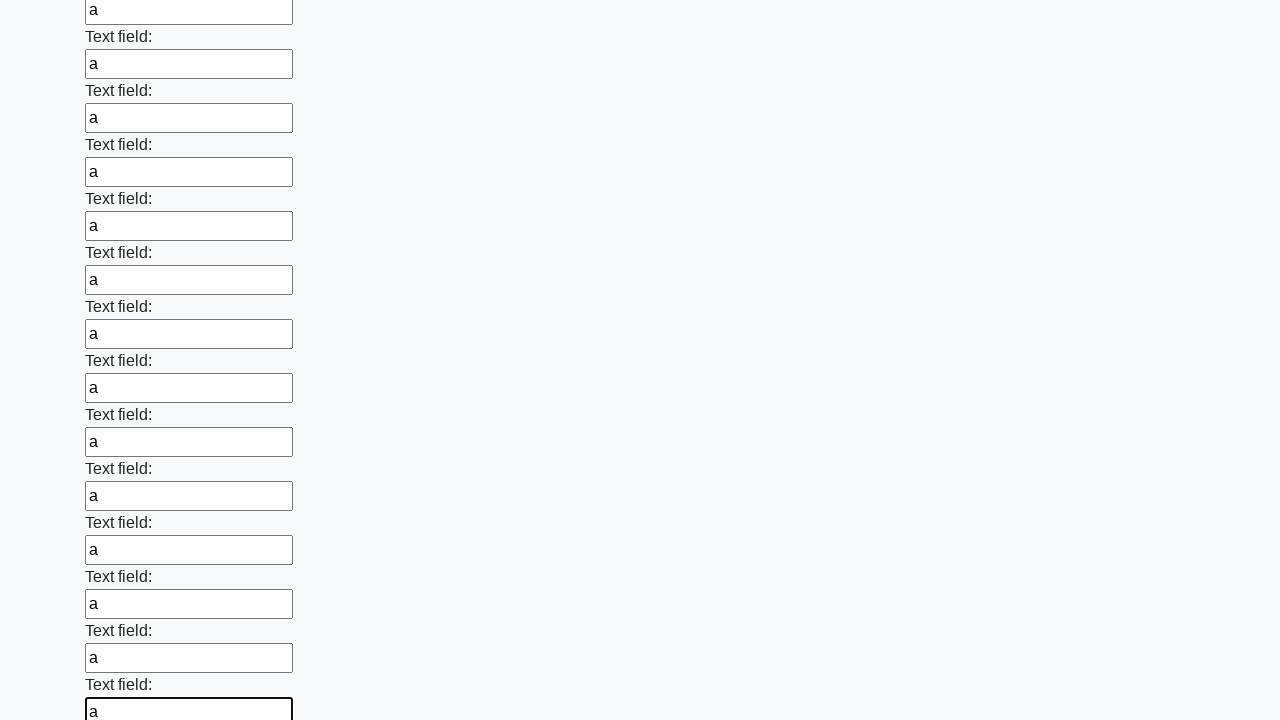

Filled an input field with 'a' on input >> nth=55
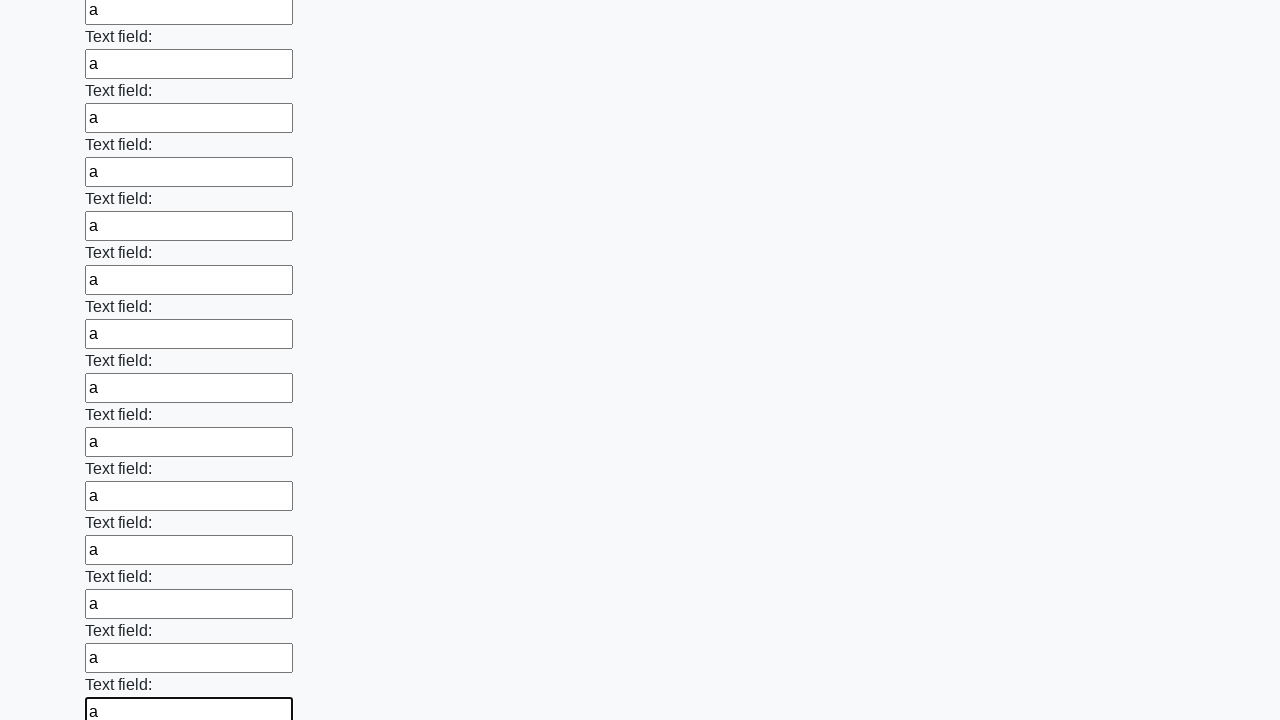

Filled an input field with 'a' on input >> nth=56
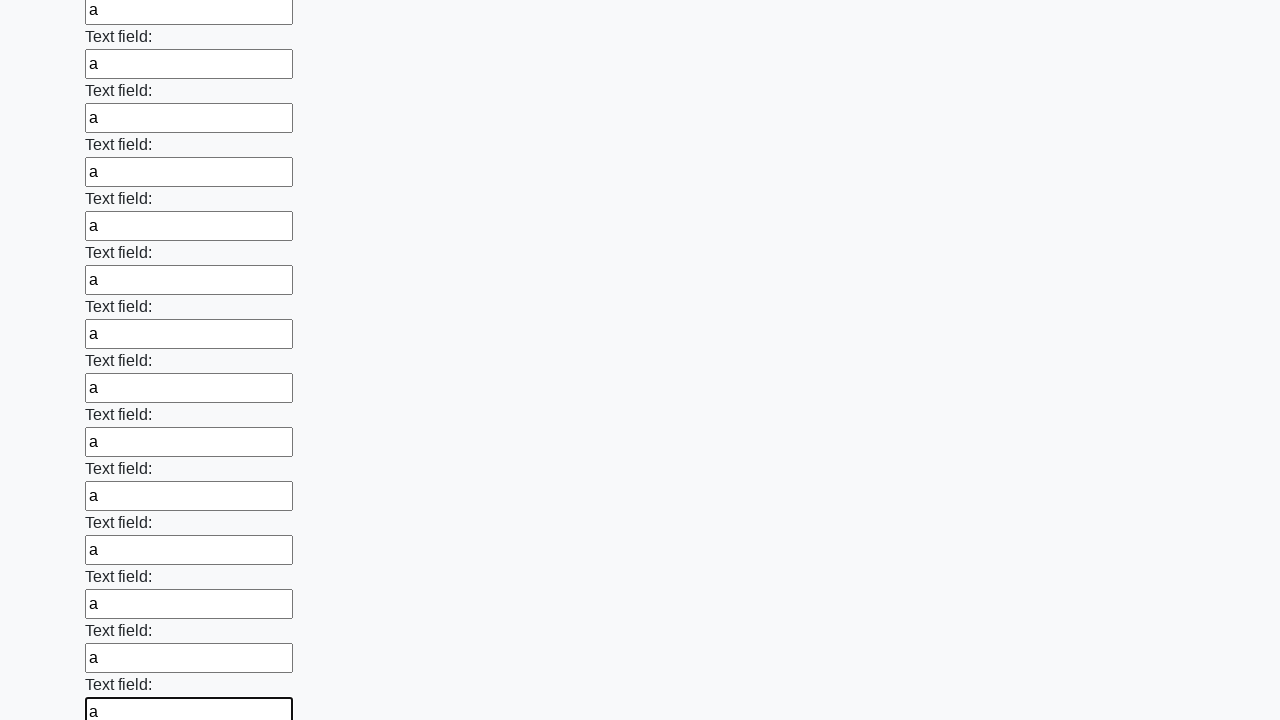

Filled an input field with 'a' on input >> nth=57
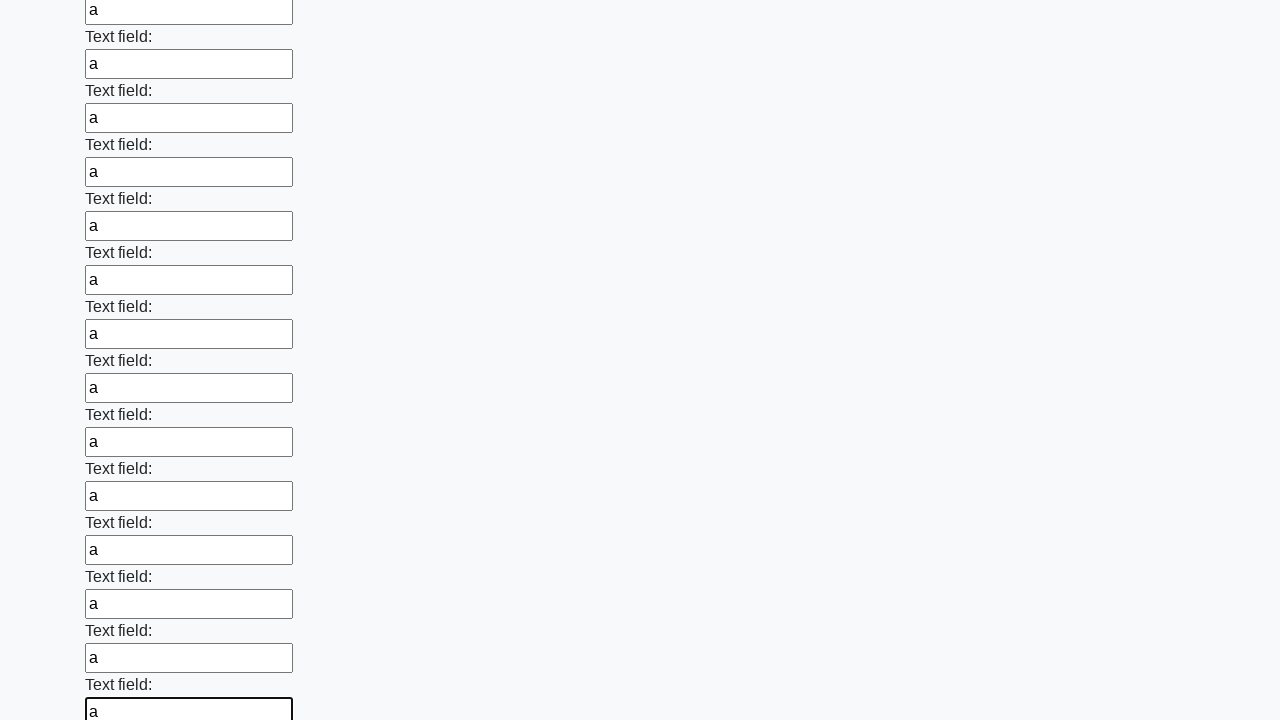

Filled an input field with 'a' on input >> nth=58
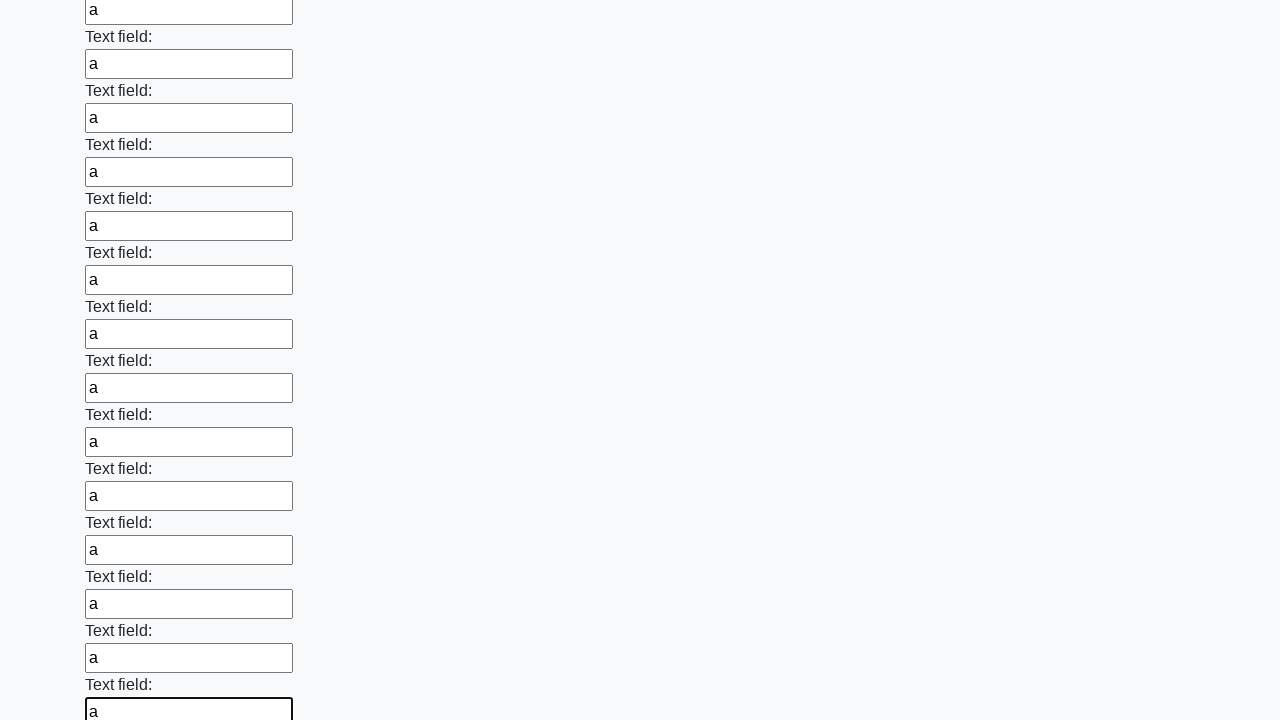

Filled an input field with 'a' on input >> nth=59
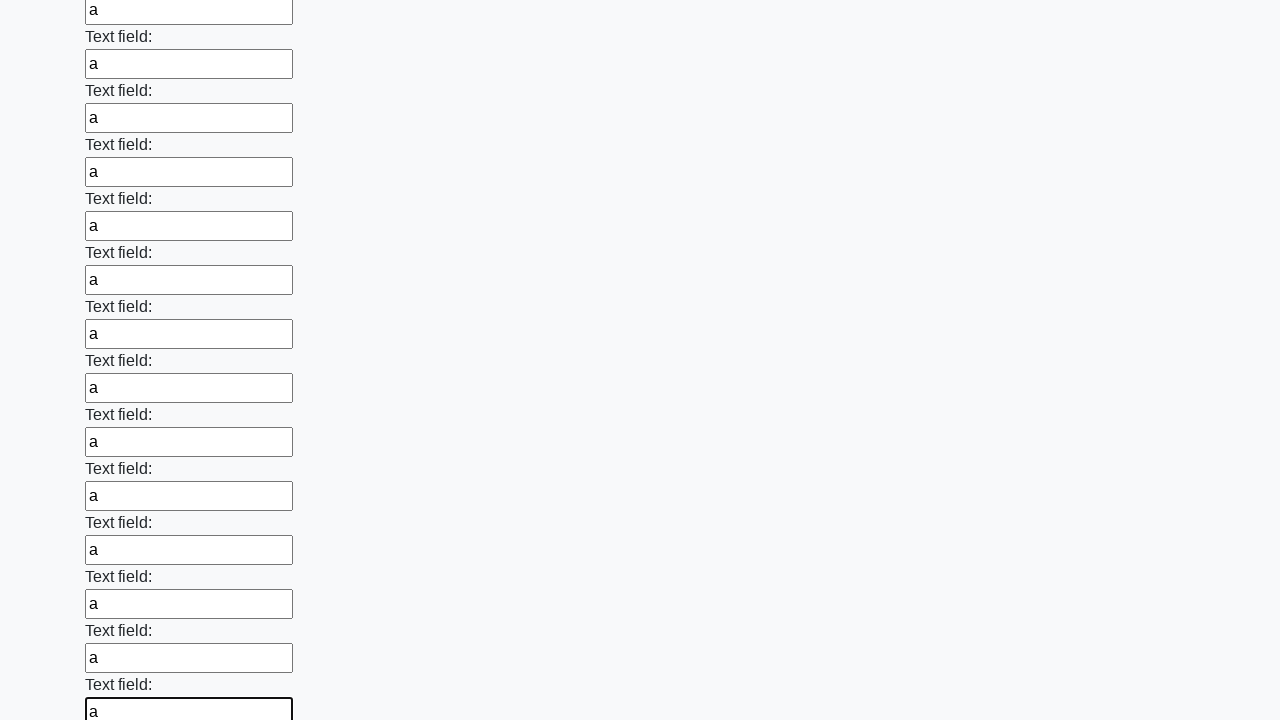

Filled an input field with 'a' on input >> nth=60
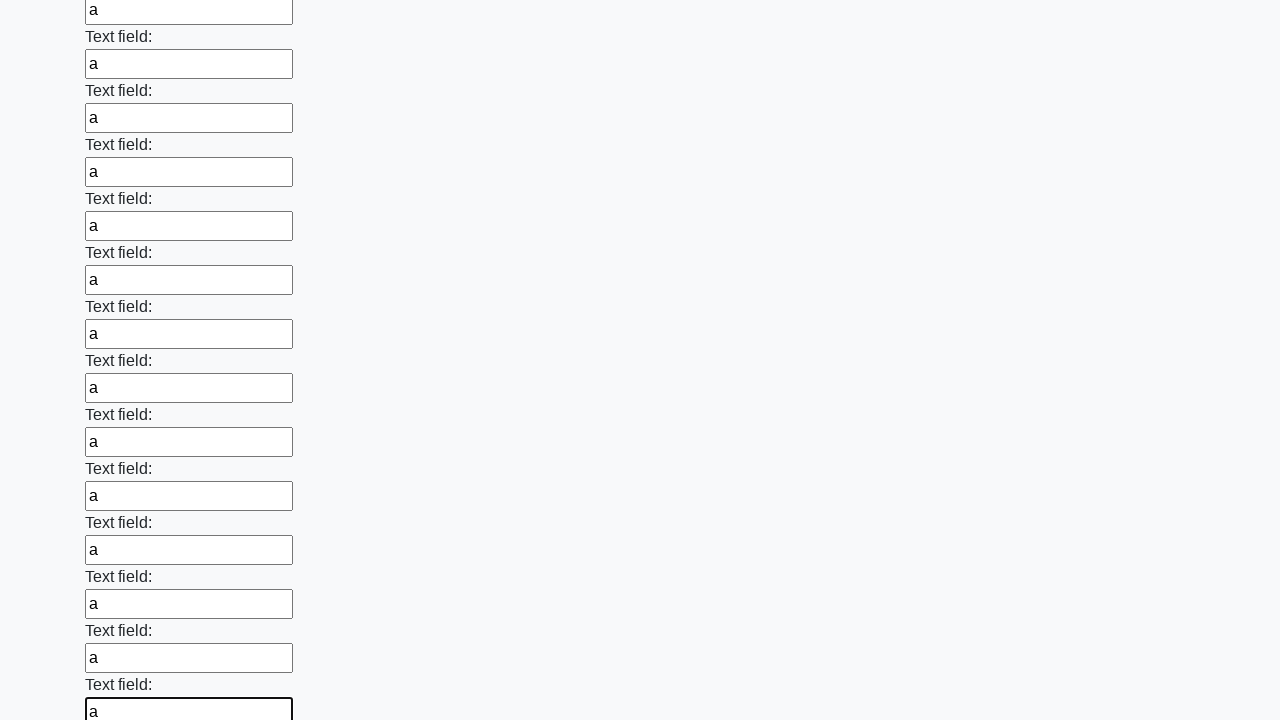

Filled an input field with 'a' on input >> nth=61
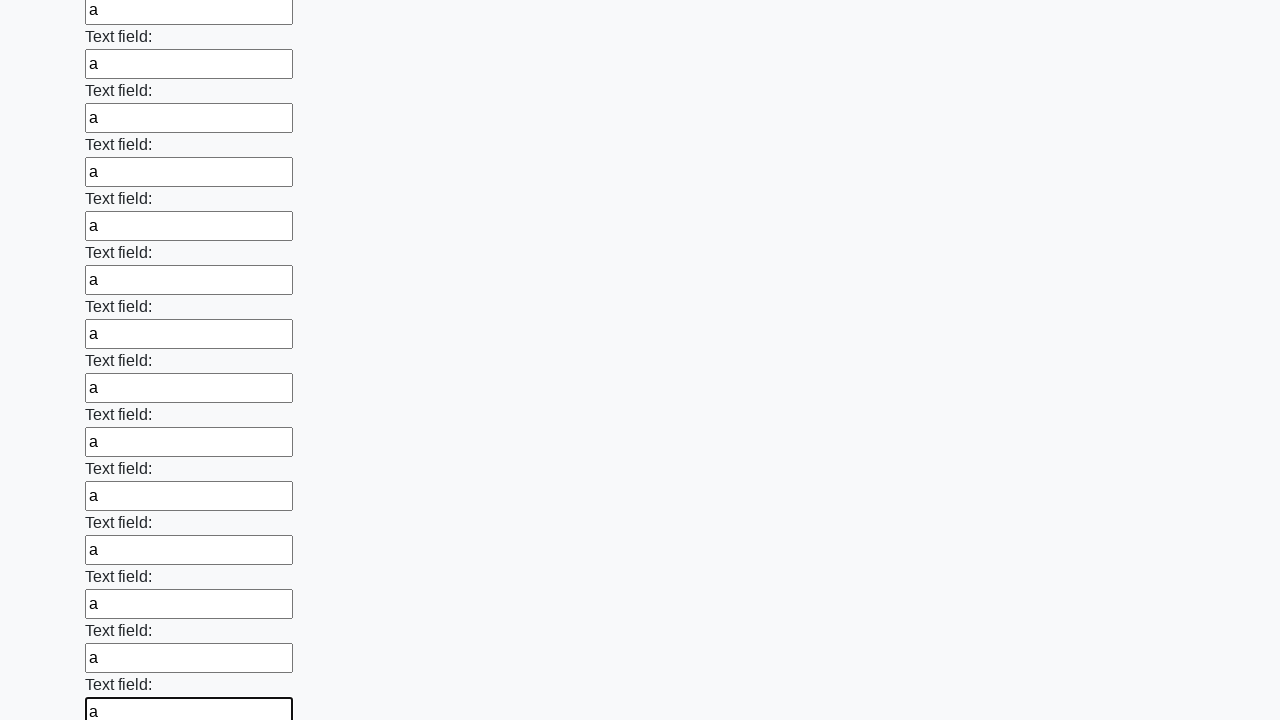

Filled an input field with 'a' on input >> nth=62
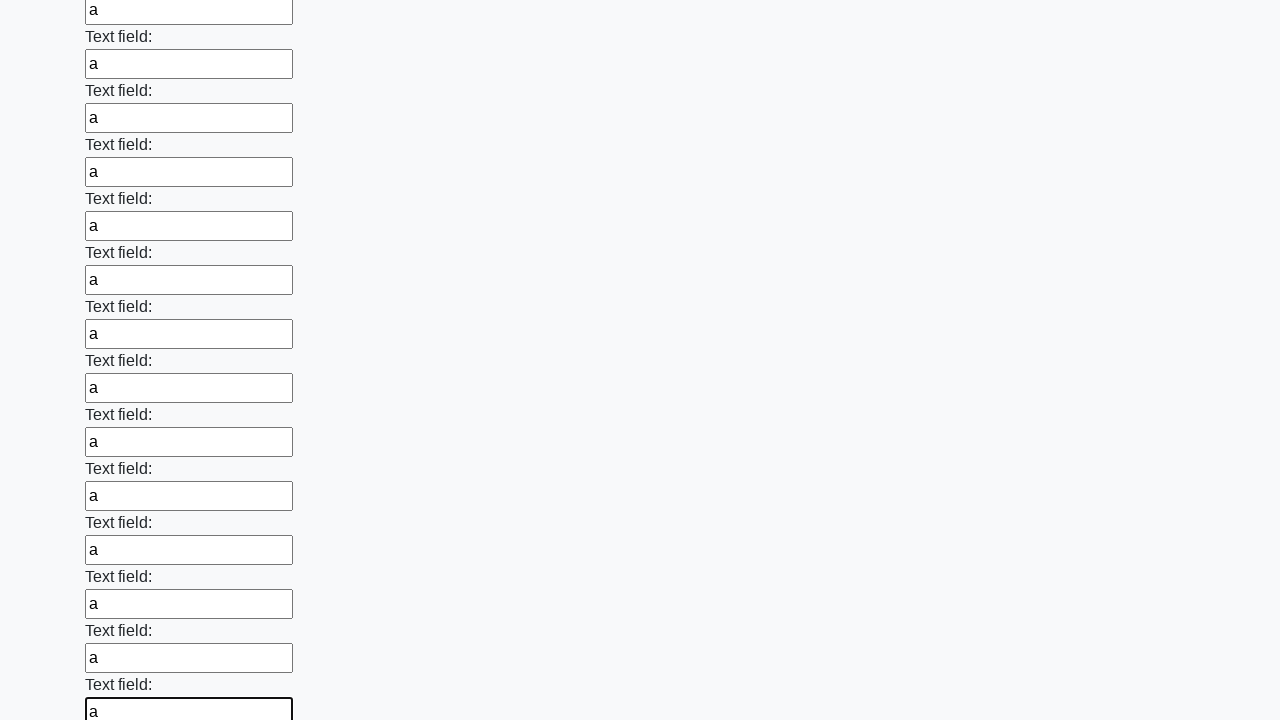

Filled an input field with 'a' on input >> nth=63
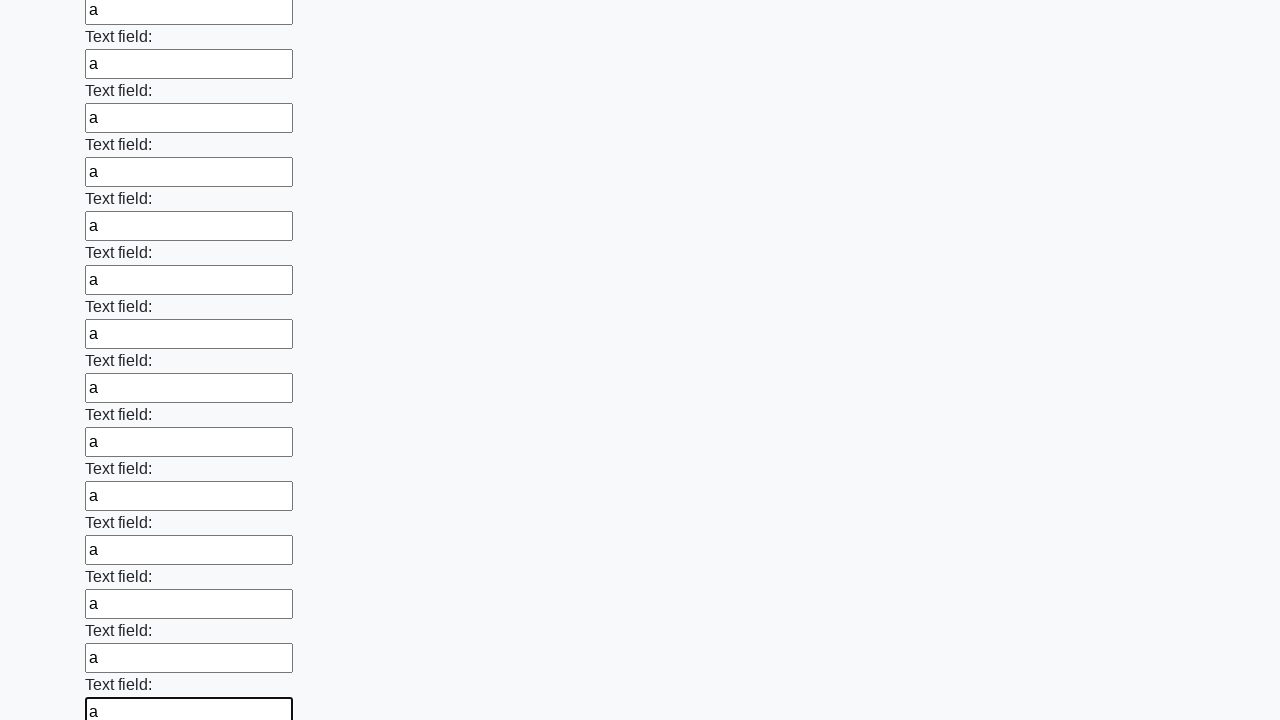

Filled an input field with 'a' on input >> nth=64
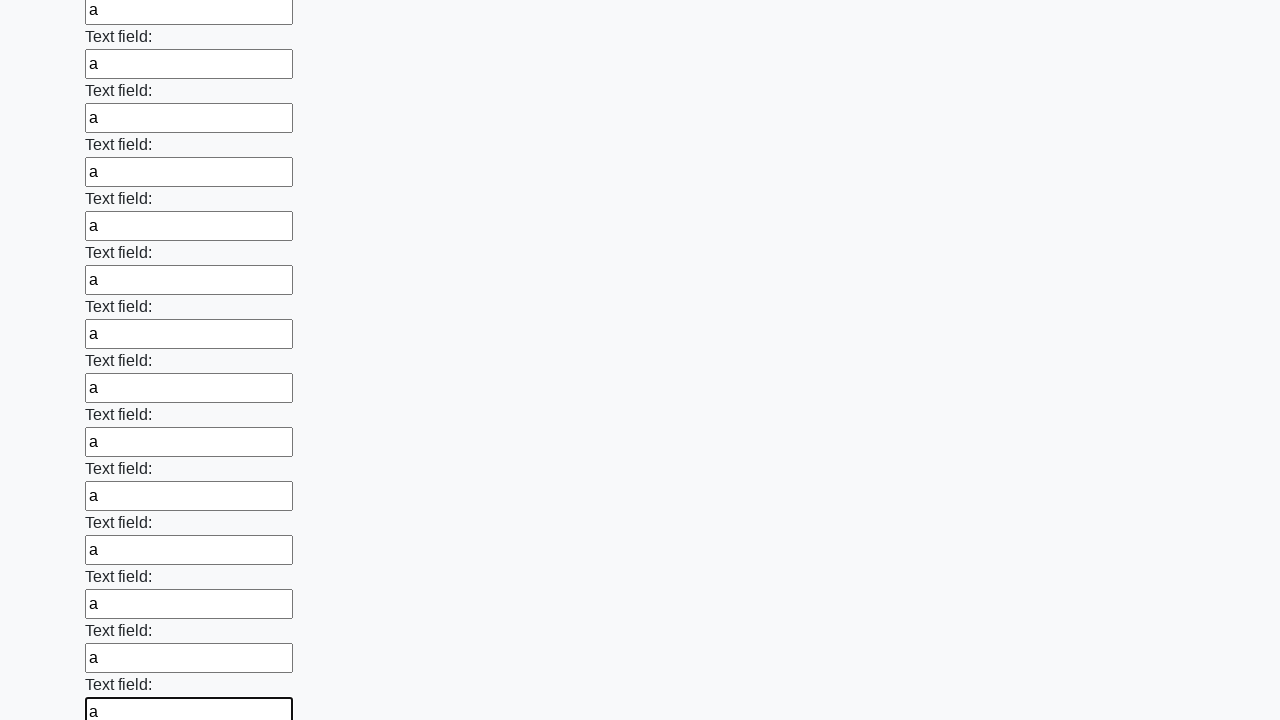

Filled an input field with 'a' on input >> nth=65
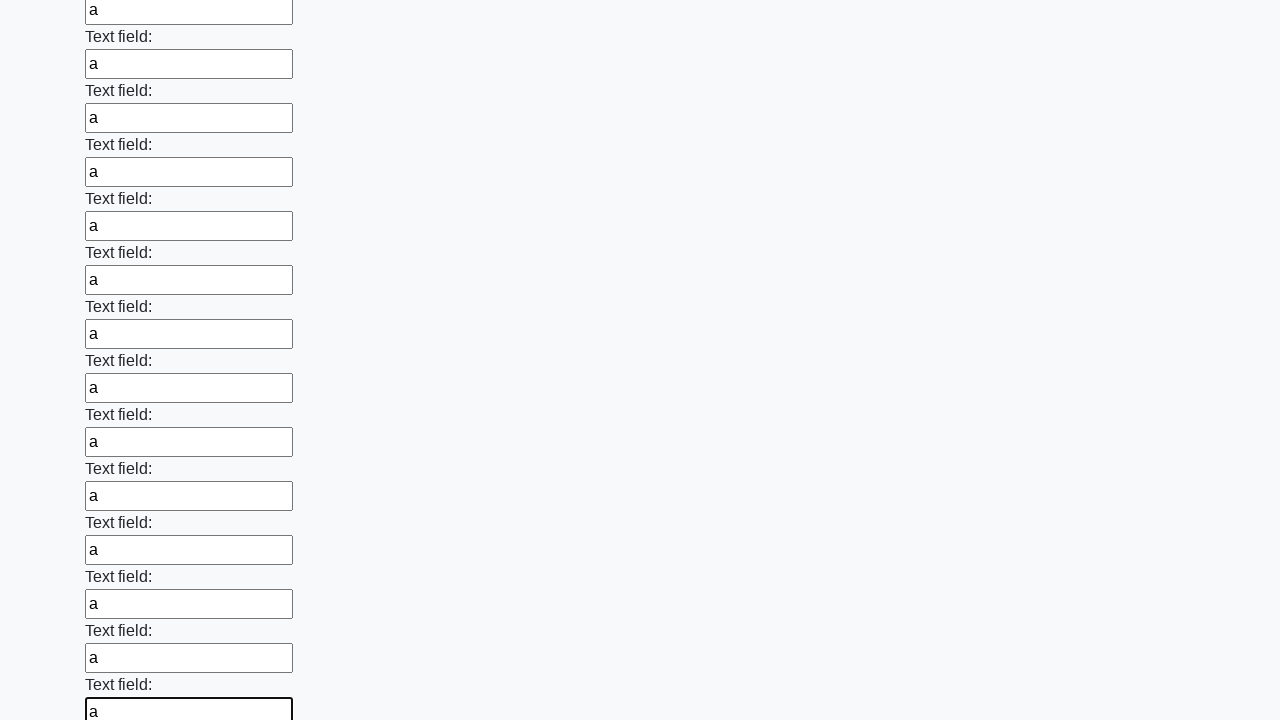

Filled an input field with 'a' on input >> nth=66
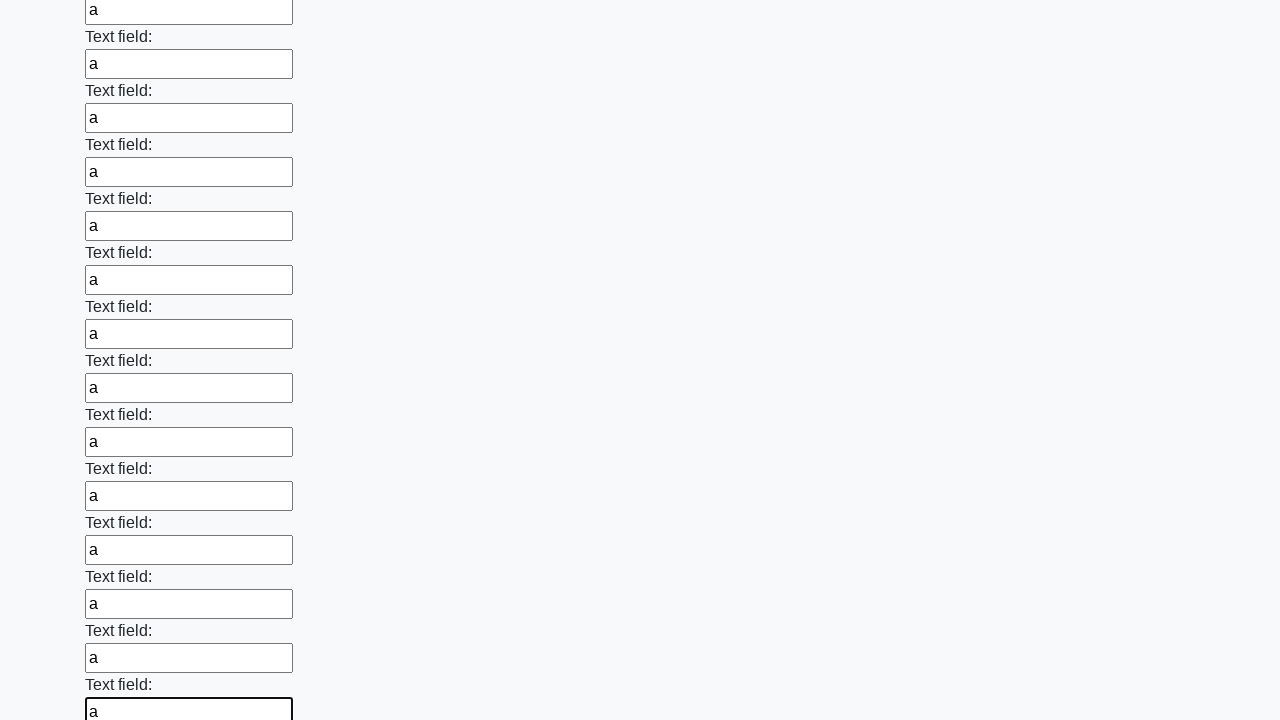

Filled an input field with 'a' on input >> nth=67
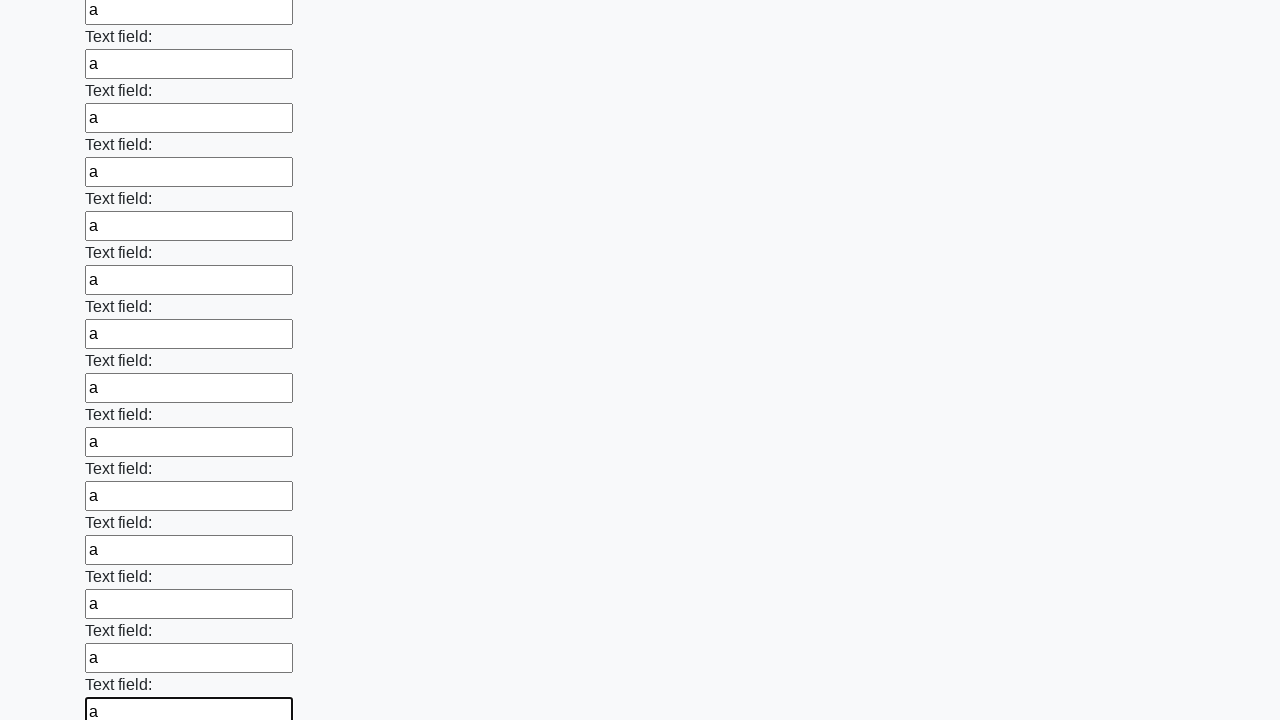

Filled an input field with 'a' on input >> nth=68
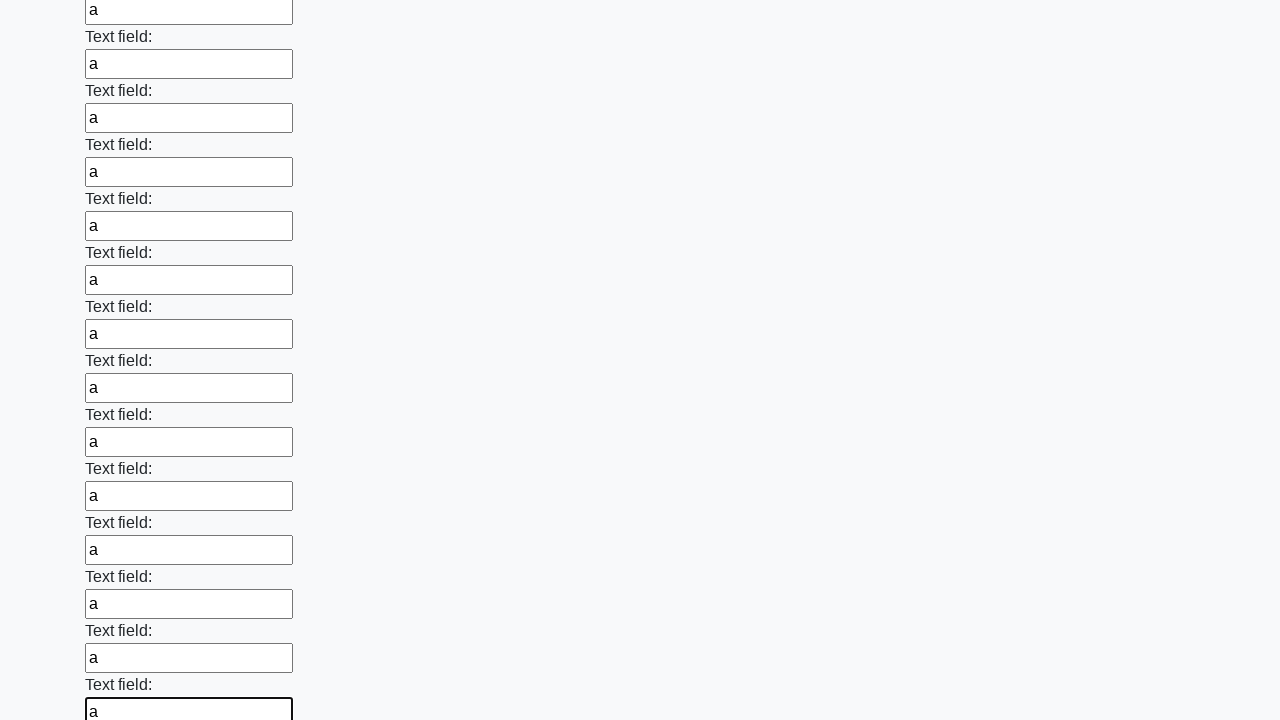

Filled an input field with 'a' on input >> nth=69
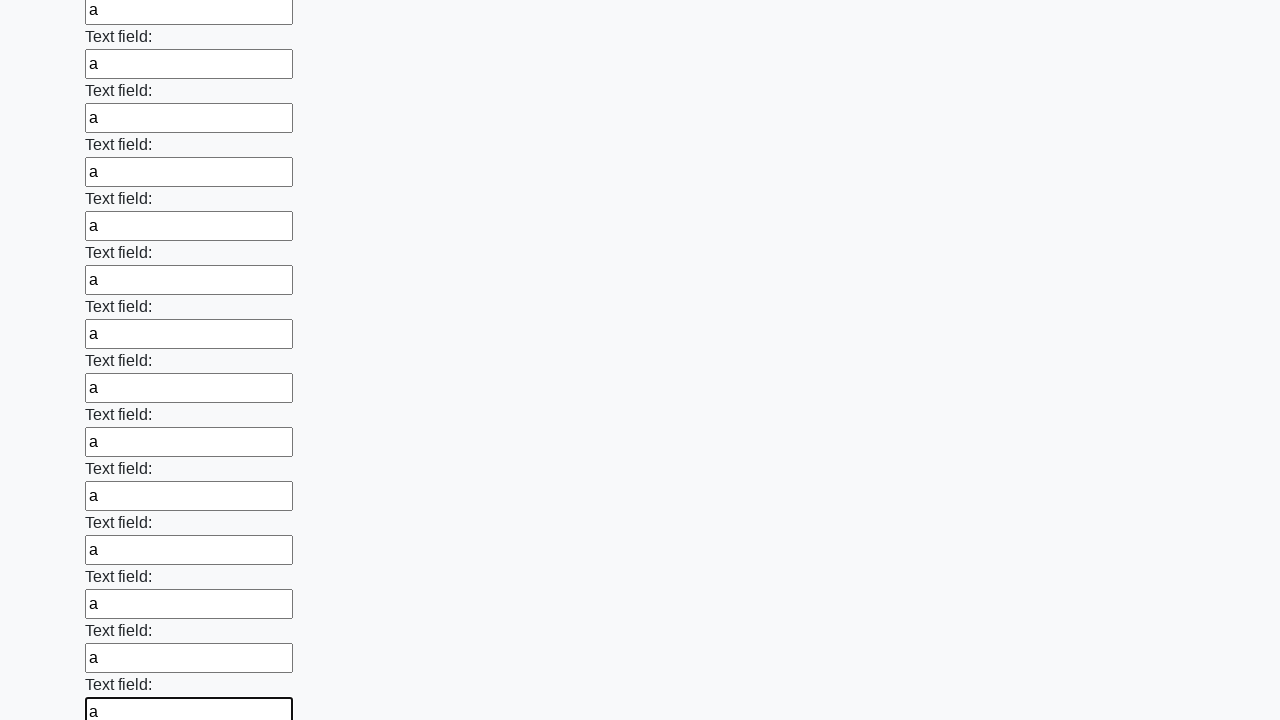

Filled an input field with 'a' on input >> nth=70
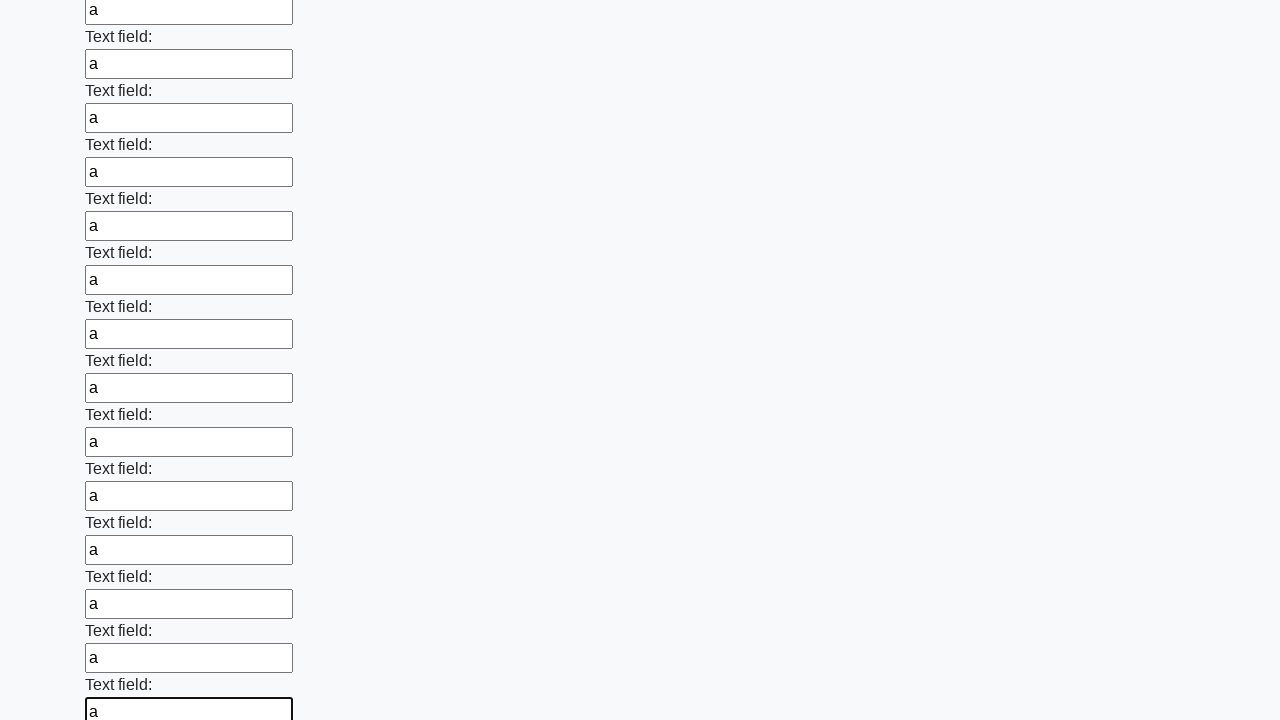

Filled an input field with 'a' on input >> nth=71
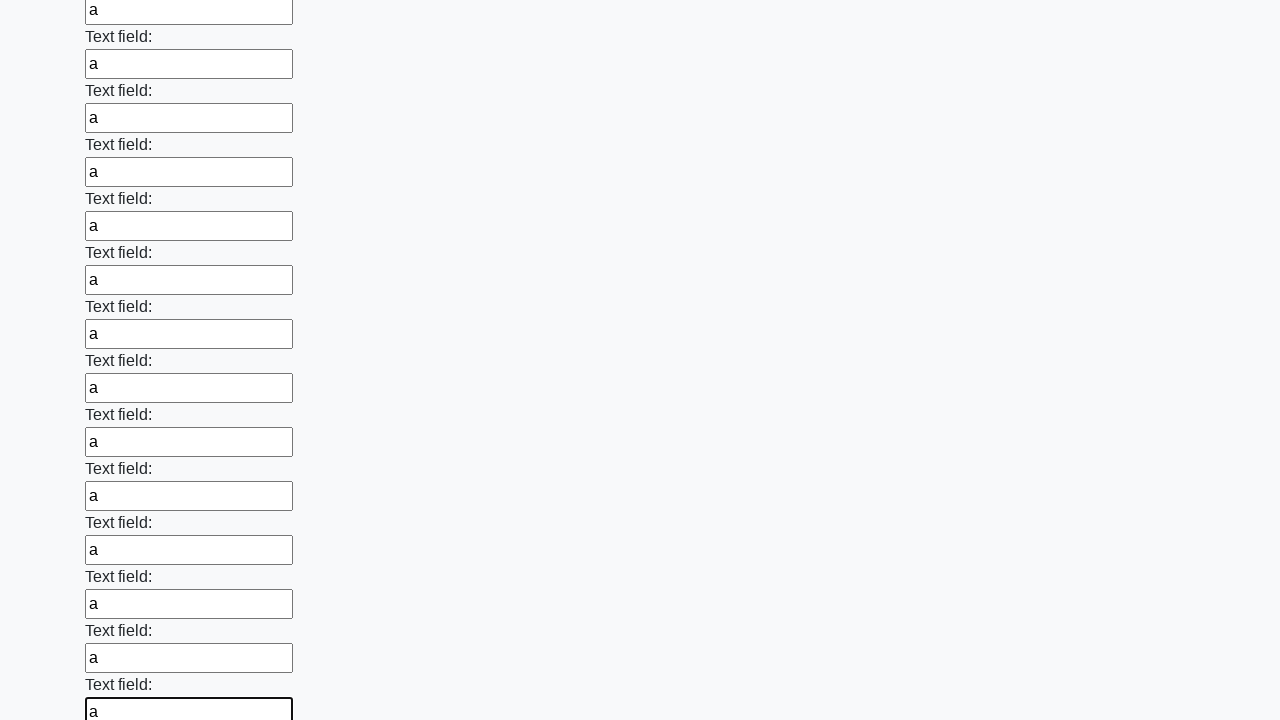

Filled an input field with 'a' on input >> nth=72
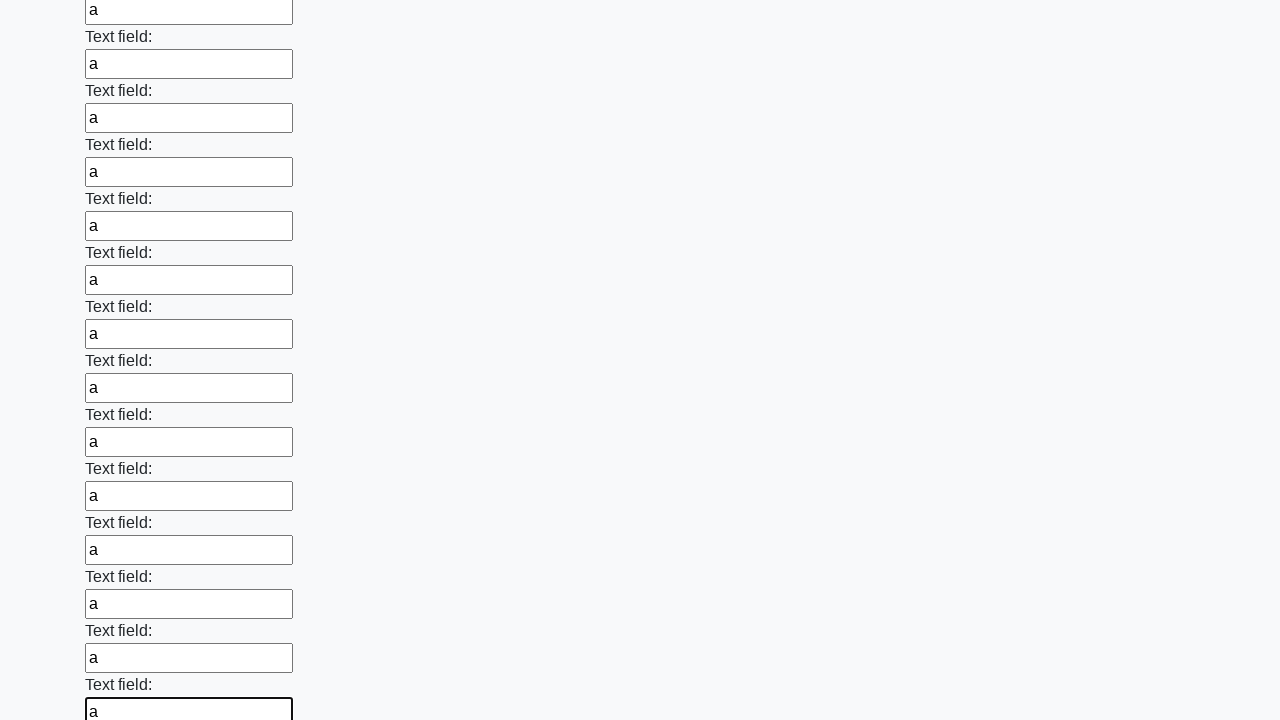

Filled an input field with 'a' on input >> nth=73
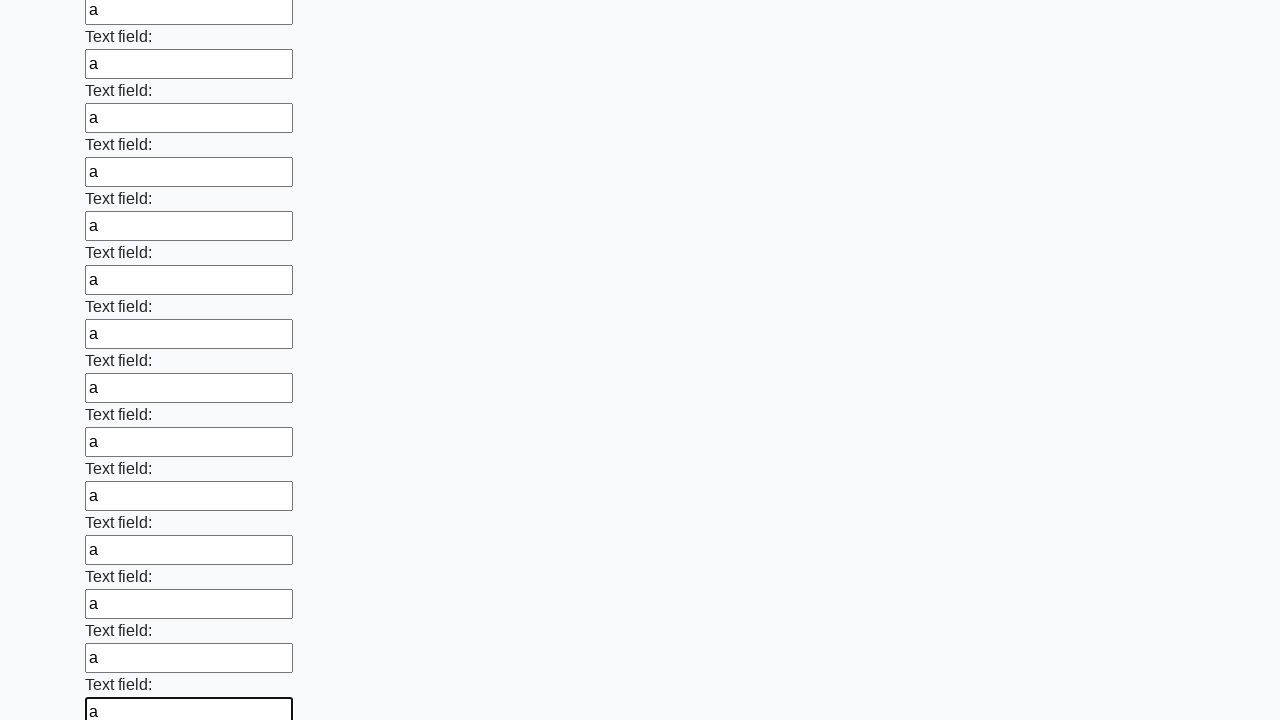

Filled an input field with 'a' on input >> nth=74
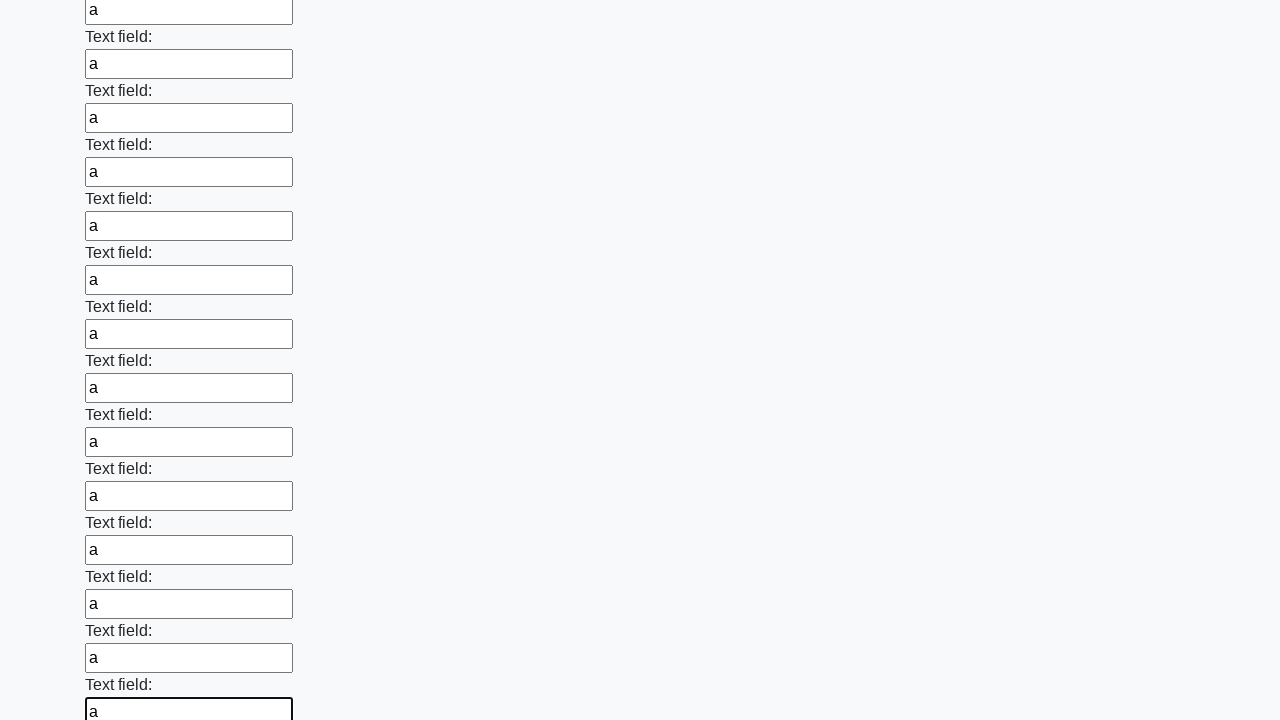

Filled an input field with 'a' on input >> nth=75
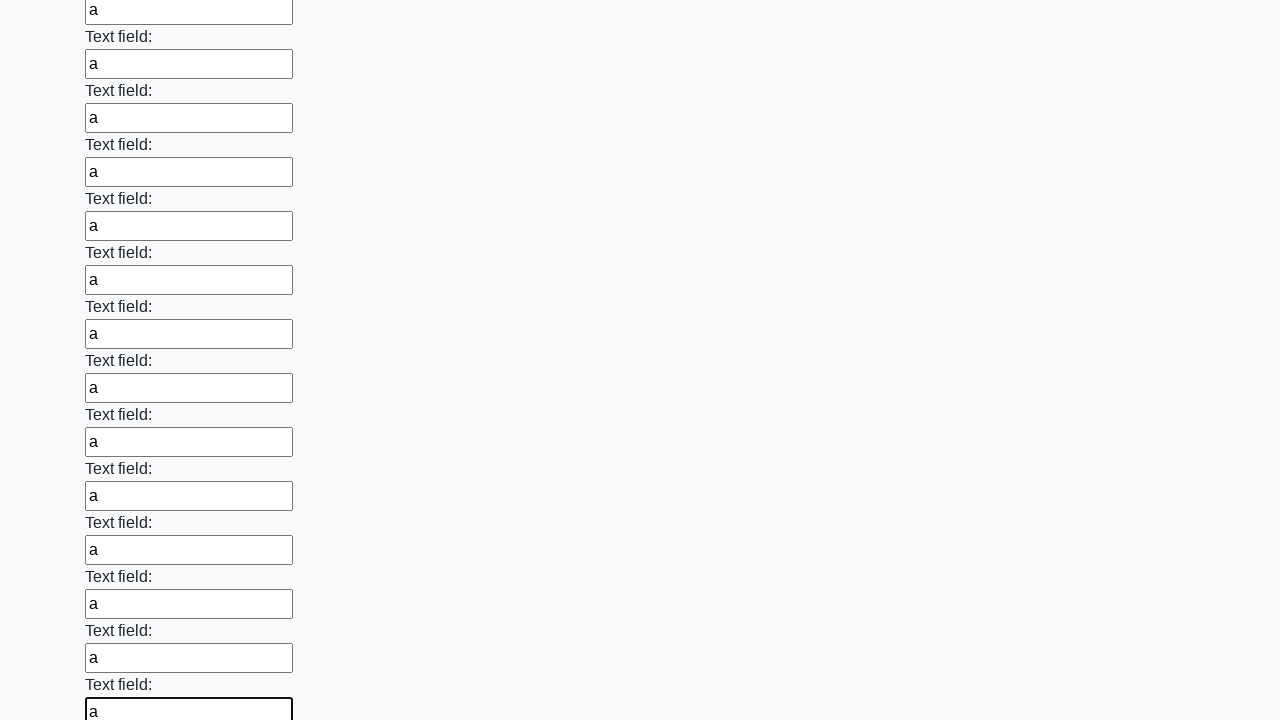

Filled an input field with 'a' on input >> nth=76
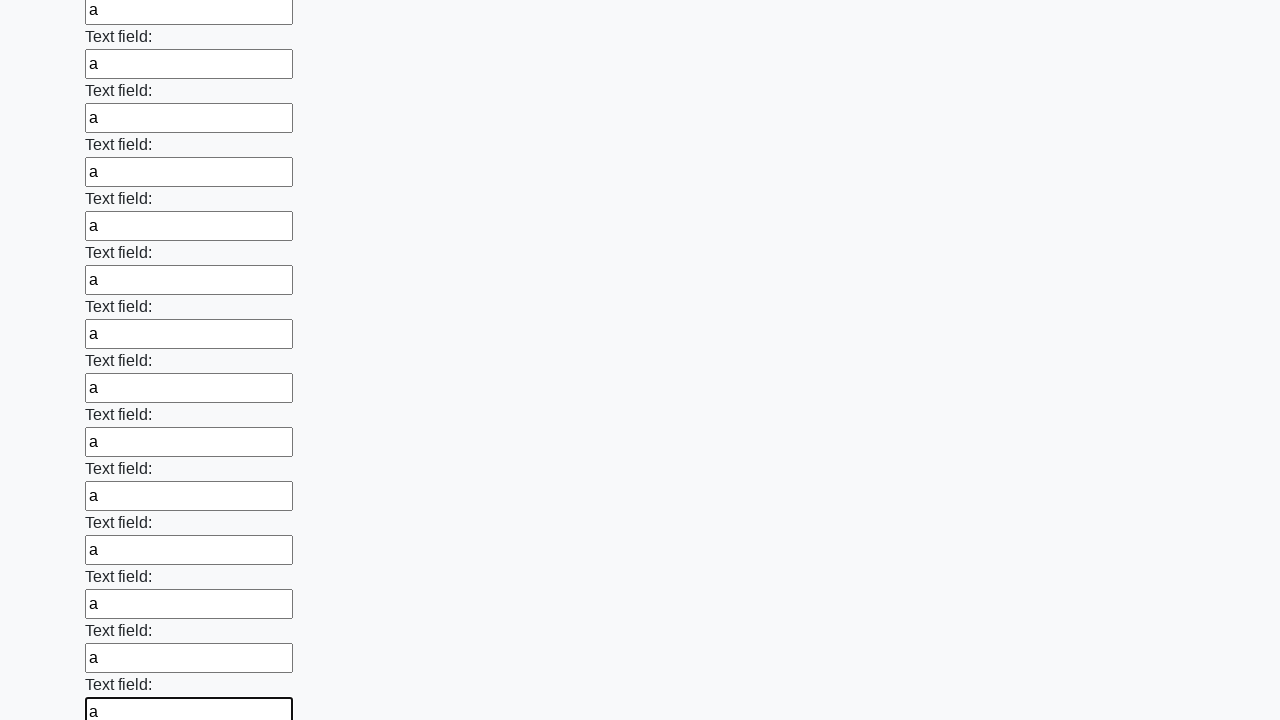

Filled an input field with 'a' on input >> nth=77
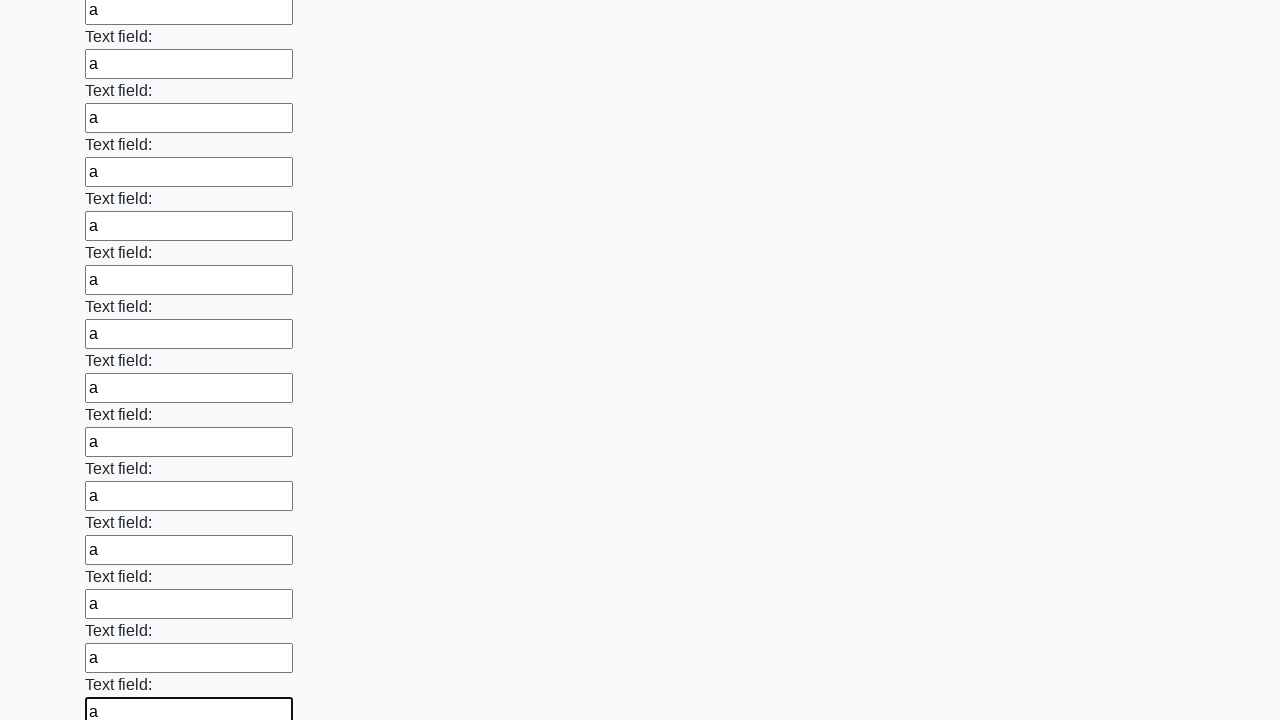

Filled an input field with 'a' on input >> nth=78
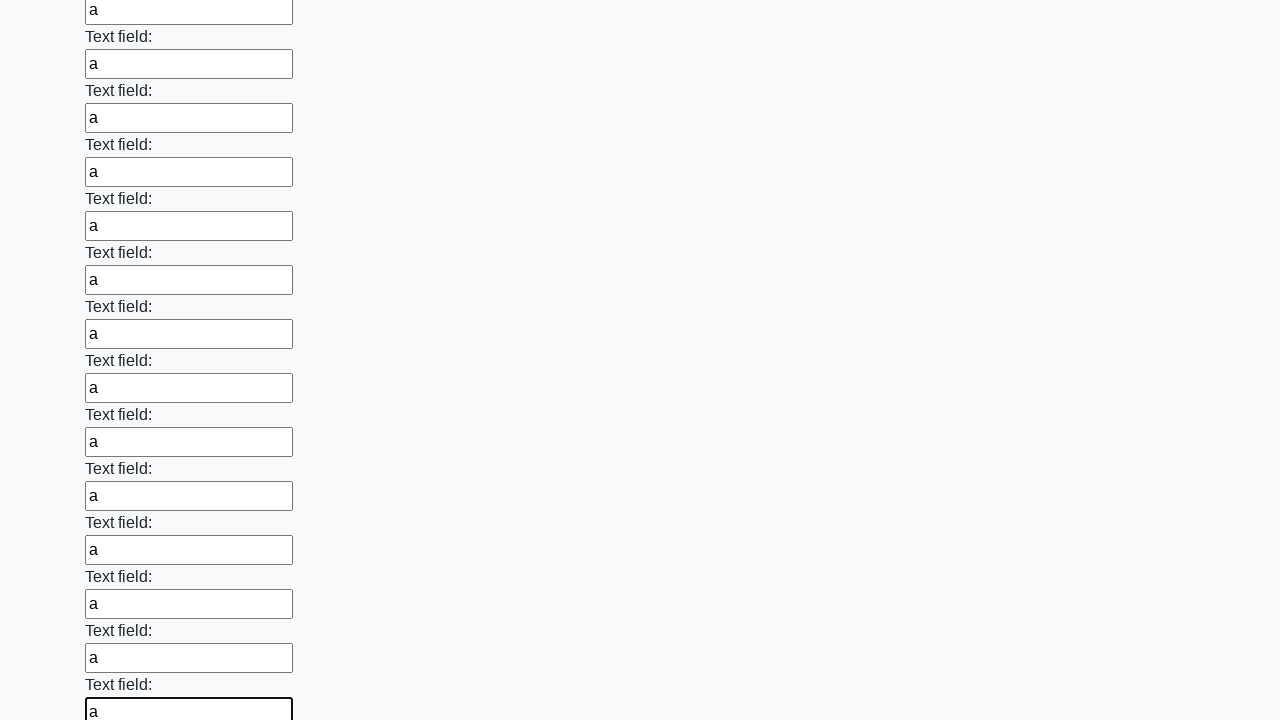

Filled an input field with 'a' on input >> nth=79
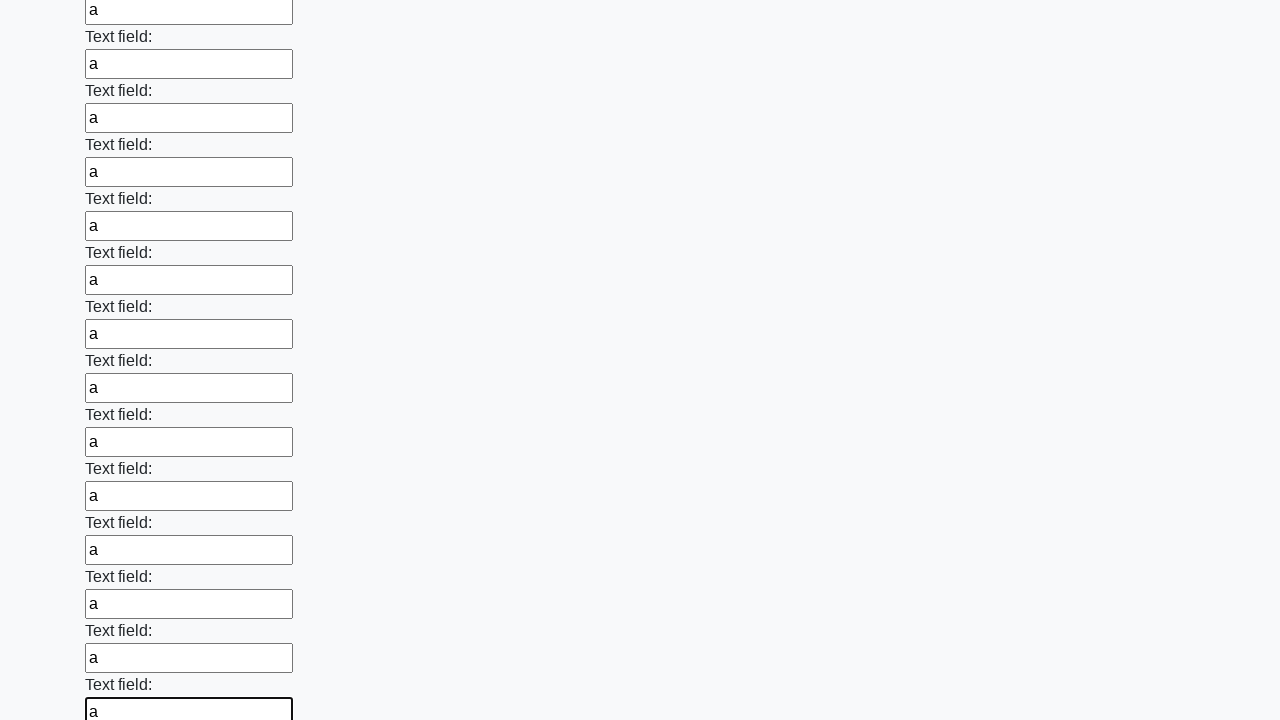

Filled an input field with 'a' on input >> nth=80
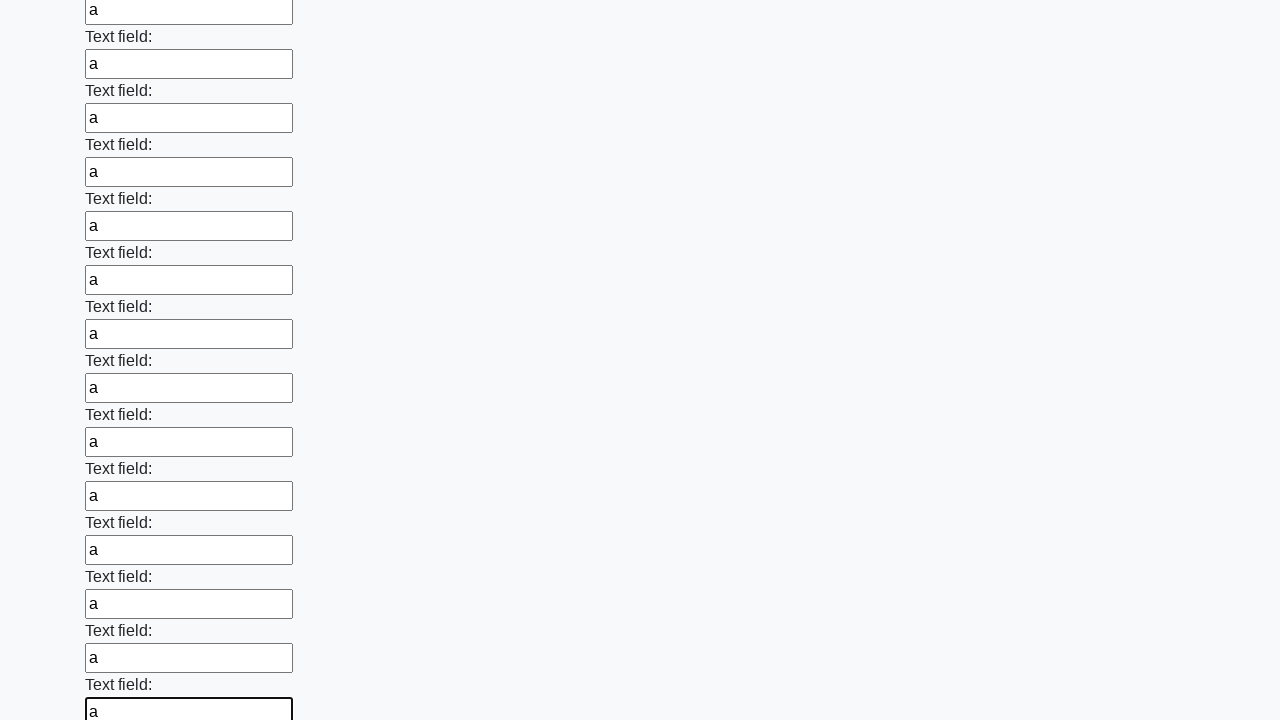

Filled an input field with 'a' on input >> nth=81
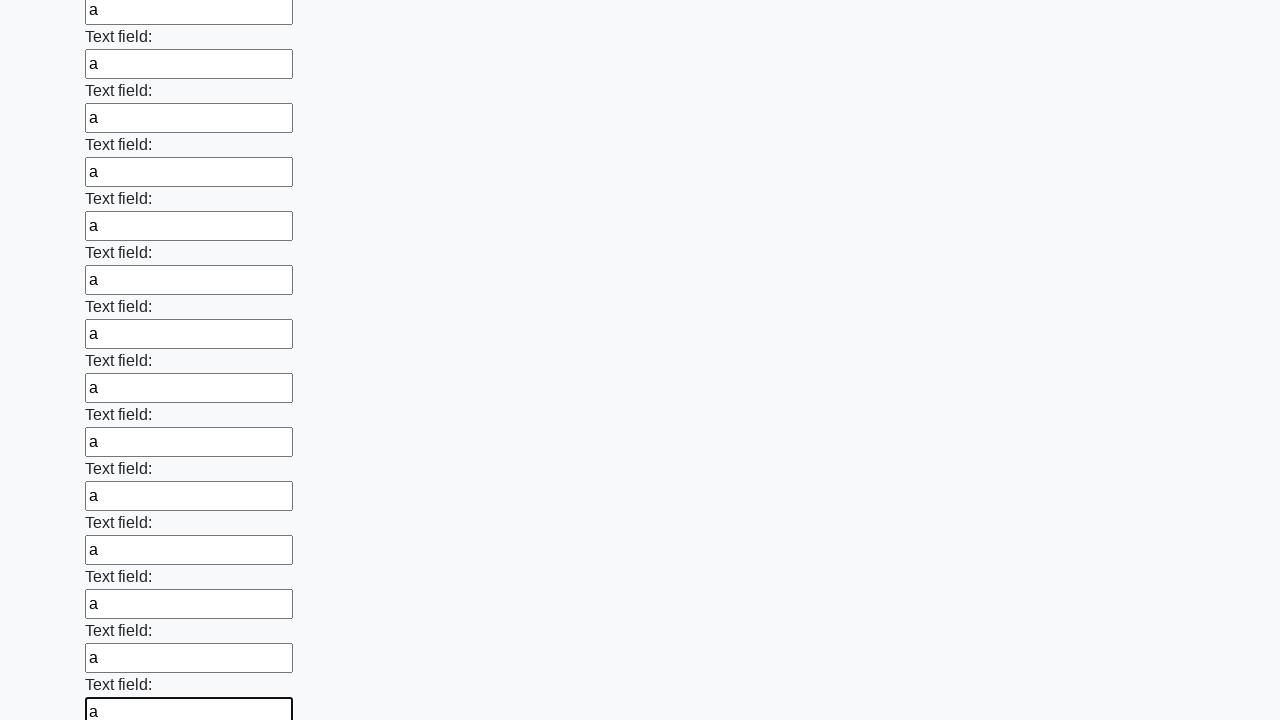

Filled an input field with 'a' on input >> nth=82
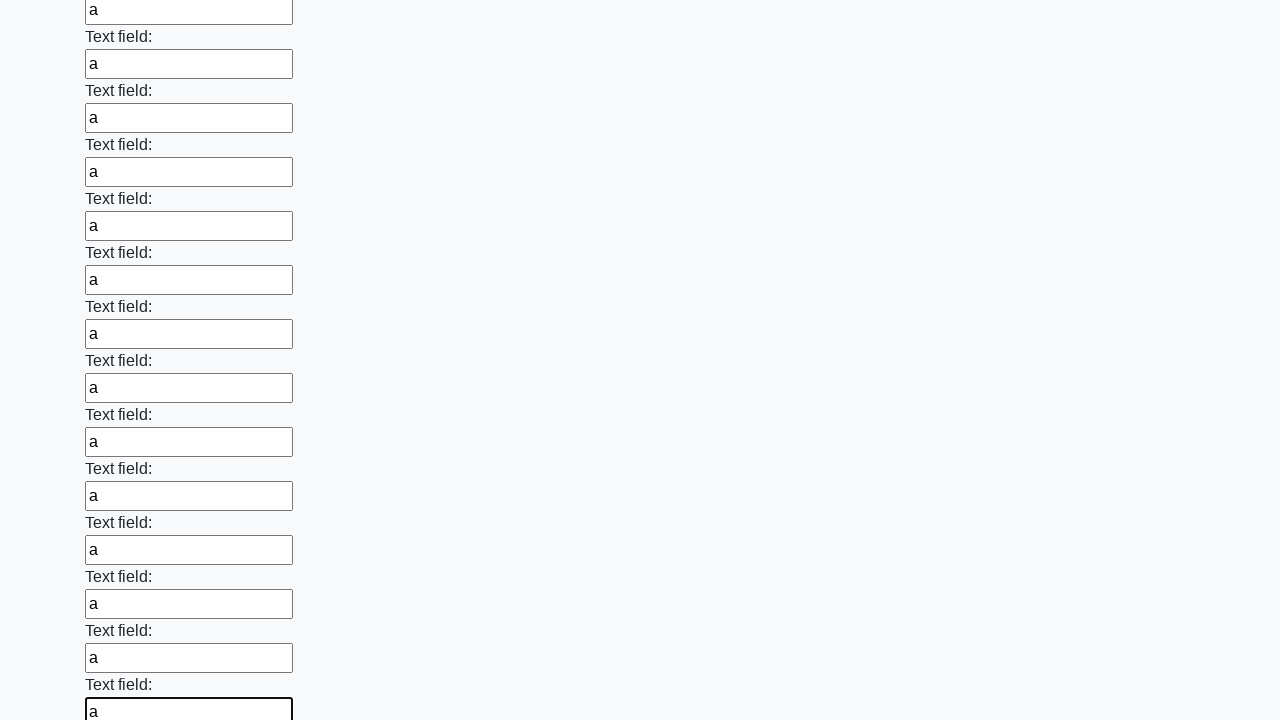

Filled an input field with 'a' on input >> nth=83
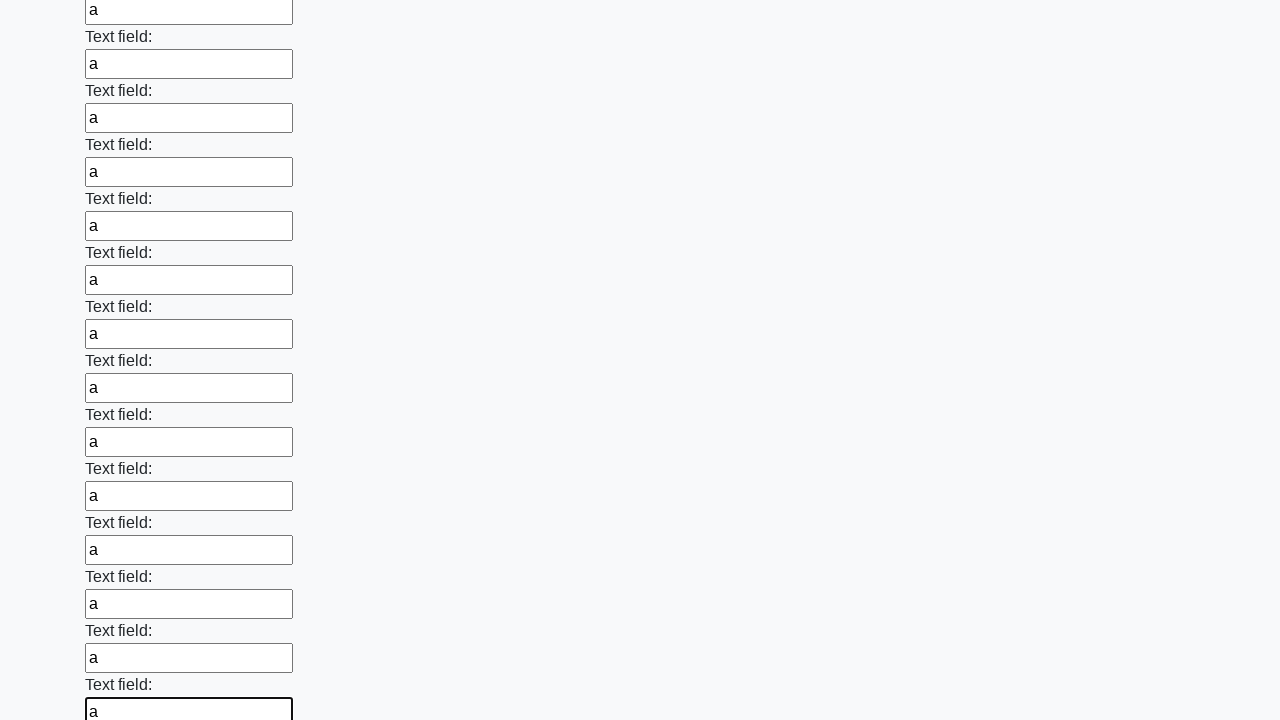

Filled an input field with 'a' on input >> nth=84
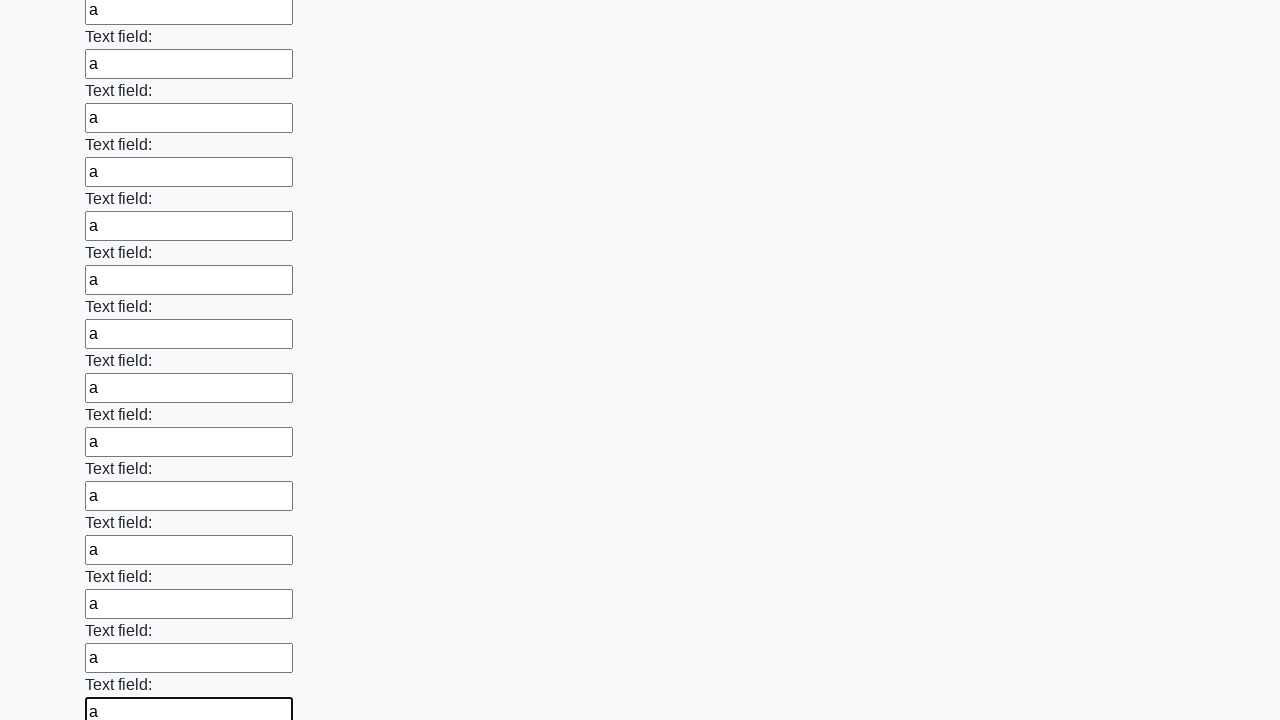

Filled an input field with 'a' on input >> nth=85
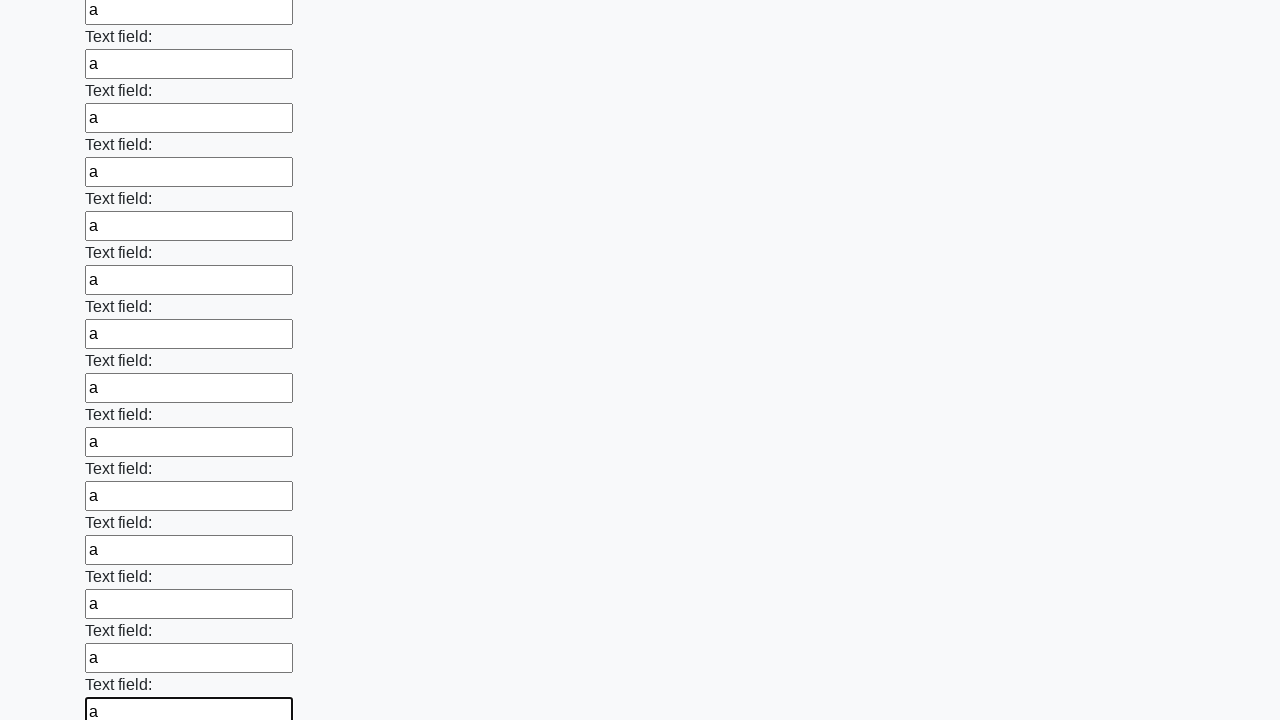

Filled an input field with 'a' on input >> nth=86
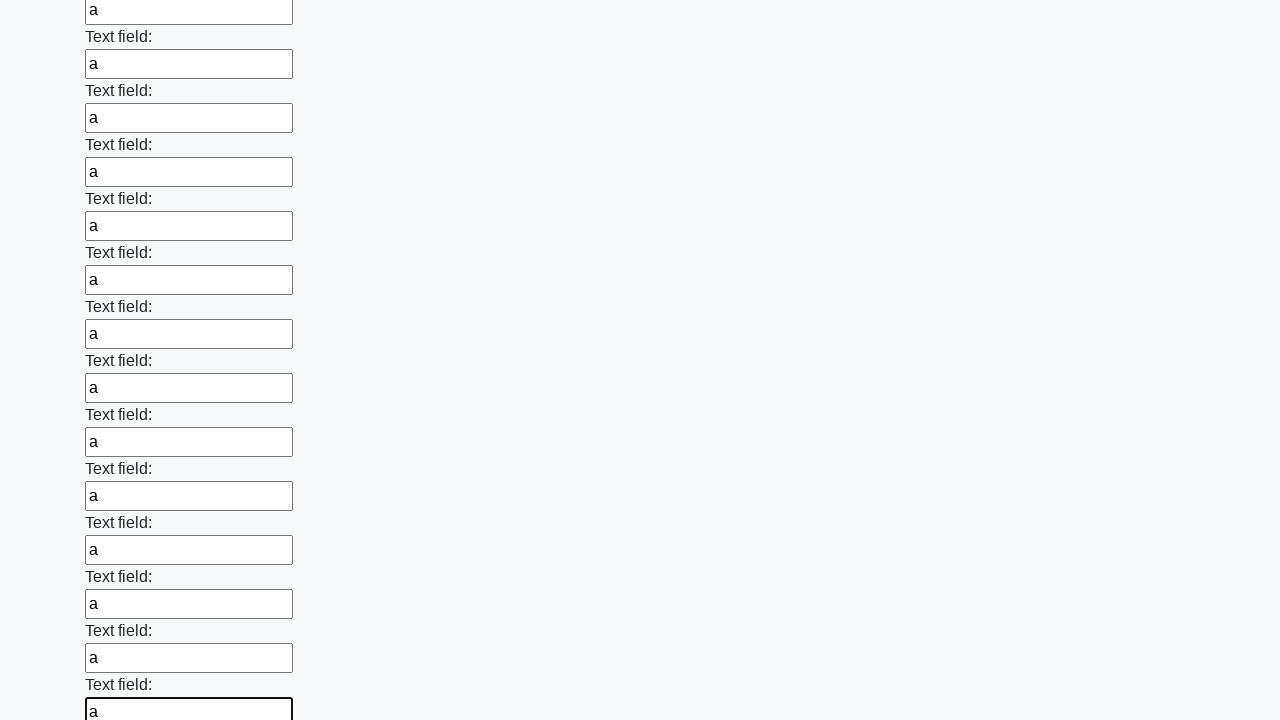

Filled an input field with 'a' on input >> nth=87
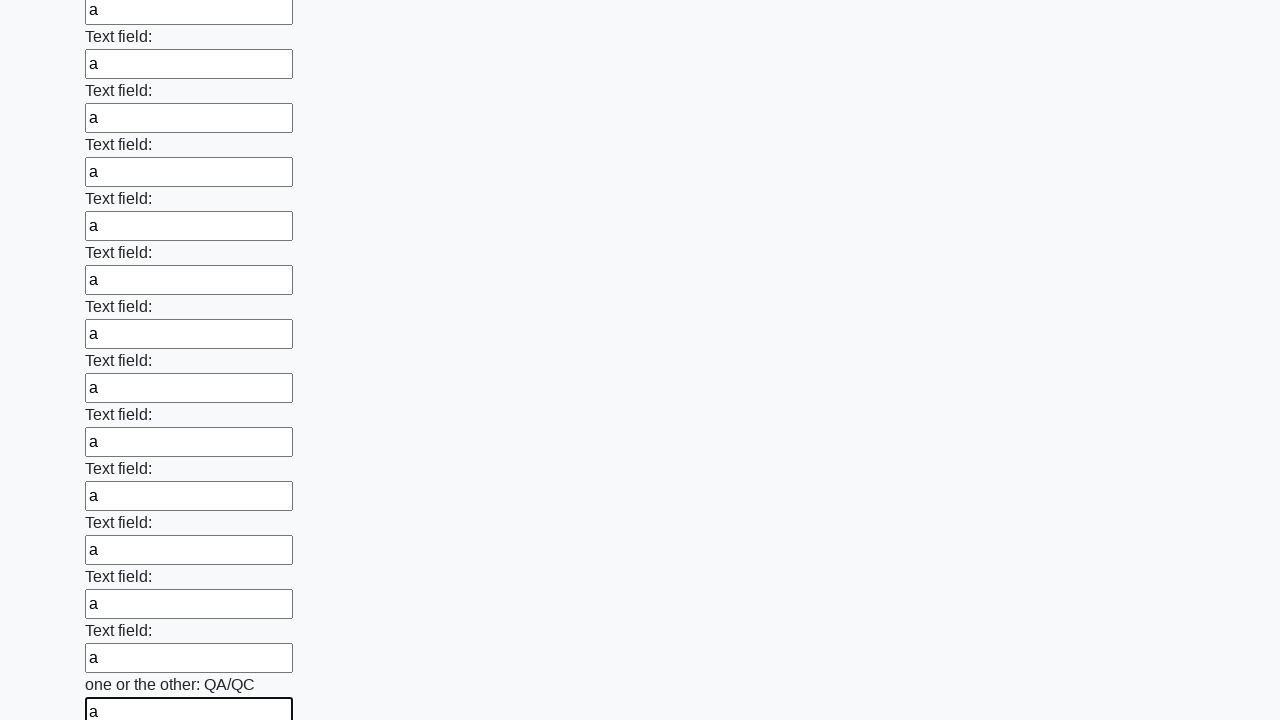

Filled an input field with 'a' on input >> nth=88
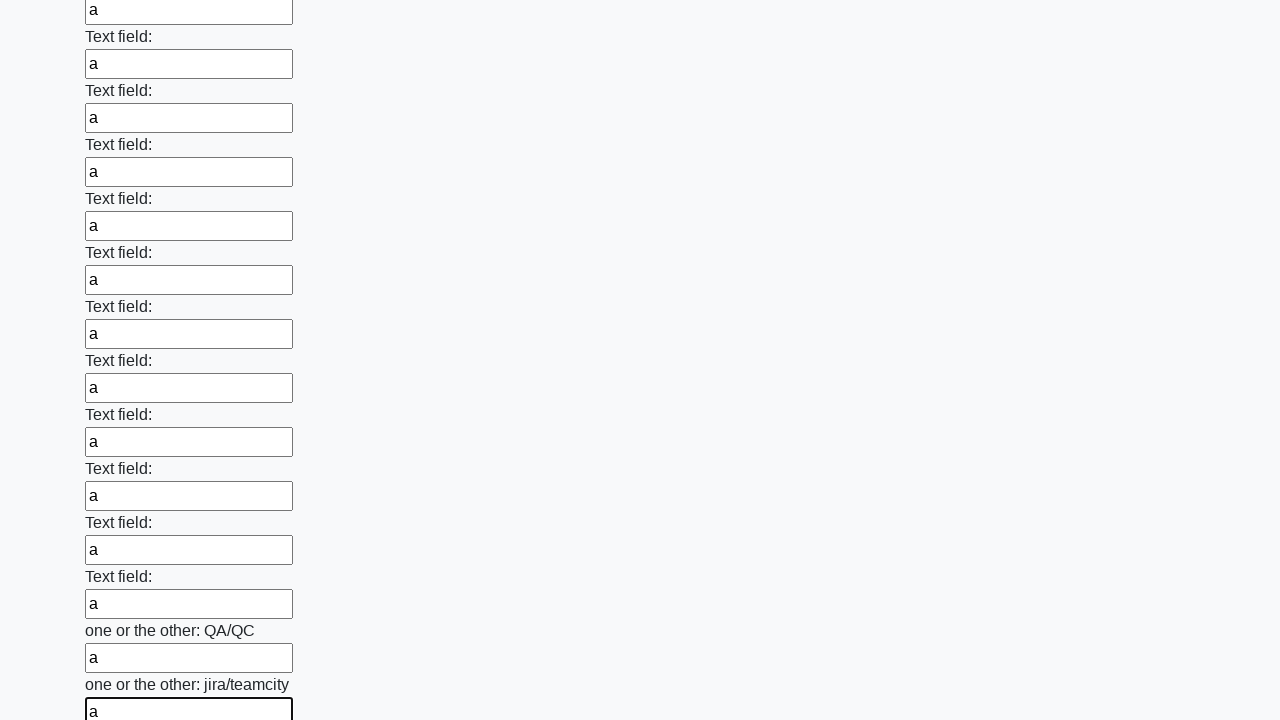

Filled an input field with 'a' on input >> nth=89
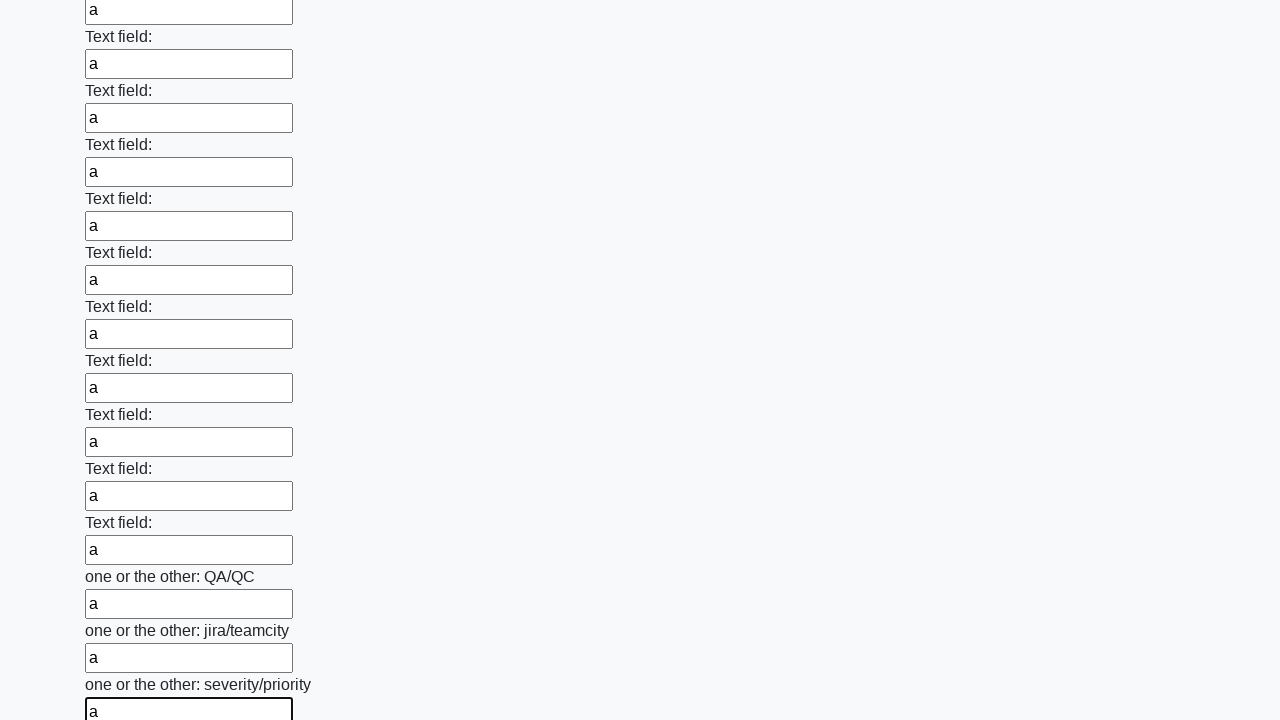

Filled an input field with 'a' on input >> nth=90
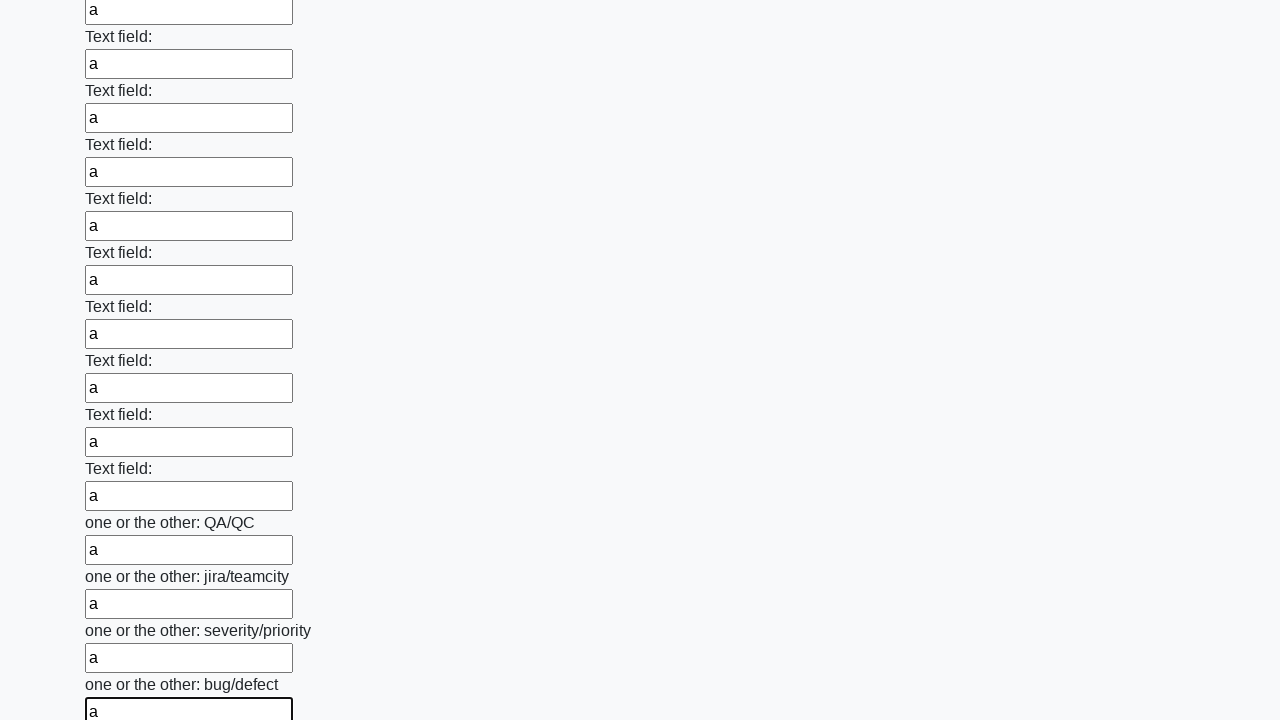

Filled an input field with 'a' on input >> nth=91
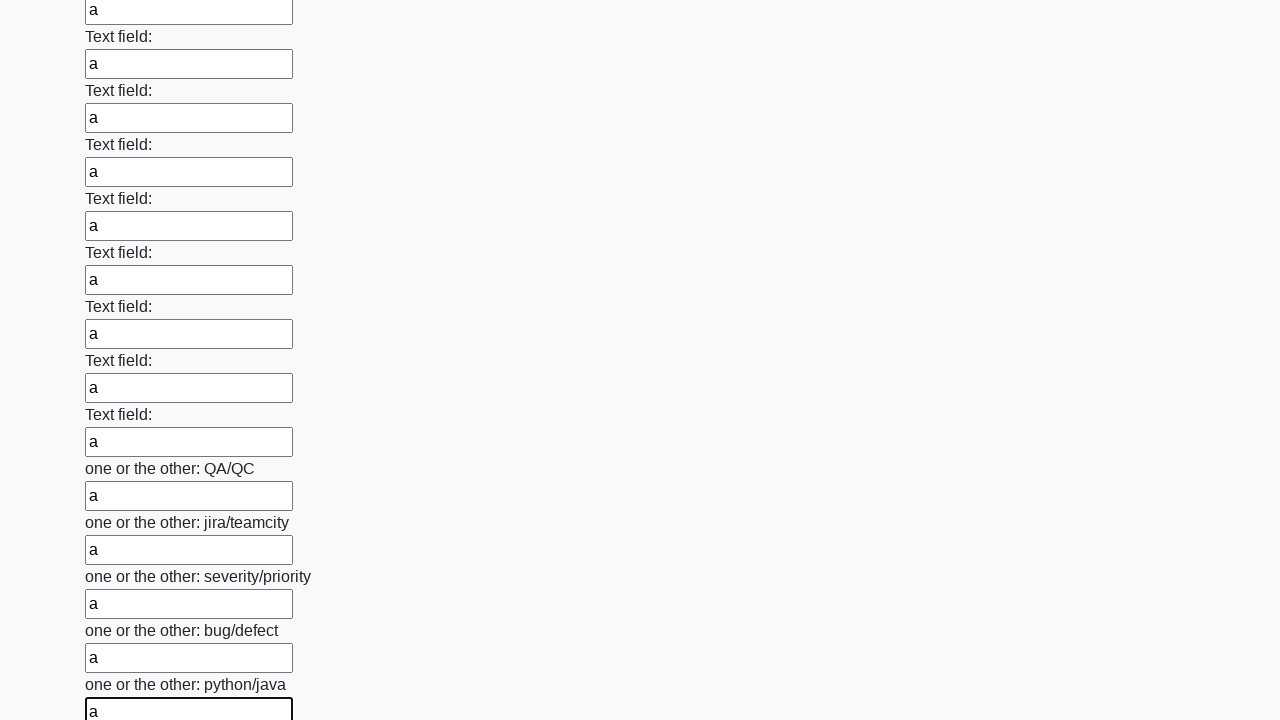

Filled an input field with 'a' on input >> nth=92
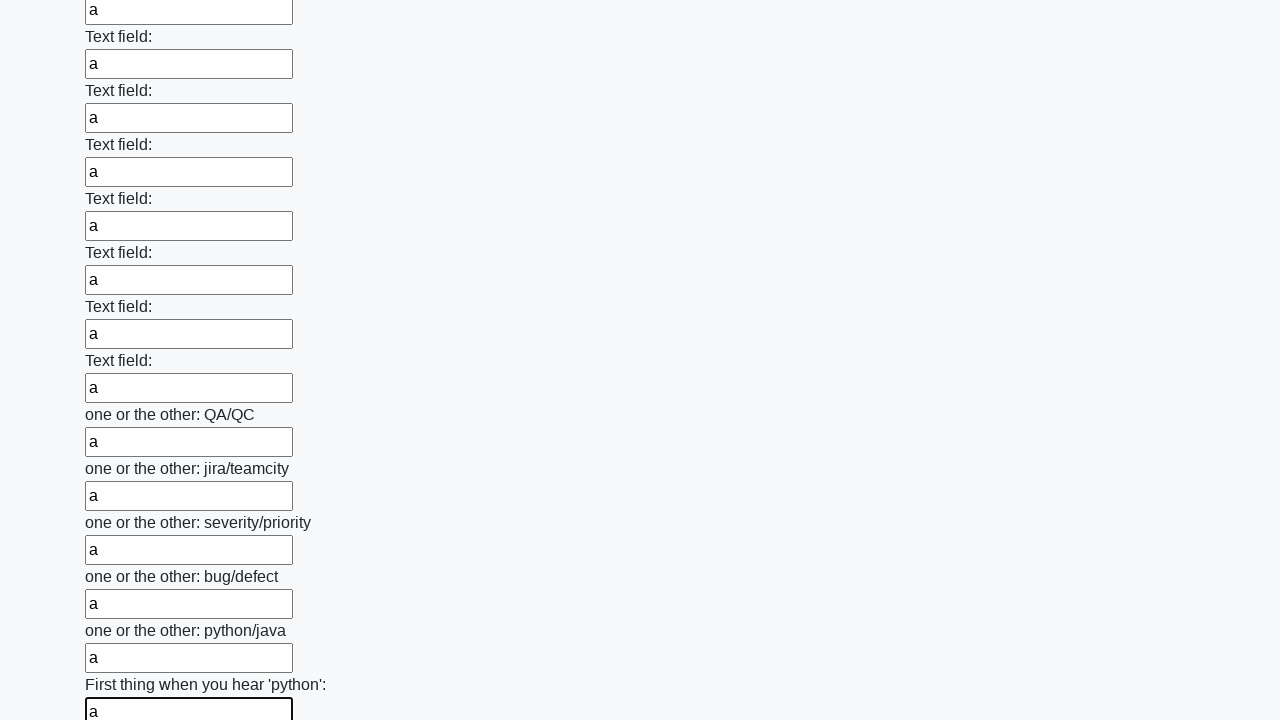

Filled an input field with 'a' on input >> nth=93
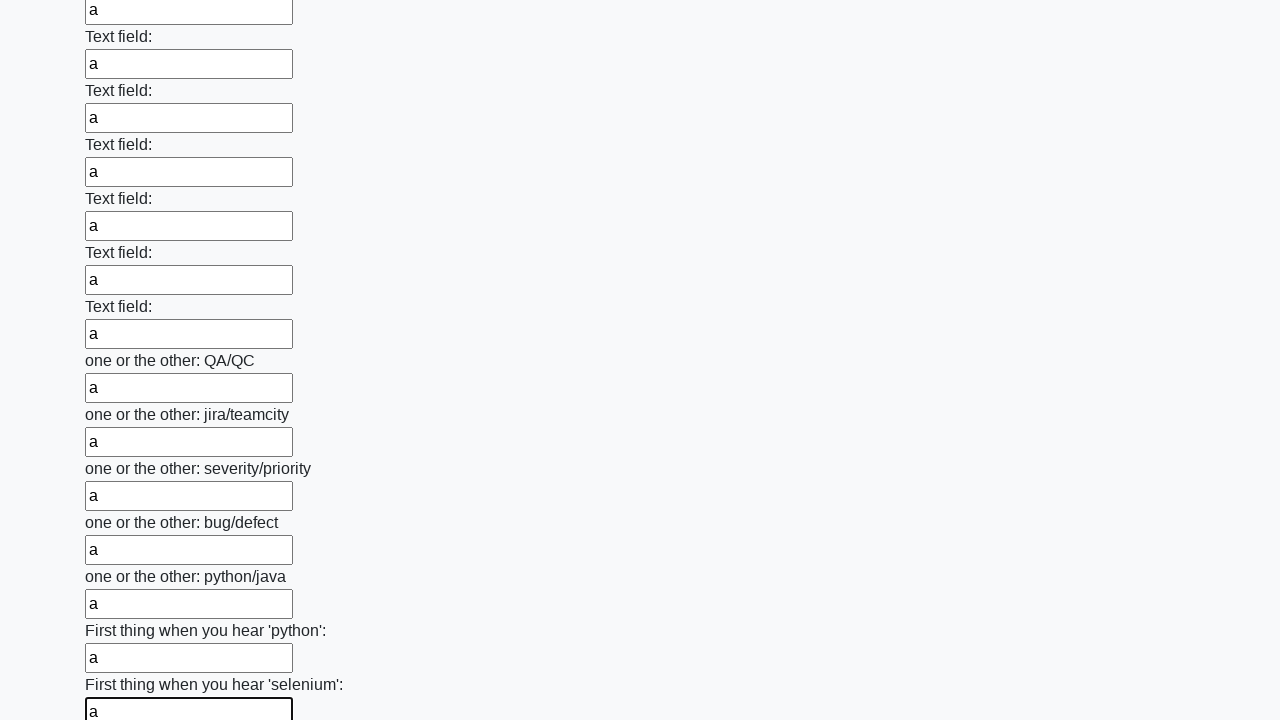

Filled an input field with 'a' on input >> nth=94
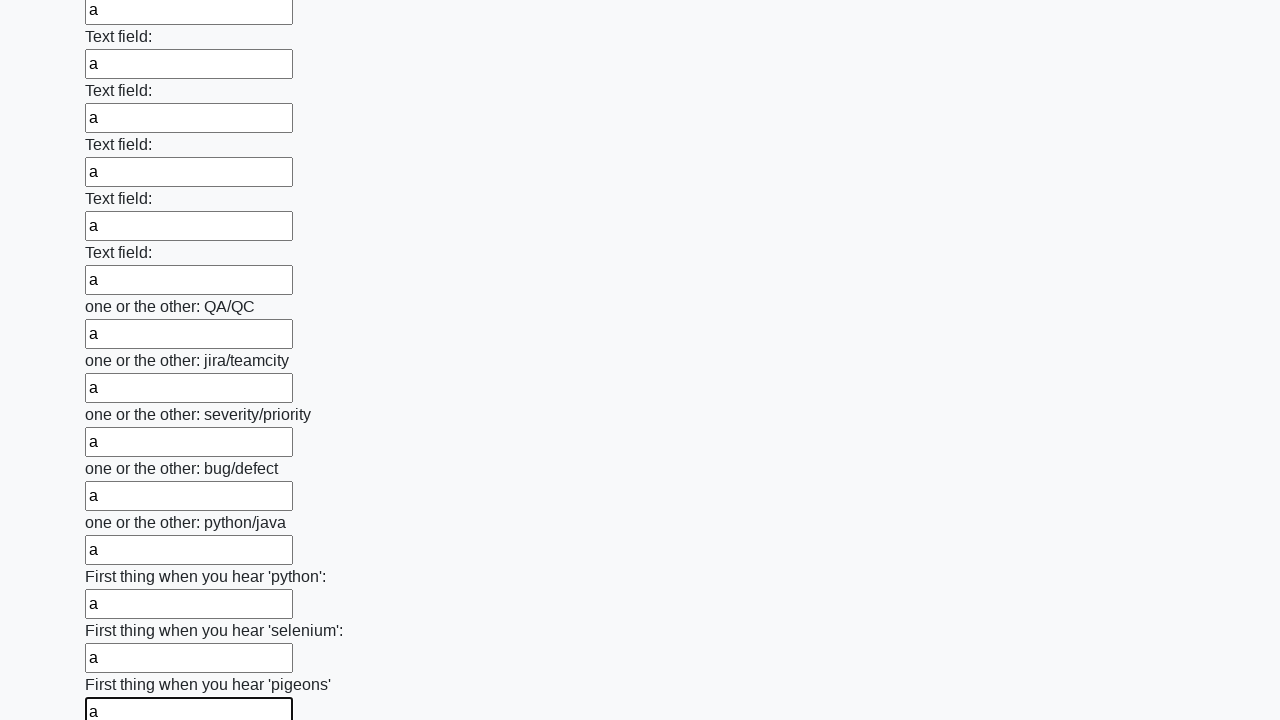

Filled an input field with 'a' on input >> nth=95
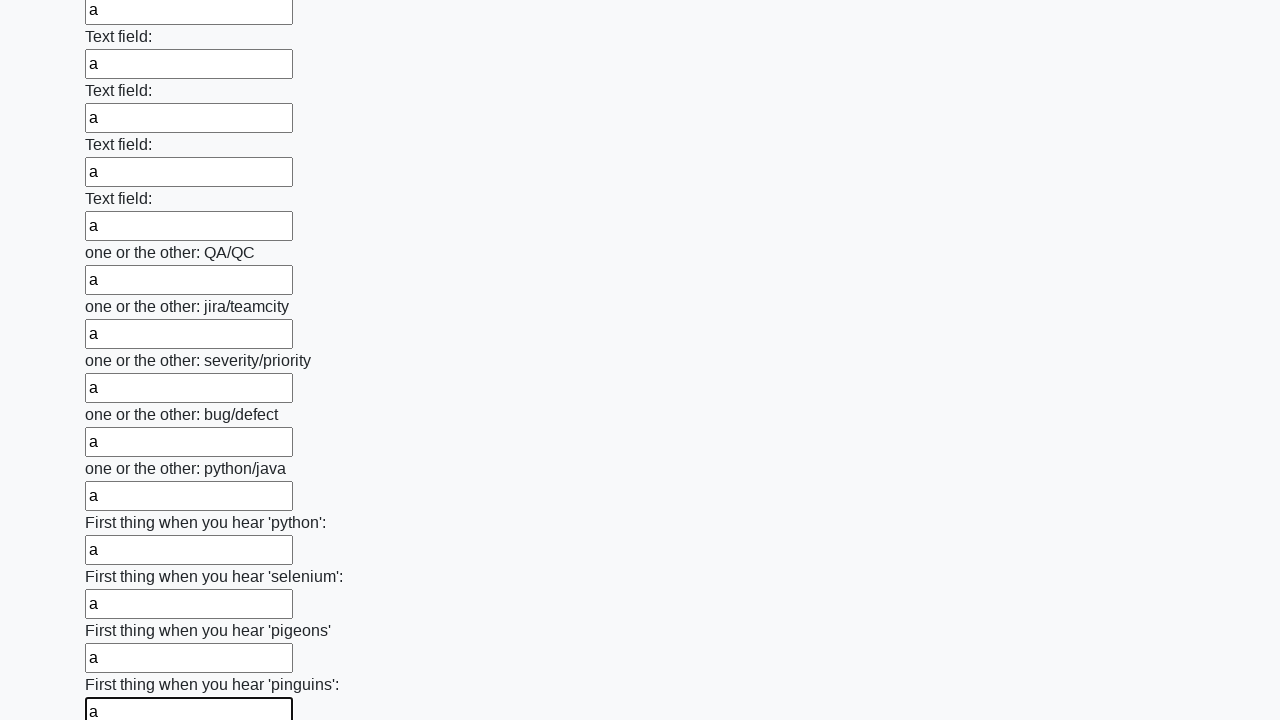

Filled an input field with 'a' on input >> nth=96
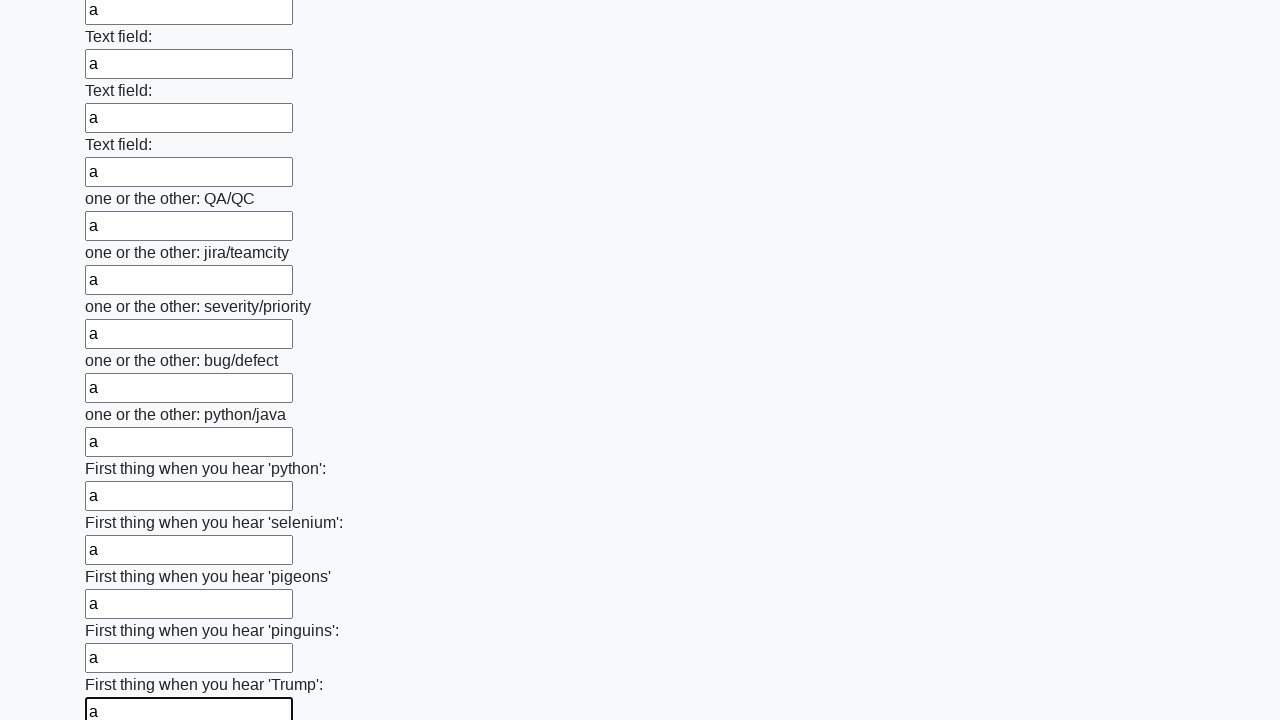

Filled an input field with 'a' on input >> nth=97
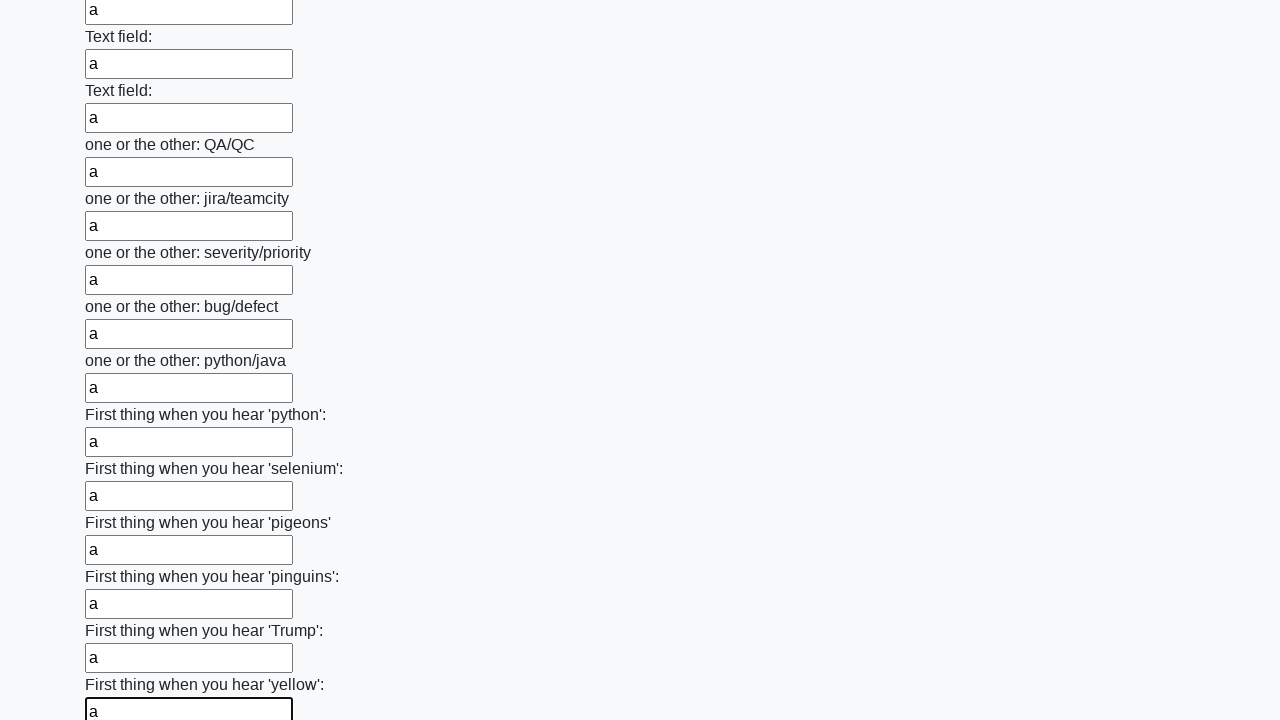

Filled an input field with 'a' on input >> nth=98
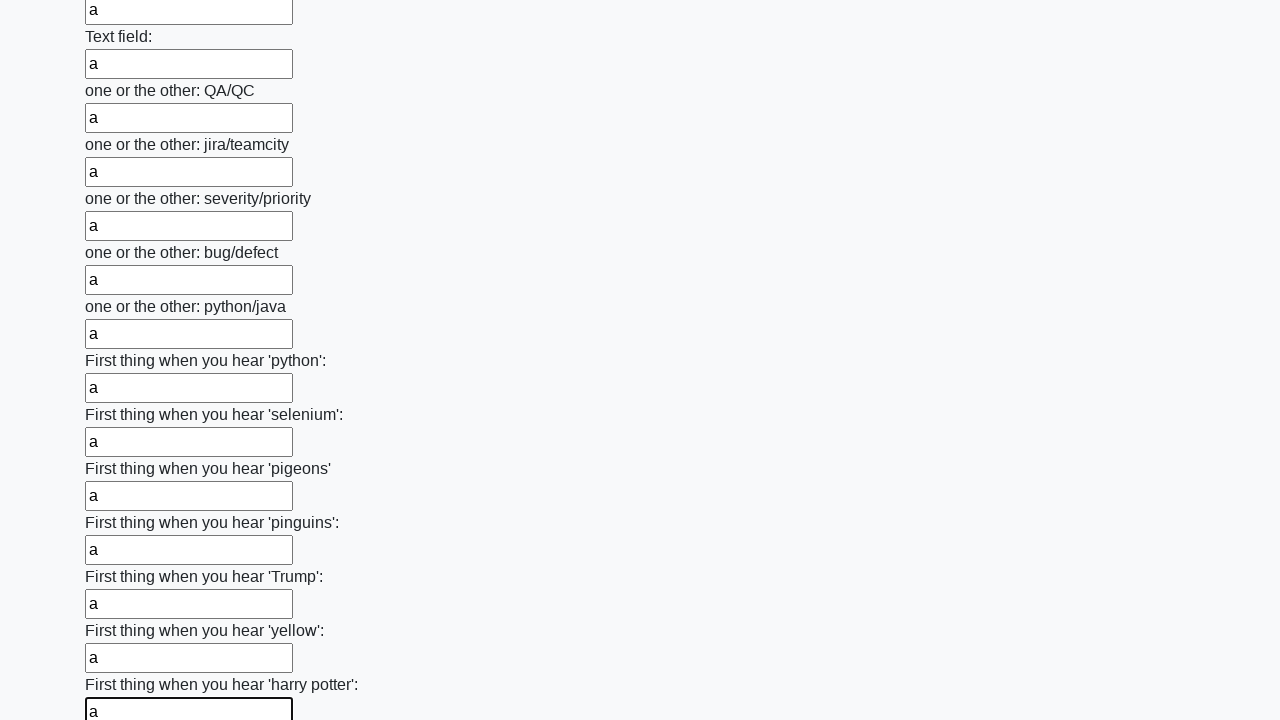

Filled an input field with 'a' on input >> nth=99
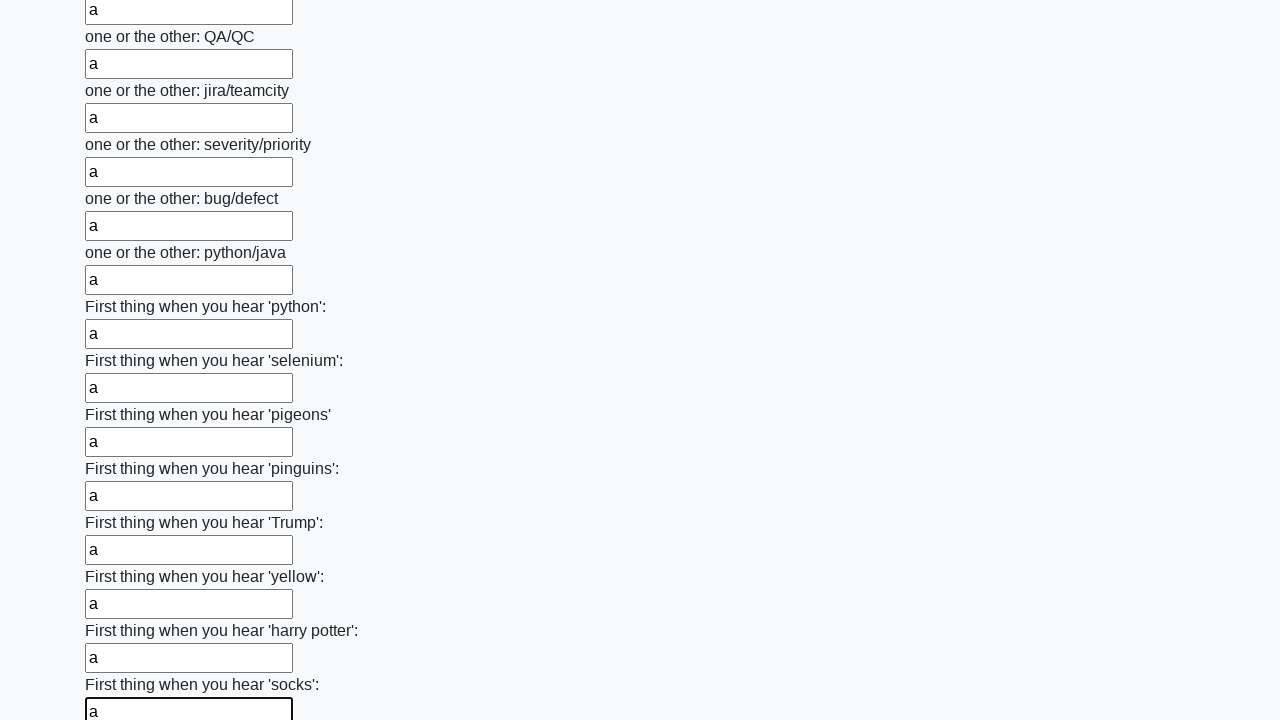

Clicked the submit button to submit the form at (123, 611) on button.btn
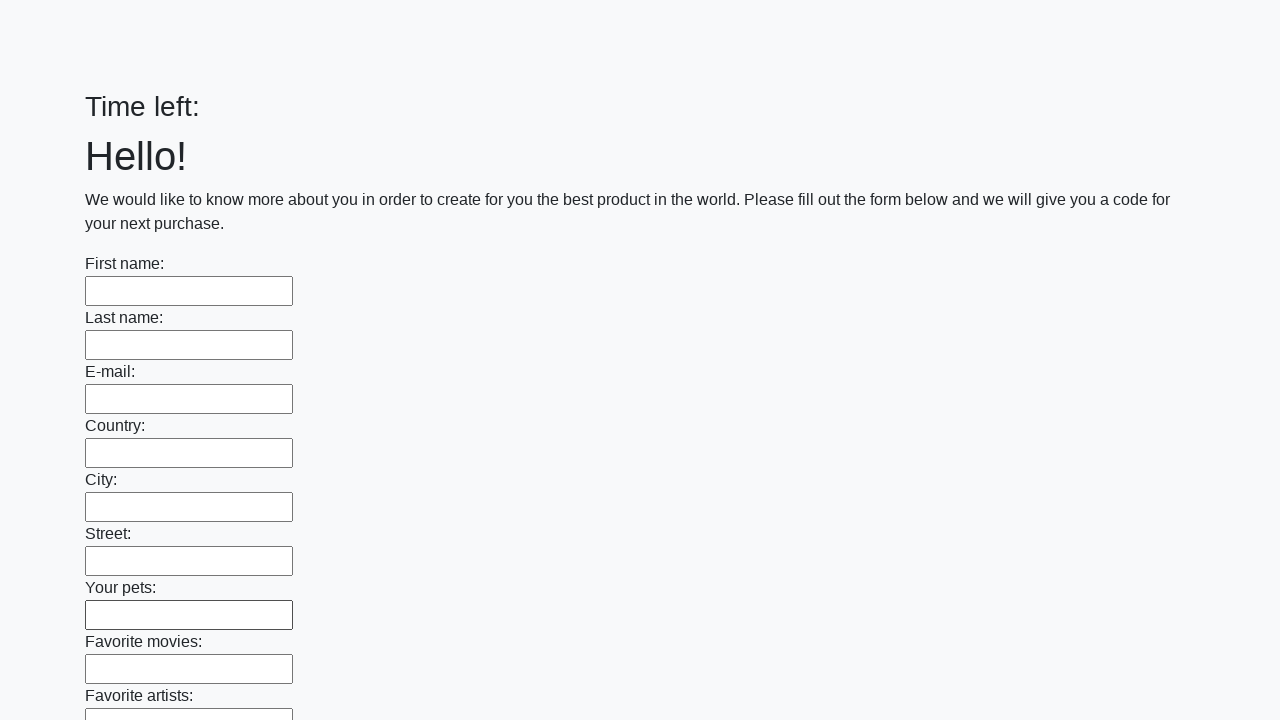

Form submission completed and page load finished
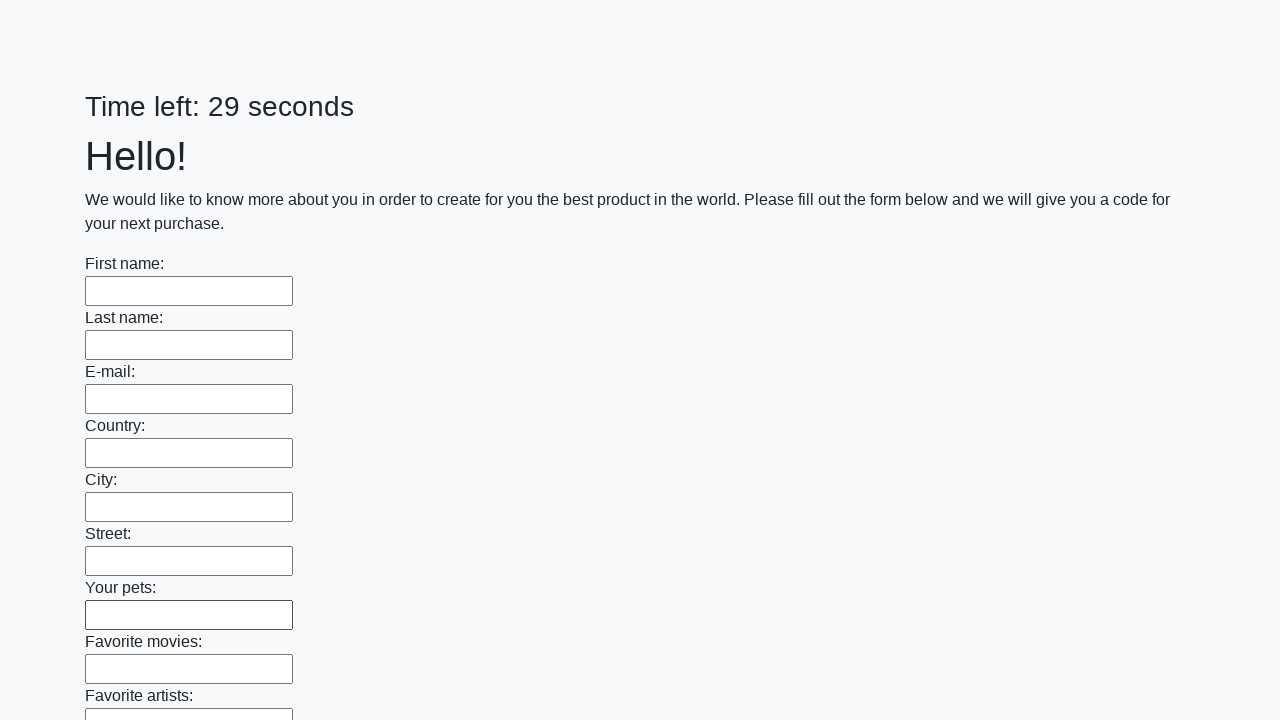

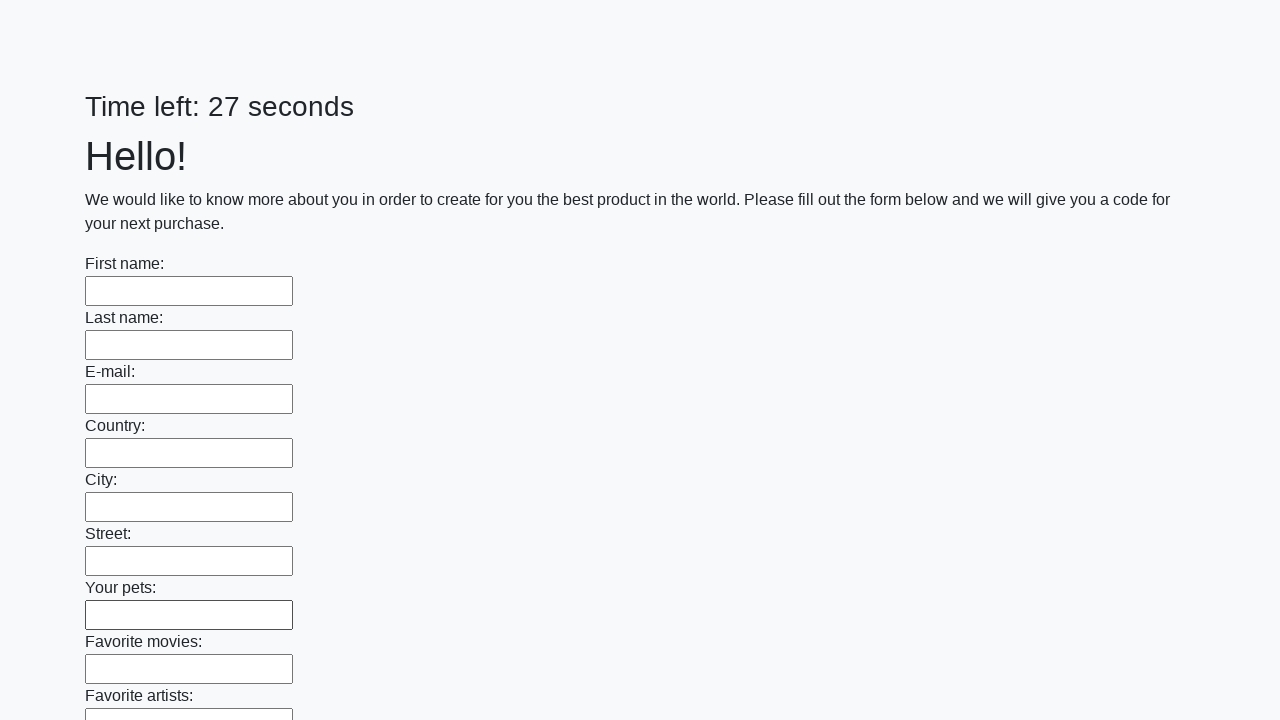